Navigates to a Chinese financial fund data center page and progressively scrolls down the page to load dynamic content.

Starting URL: http://fund.10jqka.com.cn/datacenter/sy/kfs/gpx/

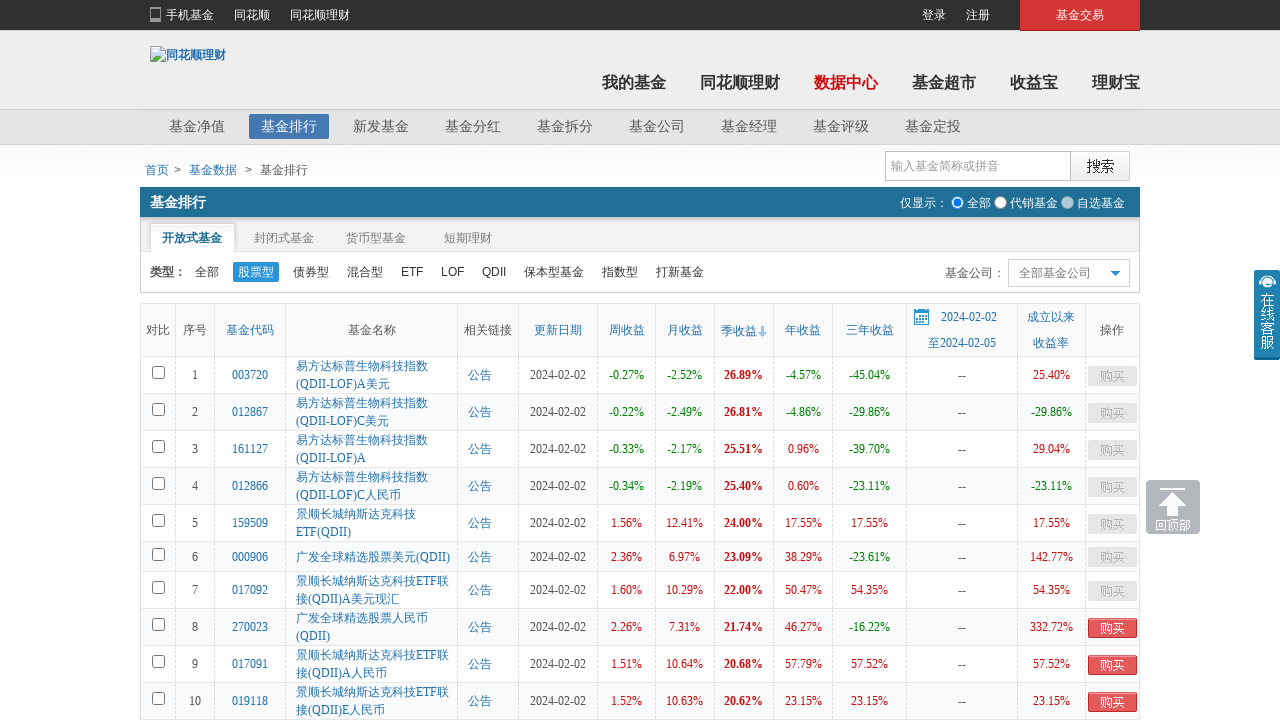

Waited for page to reach network idle state
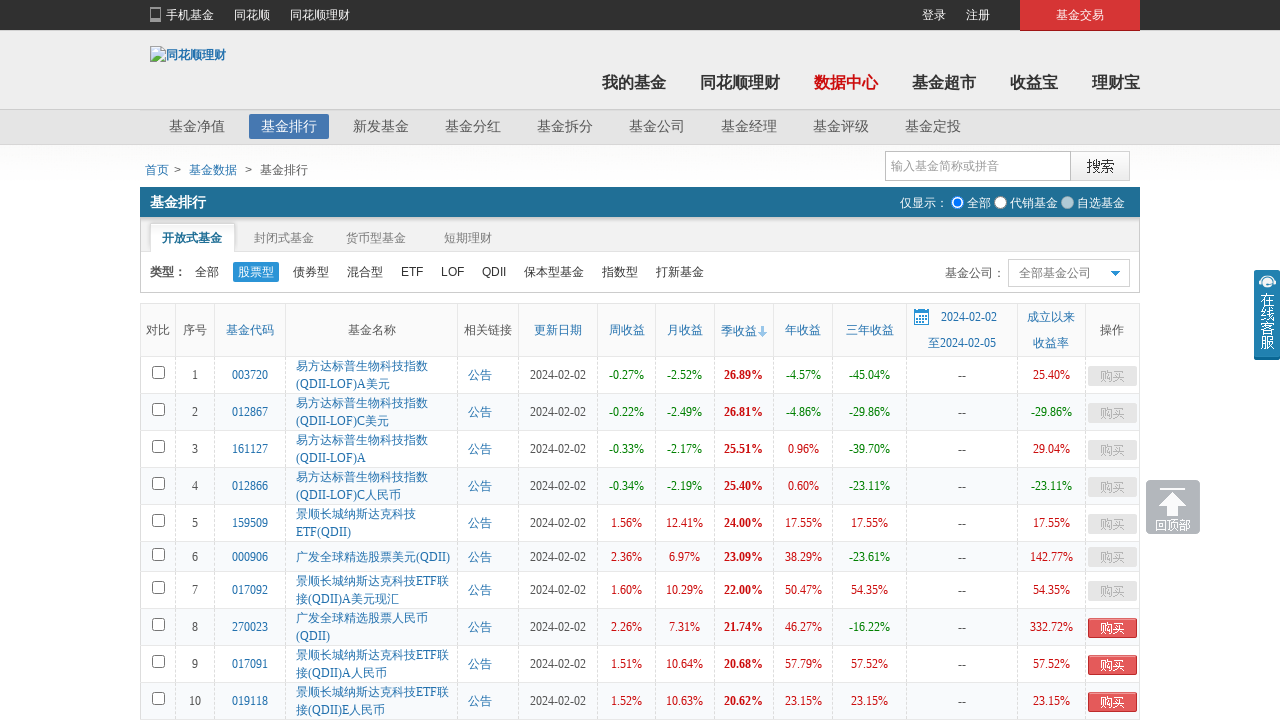

Scrolled page to position 0px
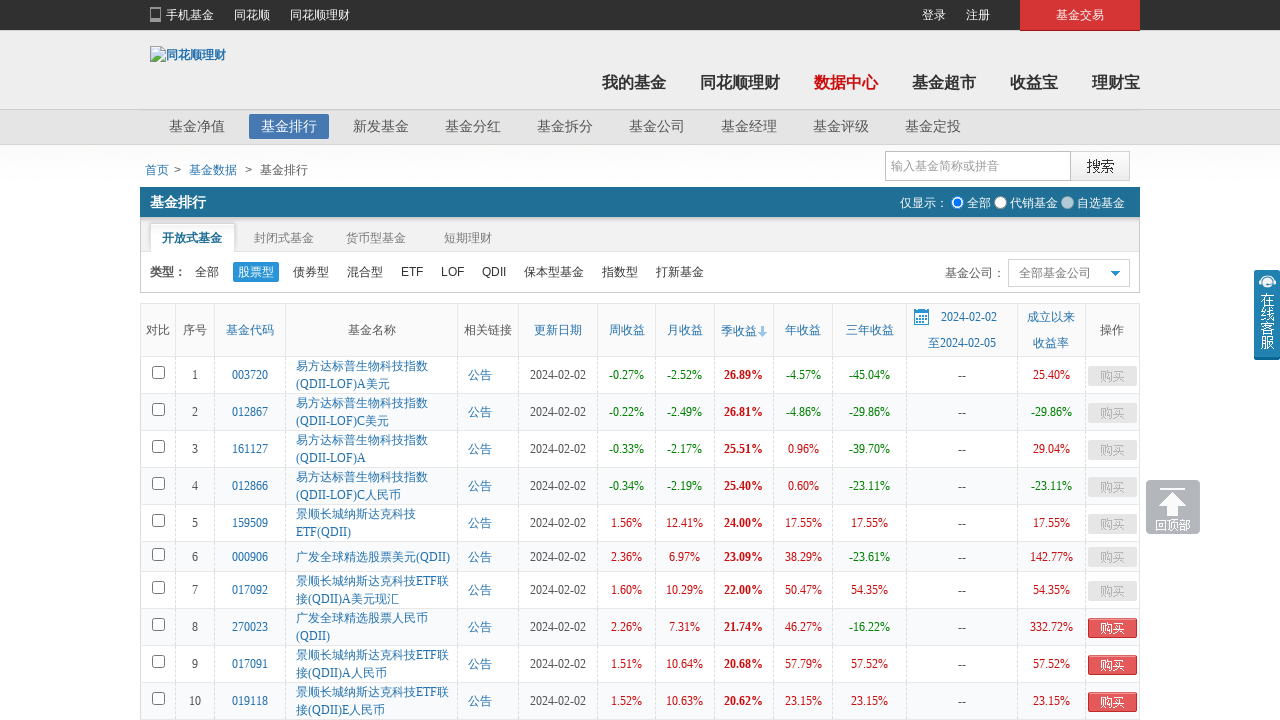

Waited 300ms for dynamic content to load after scroll
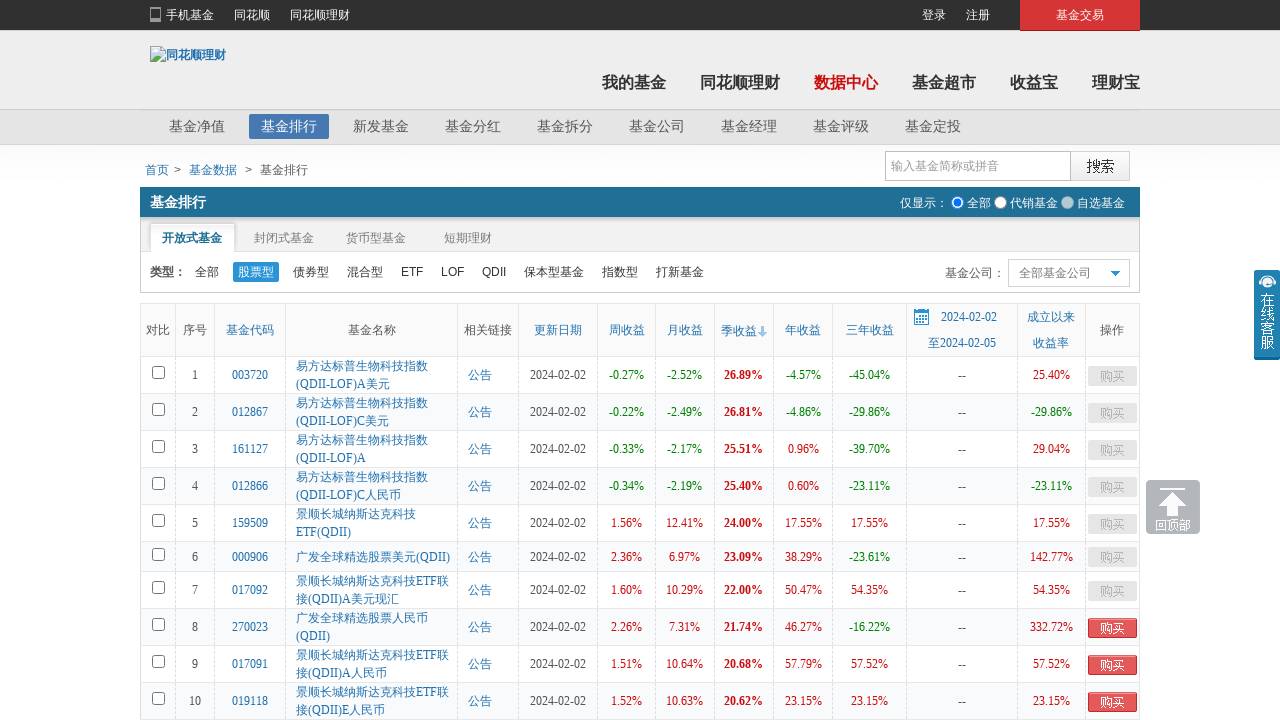

Scrolled page to position 30px
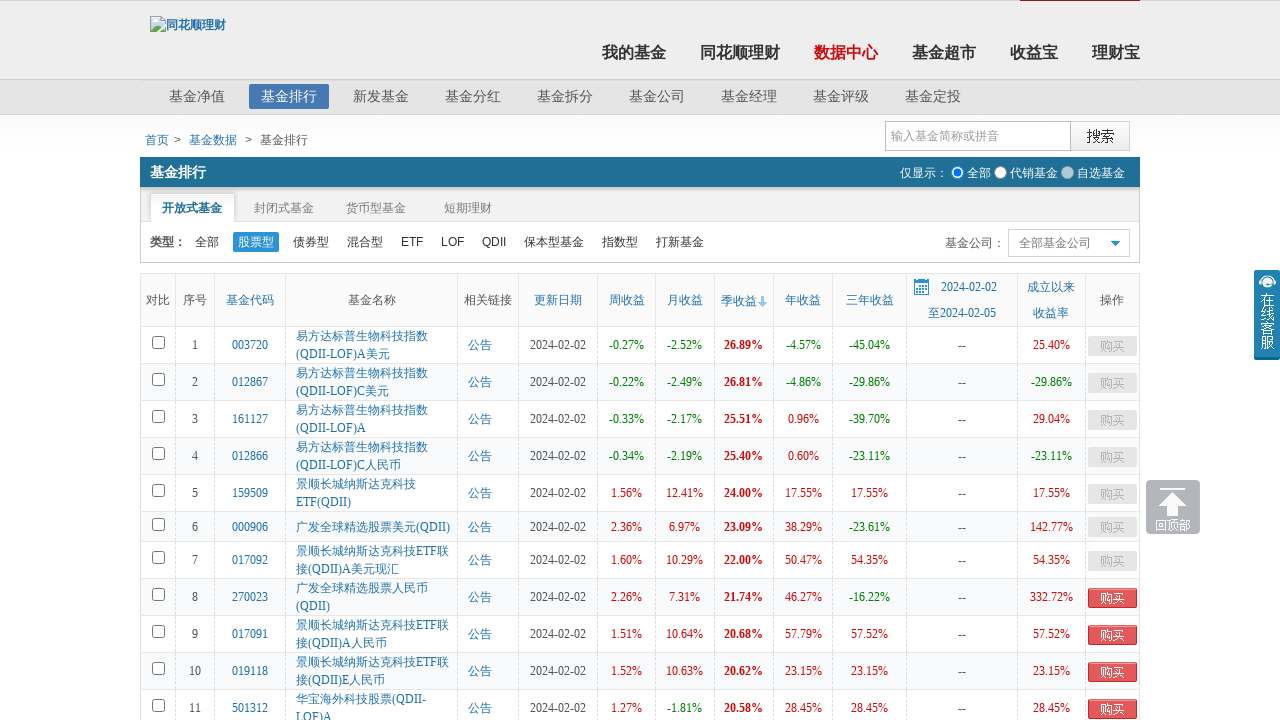

Waited 300ms for dynamic content to load after scroll
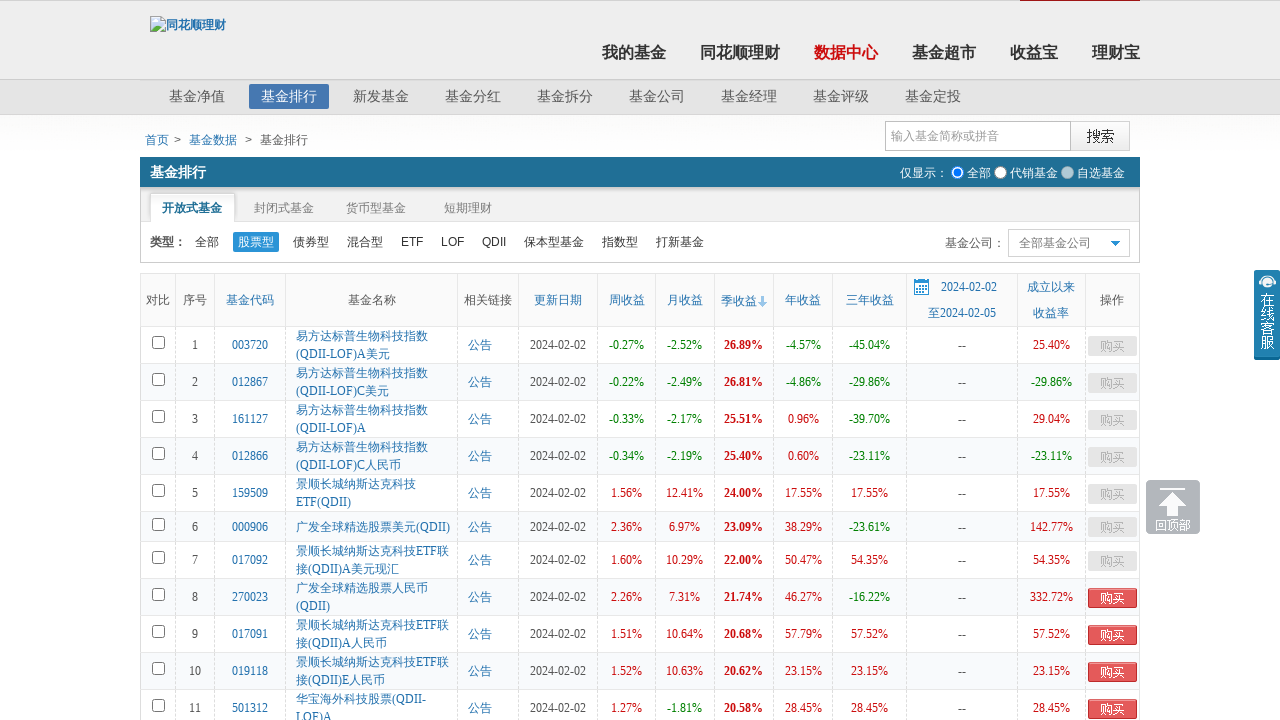

Scrolled page to position 60px
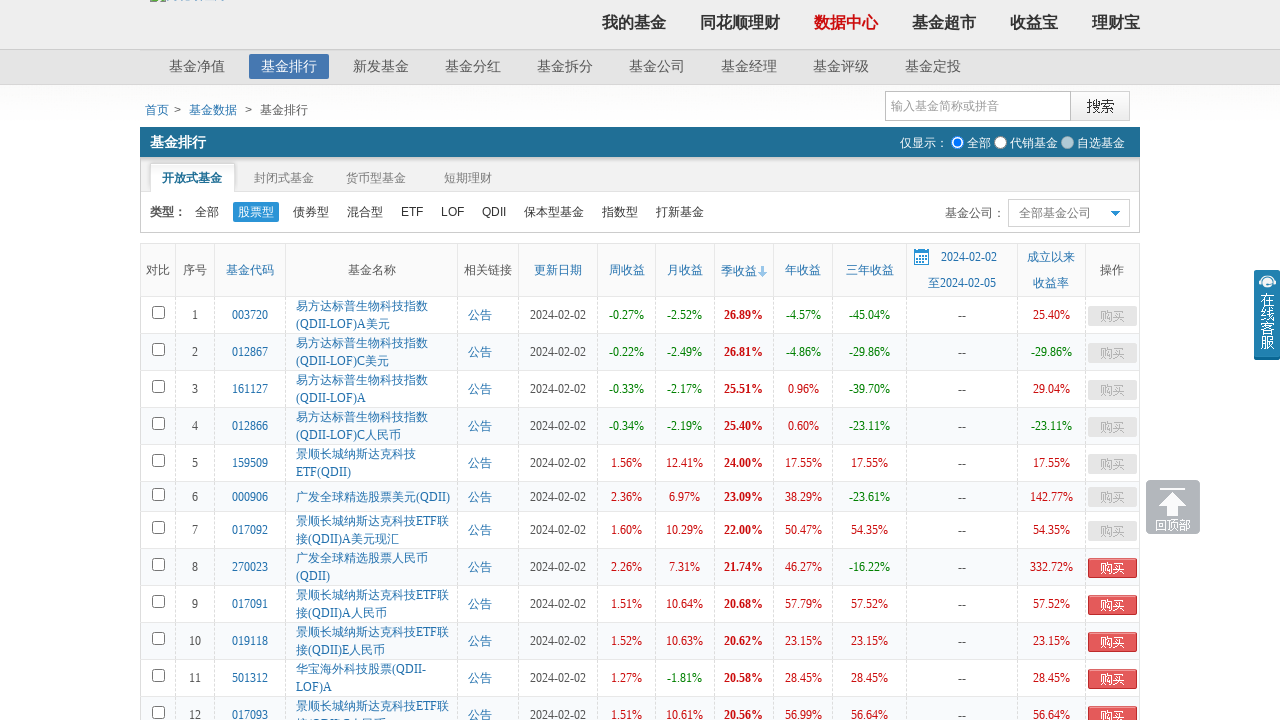

Waited 300ms for dynamic content to load after scroll
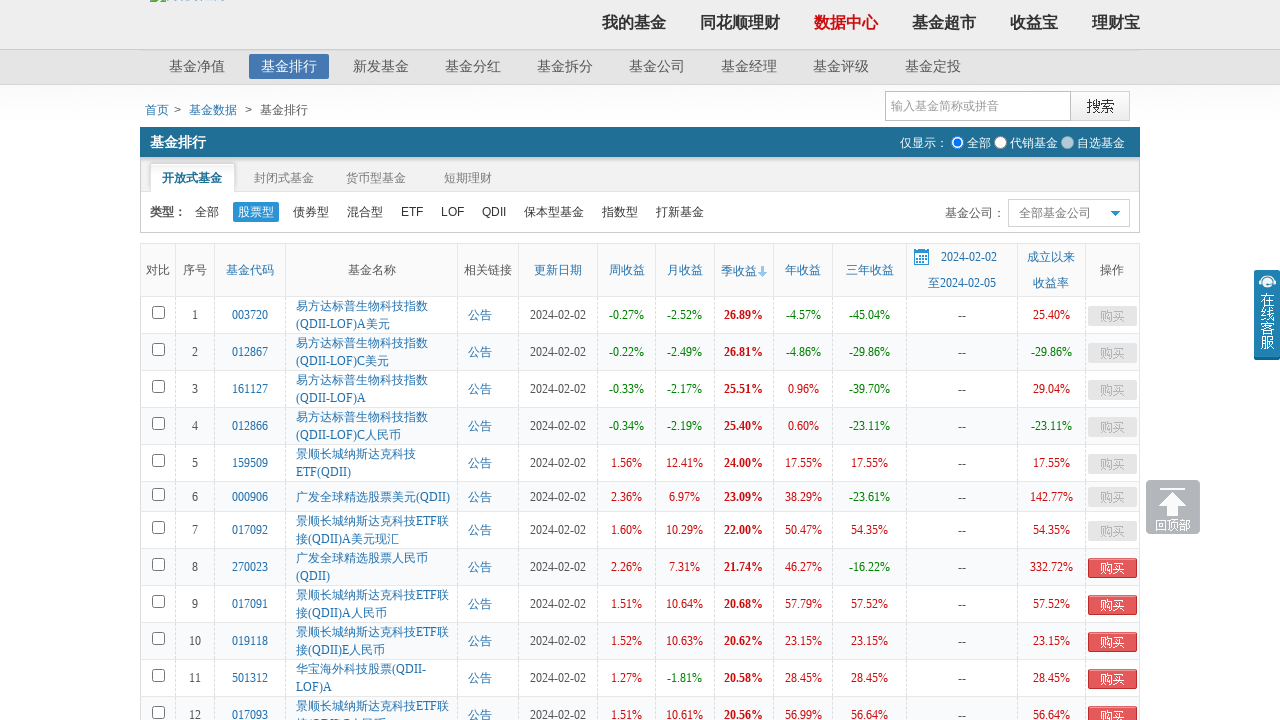

Scrolled page to position 90px
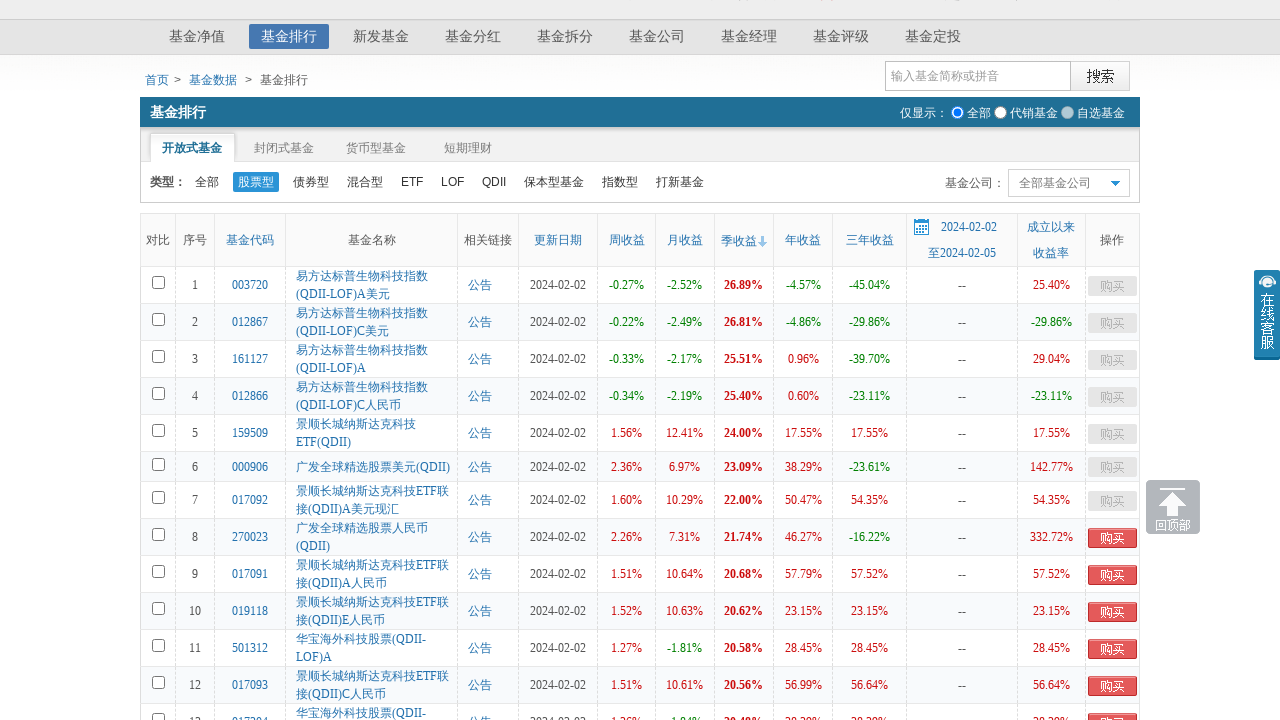

Waited 300ms for dynamic content to load after scroll
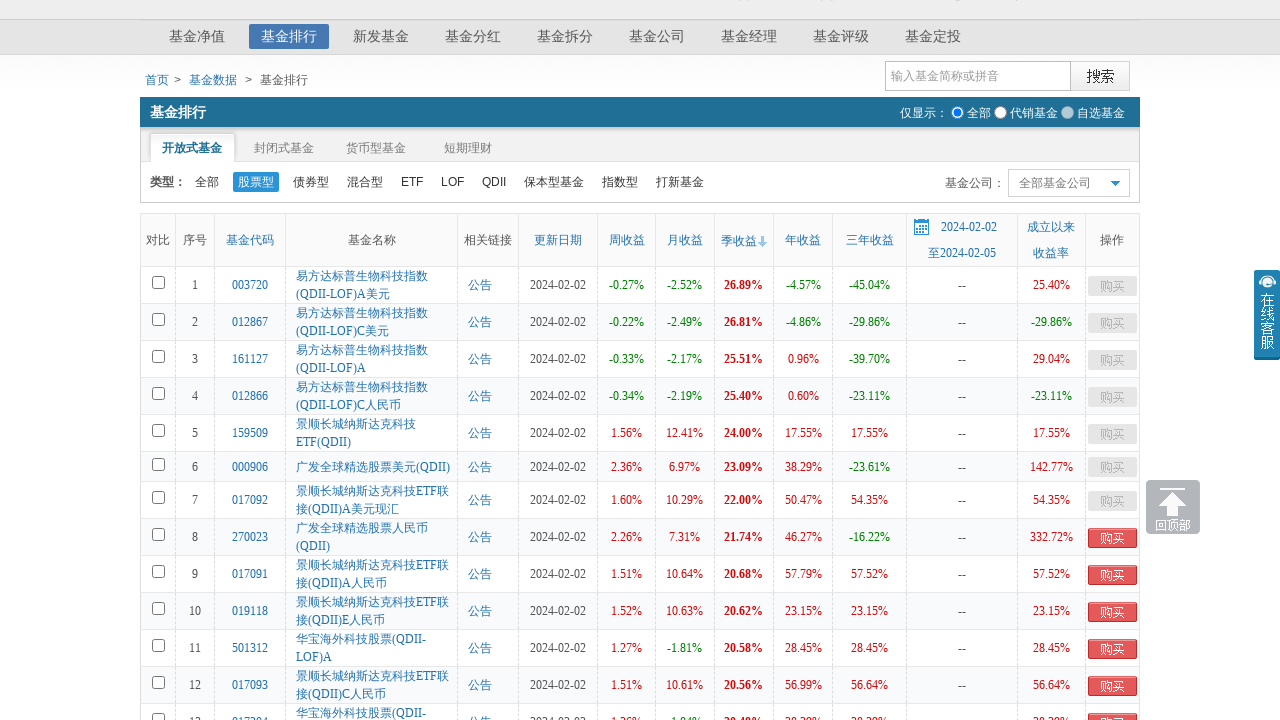

Scrolled page to position 120px
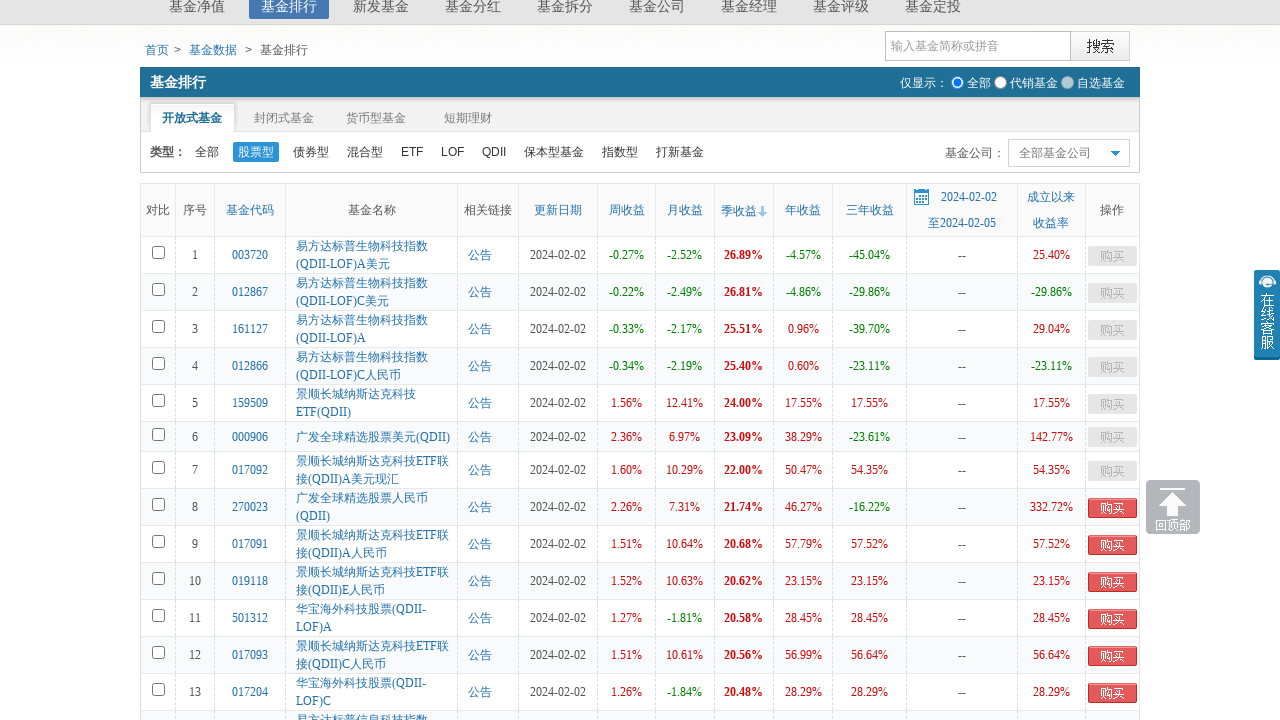

Waited 300ms for dynamic content to load after scroll
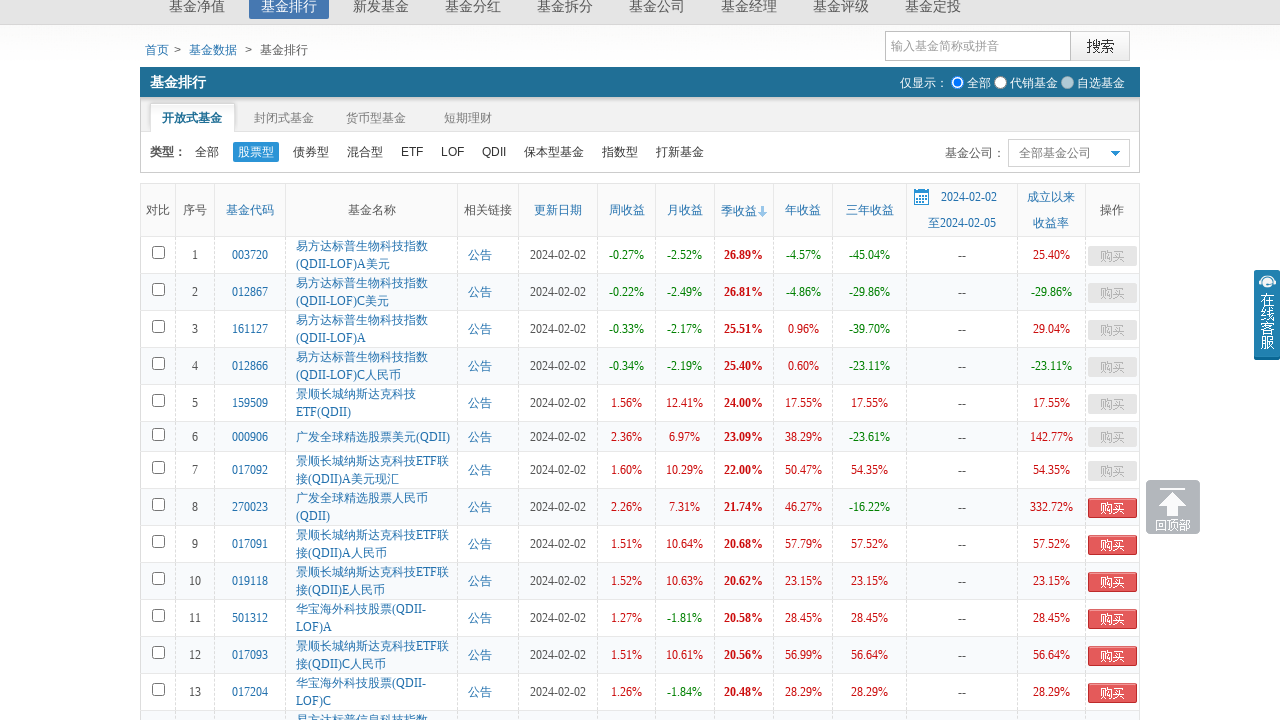

Scrolled page to position 150px
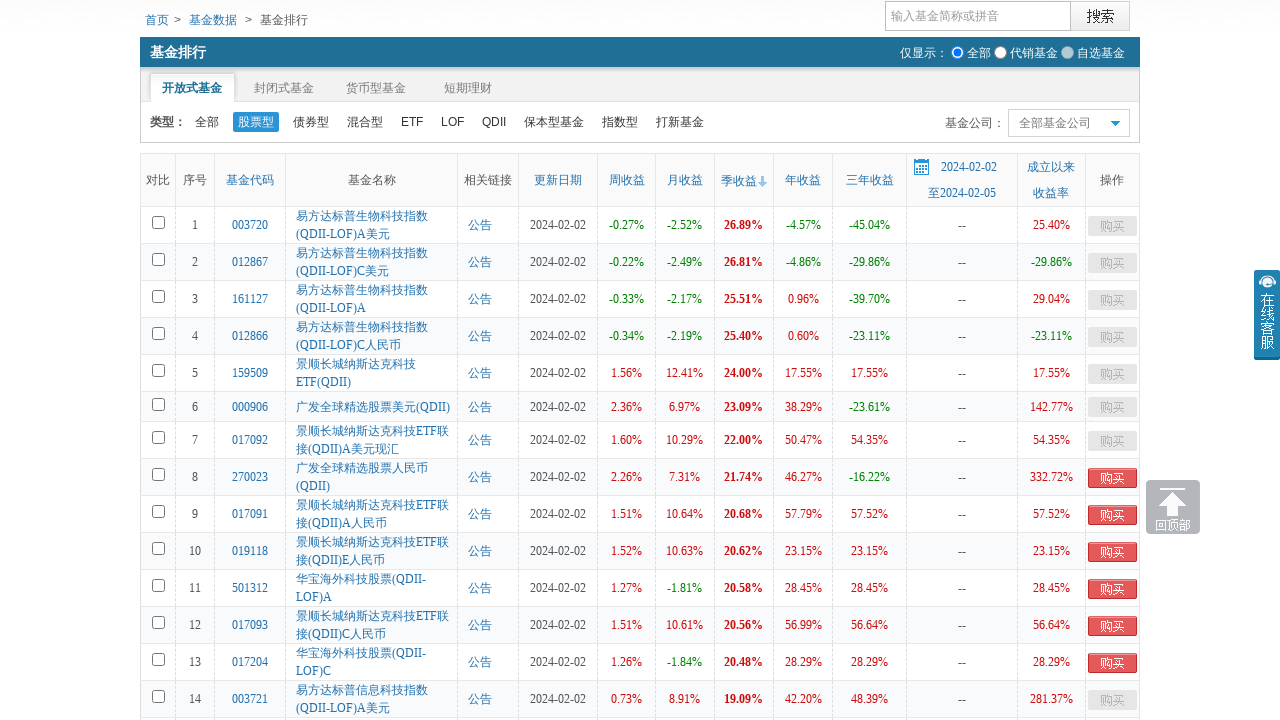

Waited 300ms for dynamic content to load after scroll
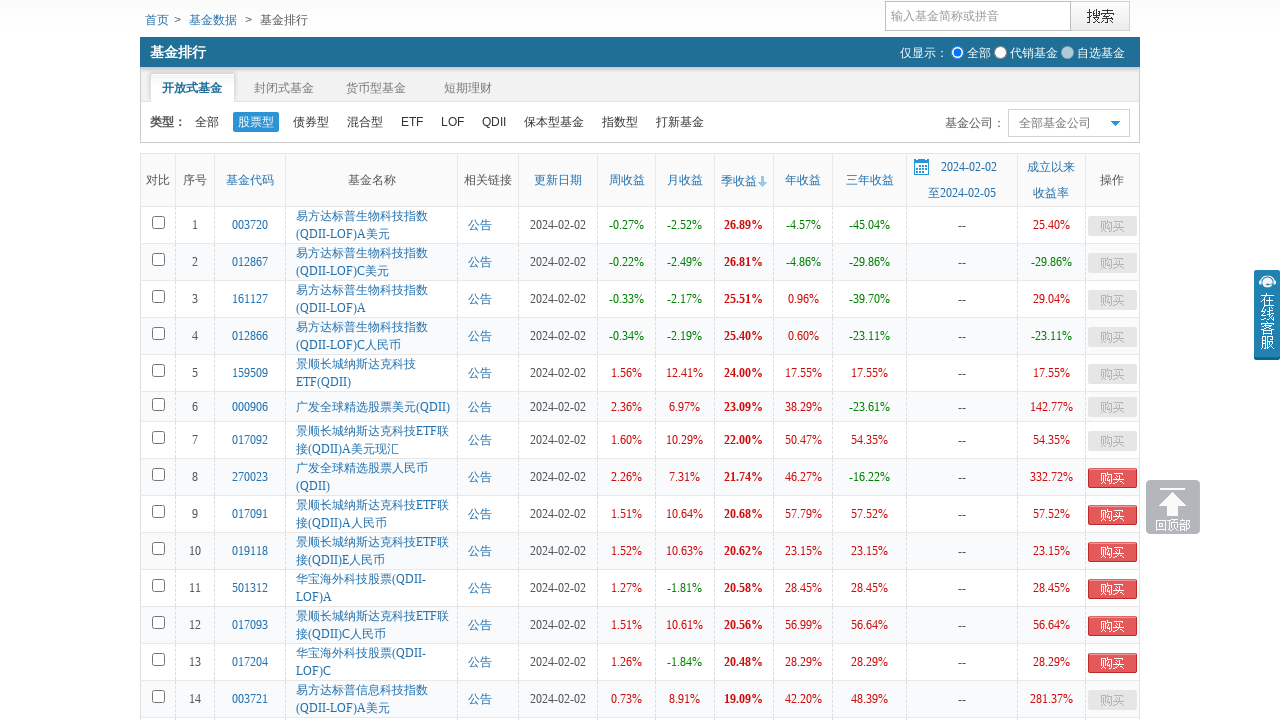

Scrolled page to position 180px
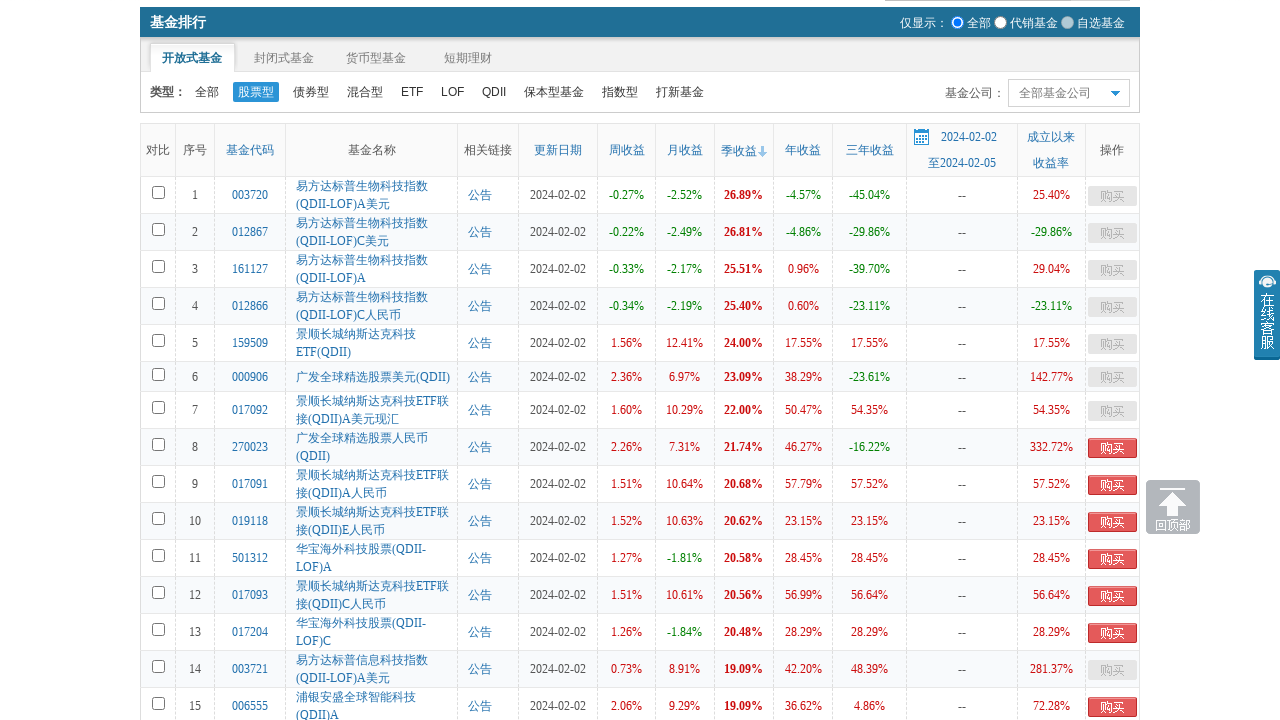

Waited 300ms for dynamic content to load after scroll
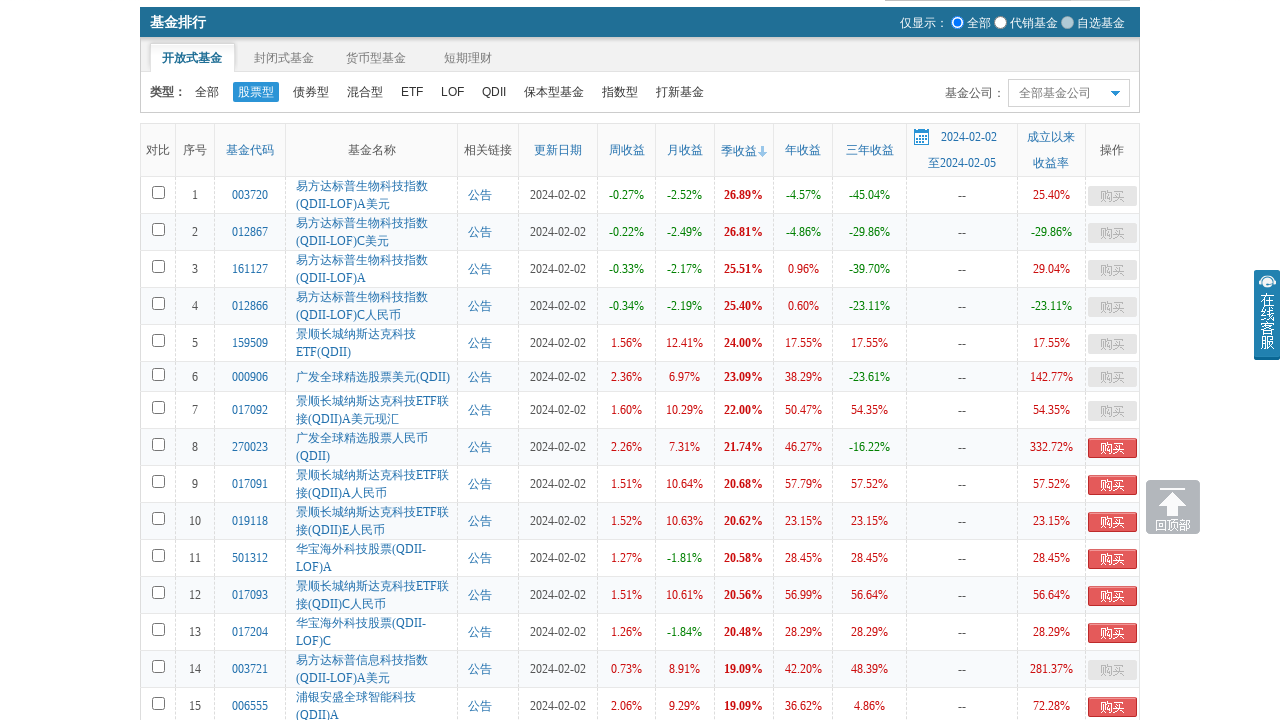

Scrolled page to position 210px
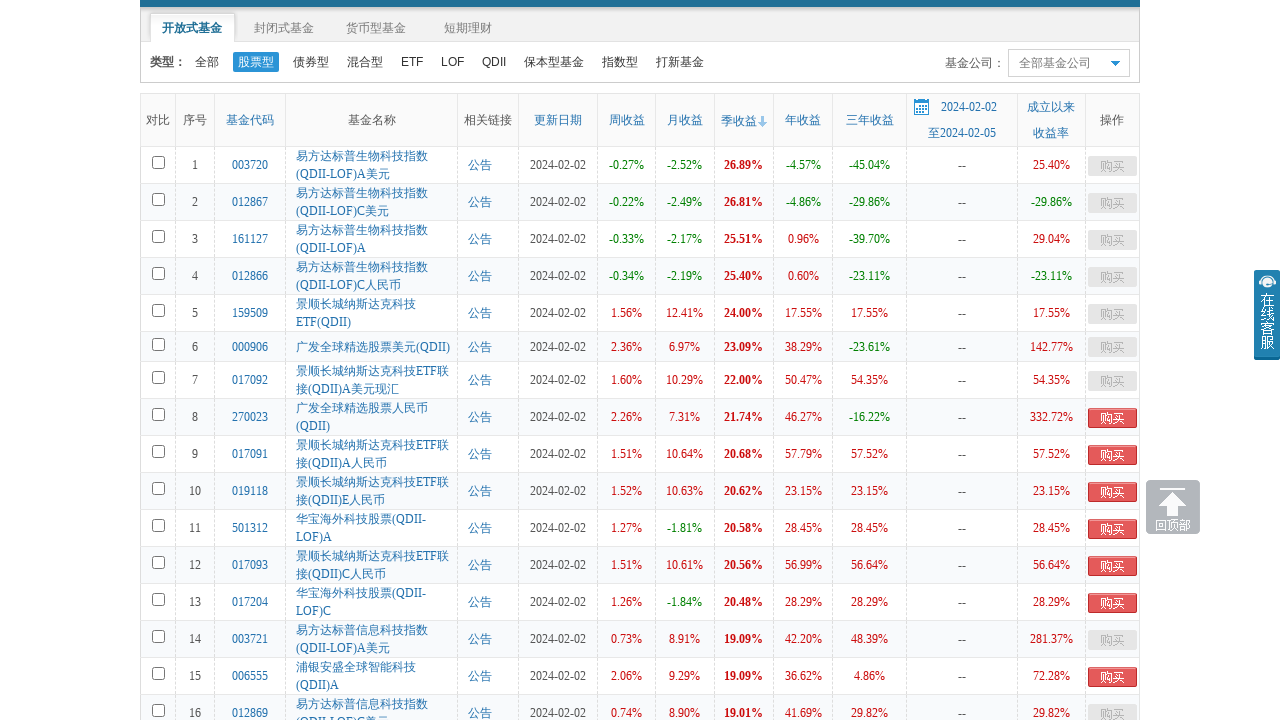

Waited 300ms for dynamic content to load after scroll
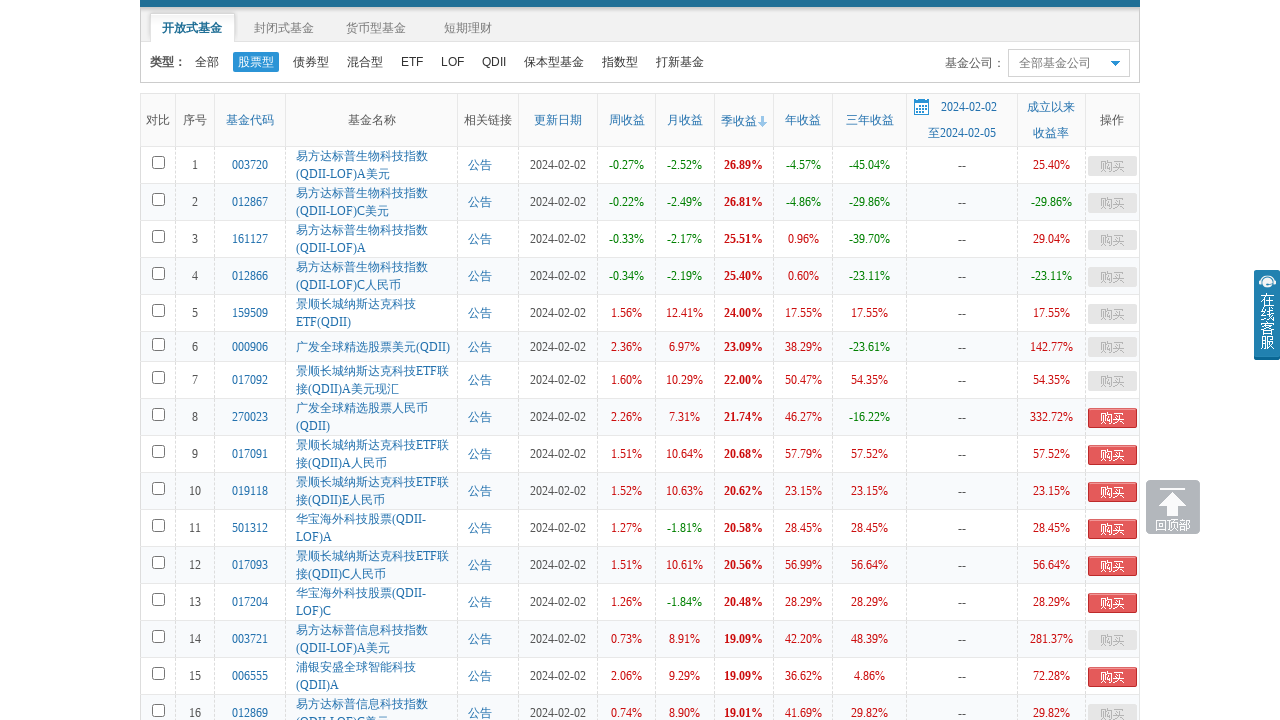

Scrolled page to position 240px
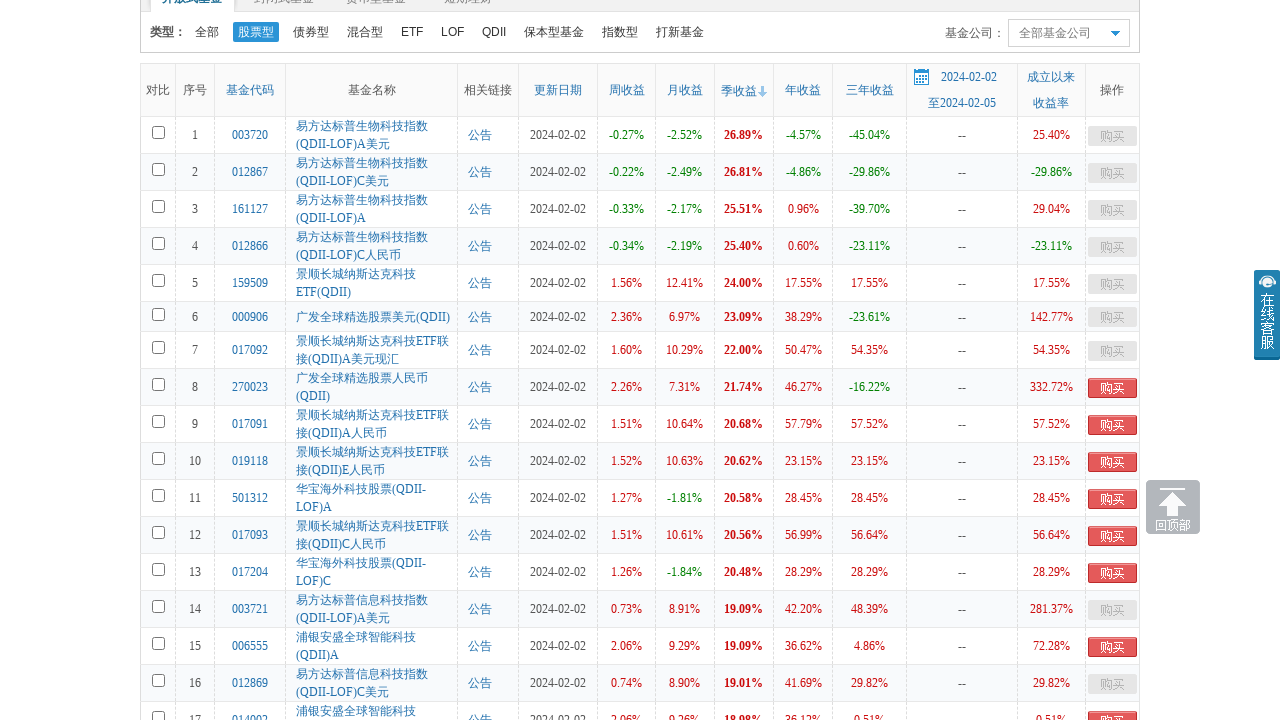

Waited 300ms for dynamic content to load after scroll
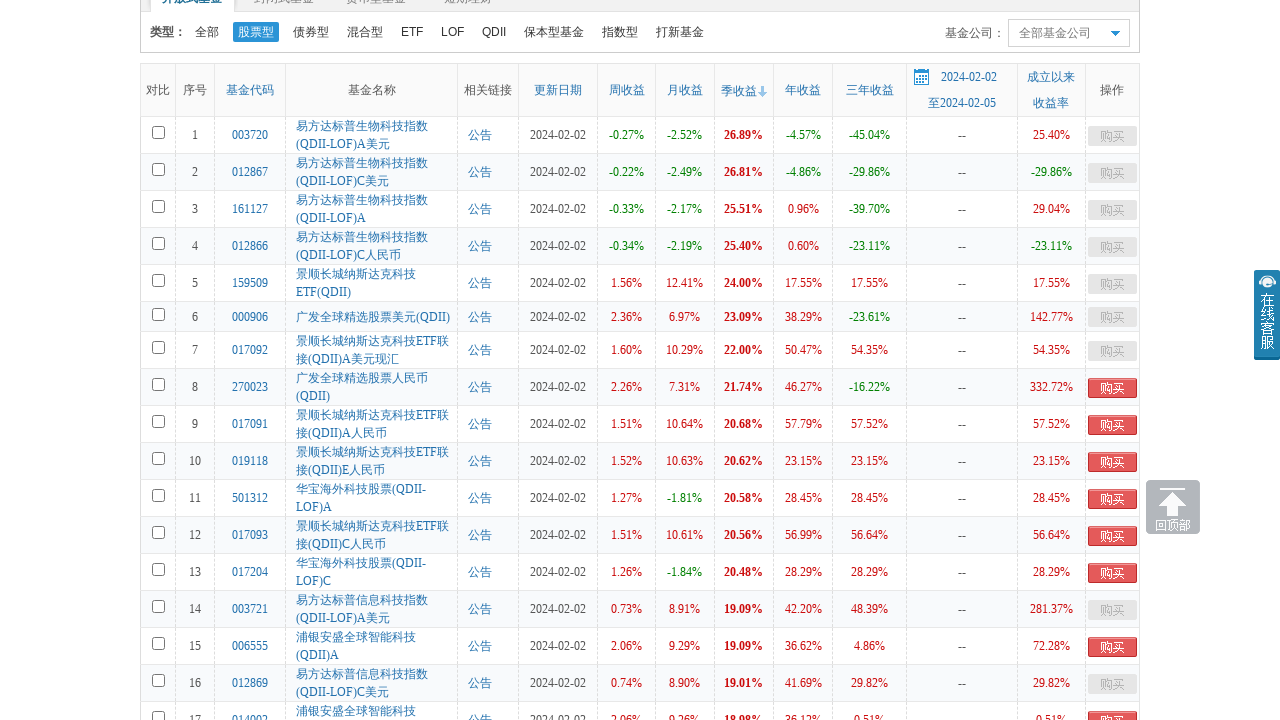

Scrolled page to position 270px
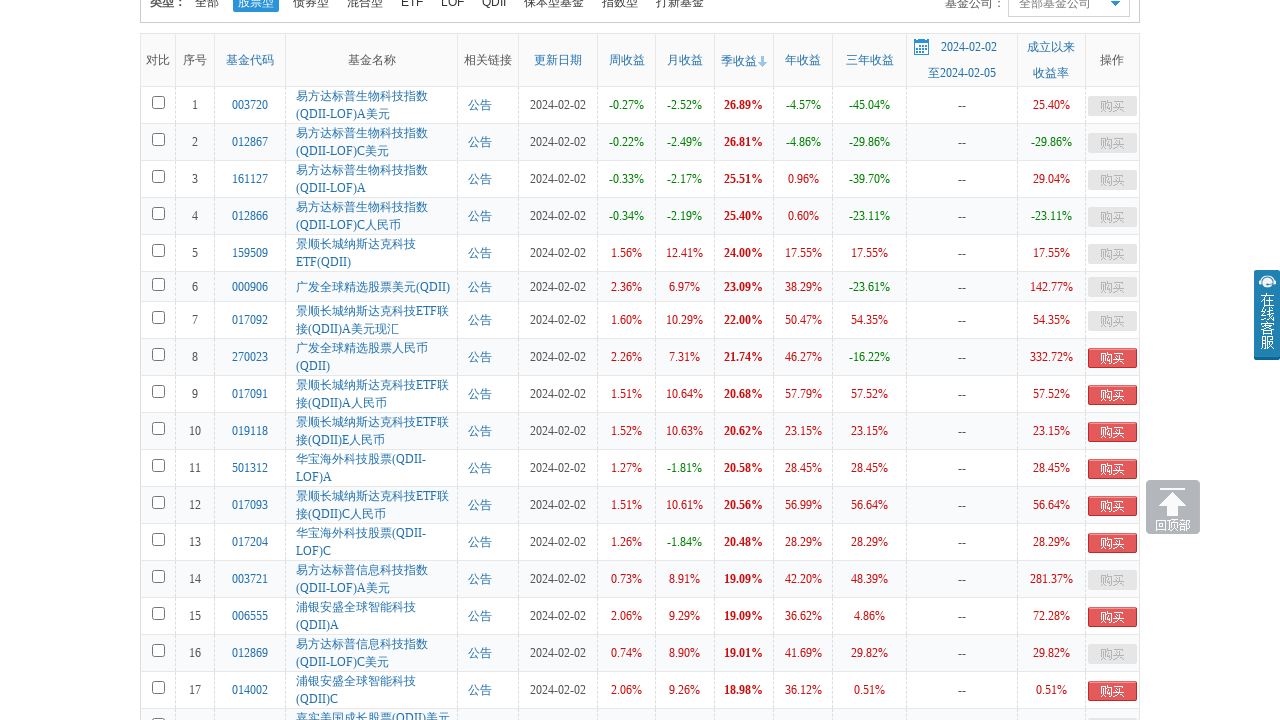

Waited 300ms for dynamic content to load after scroll
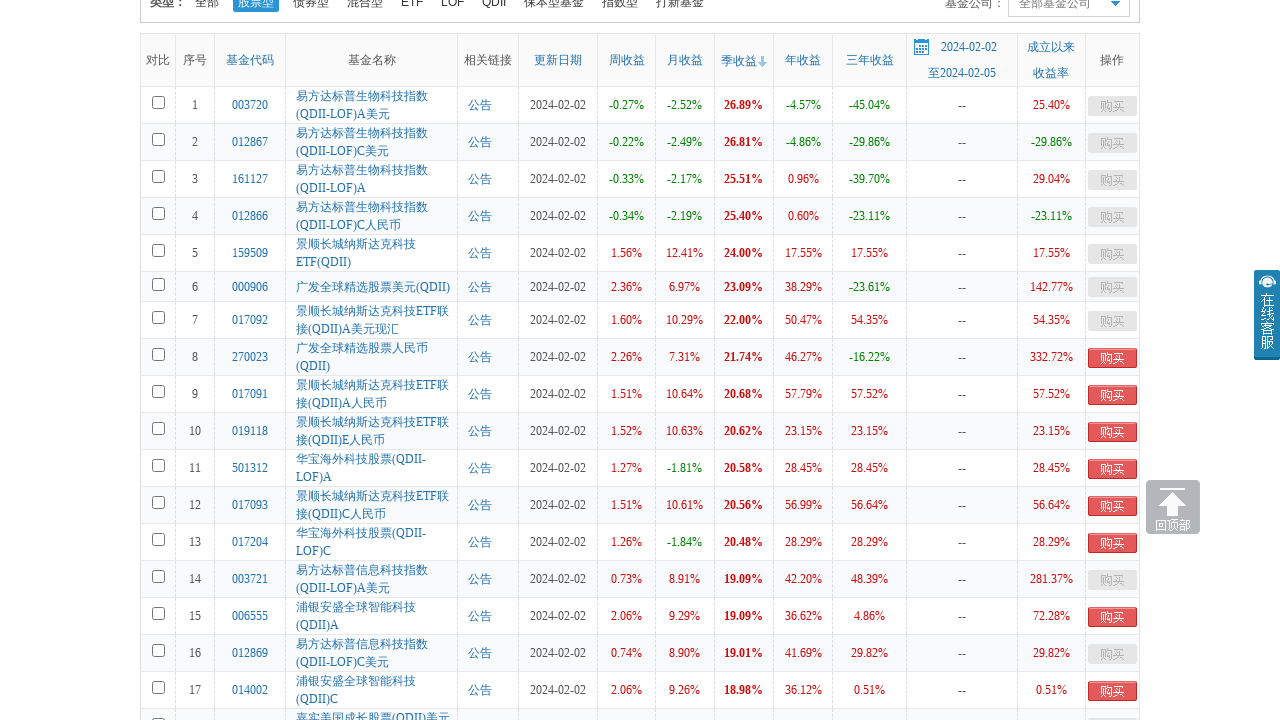

Scrolled page to position 300px
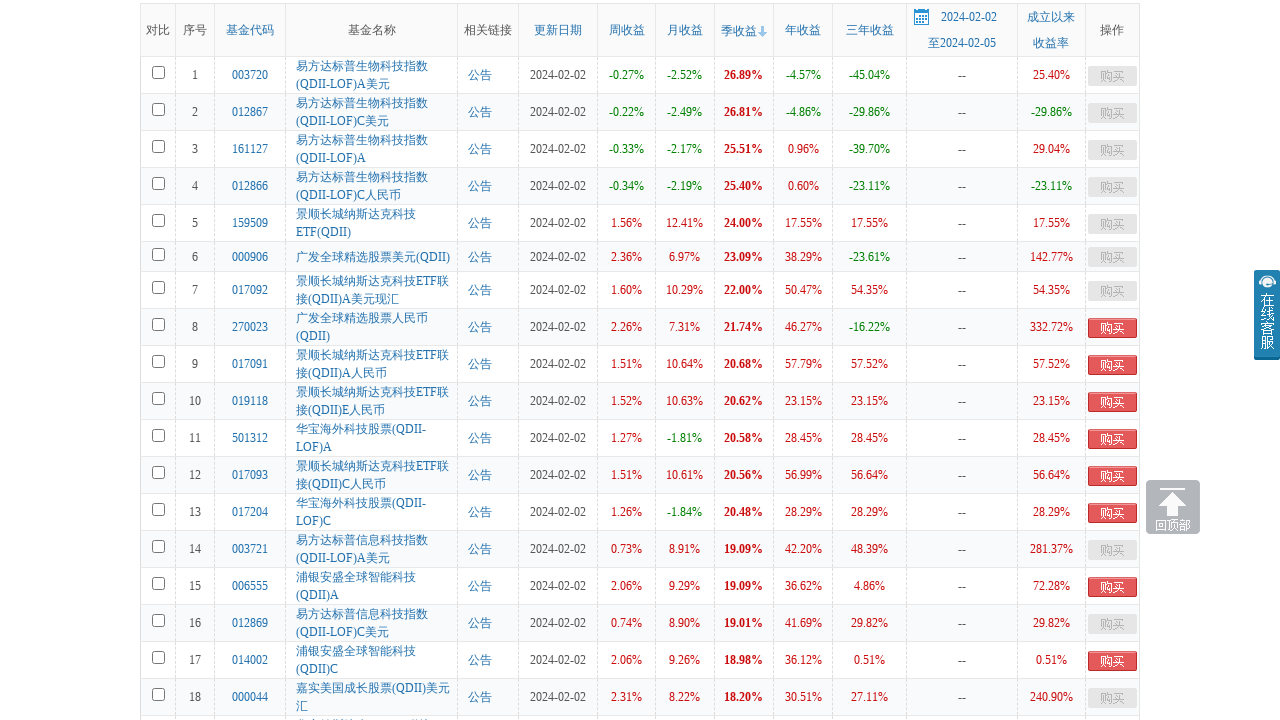

Waited 300ms for dynamic content to load after scroll
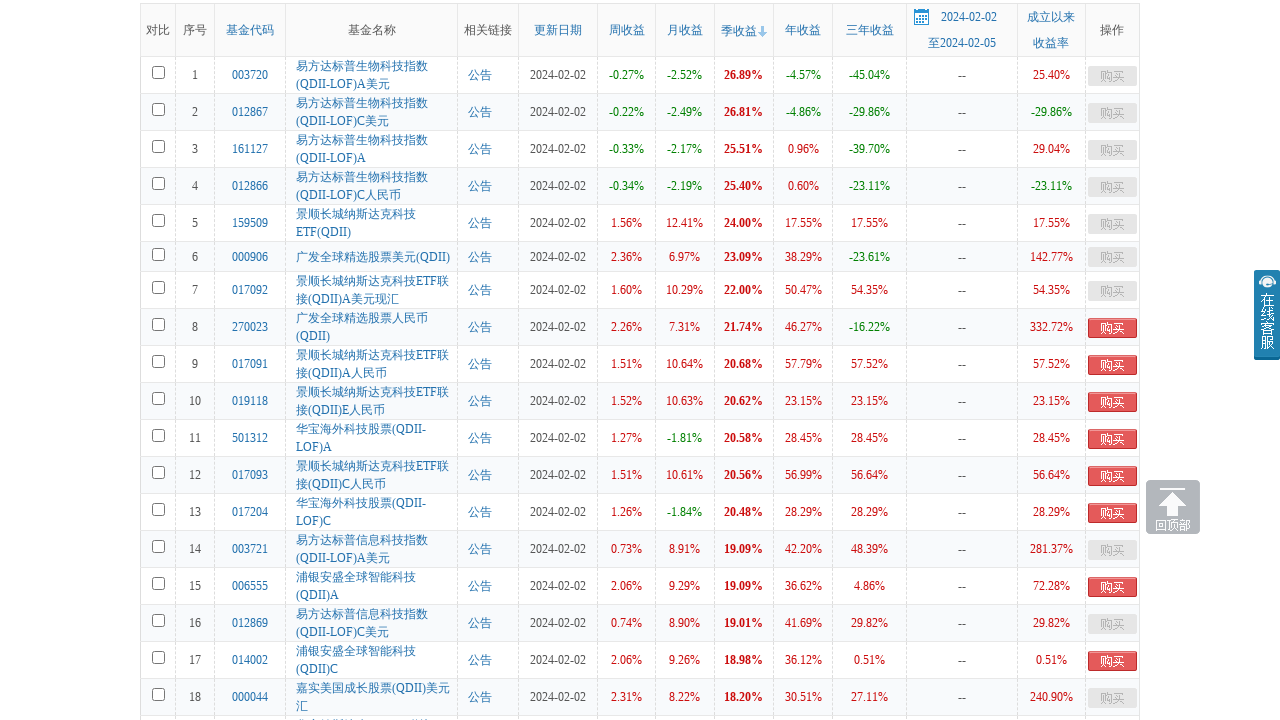

Scrolled page to position 330px
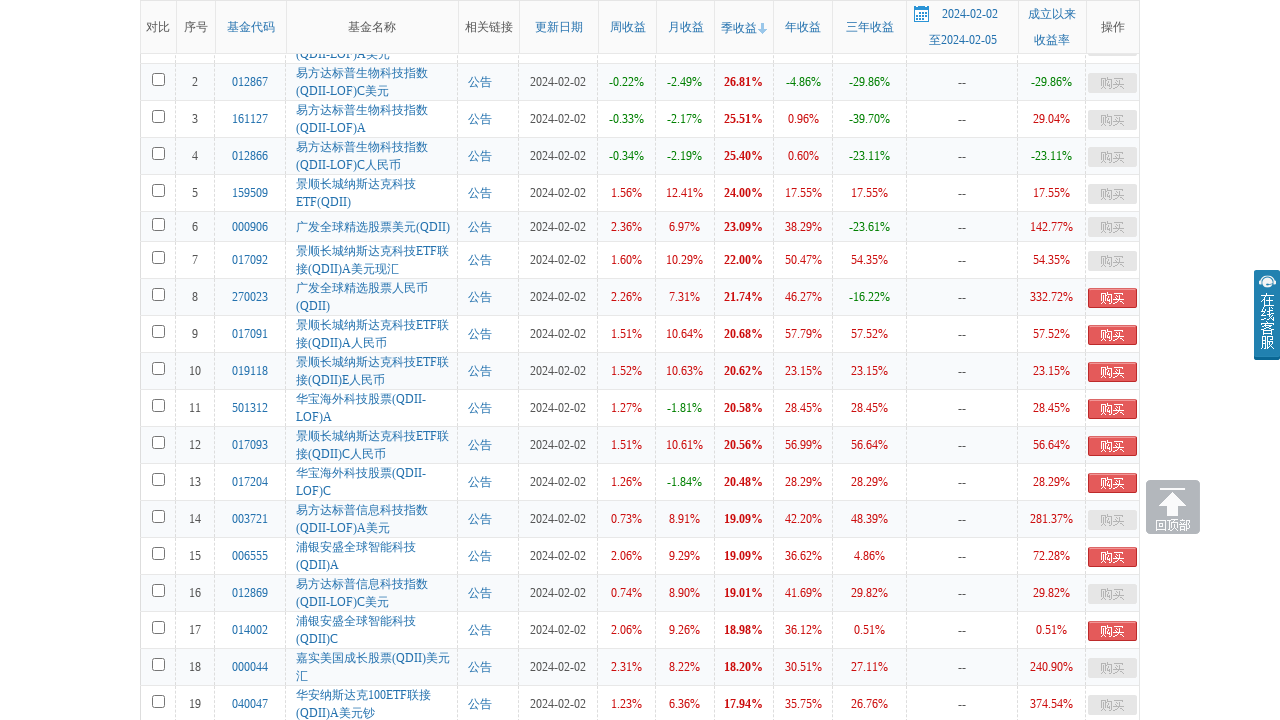

Waited 300ms for dynamic content to load after scroll
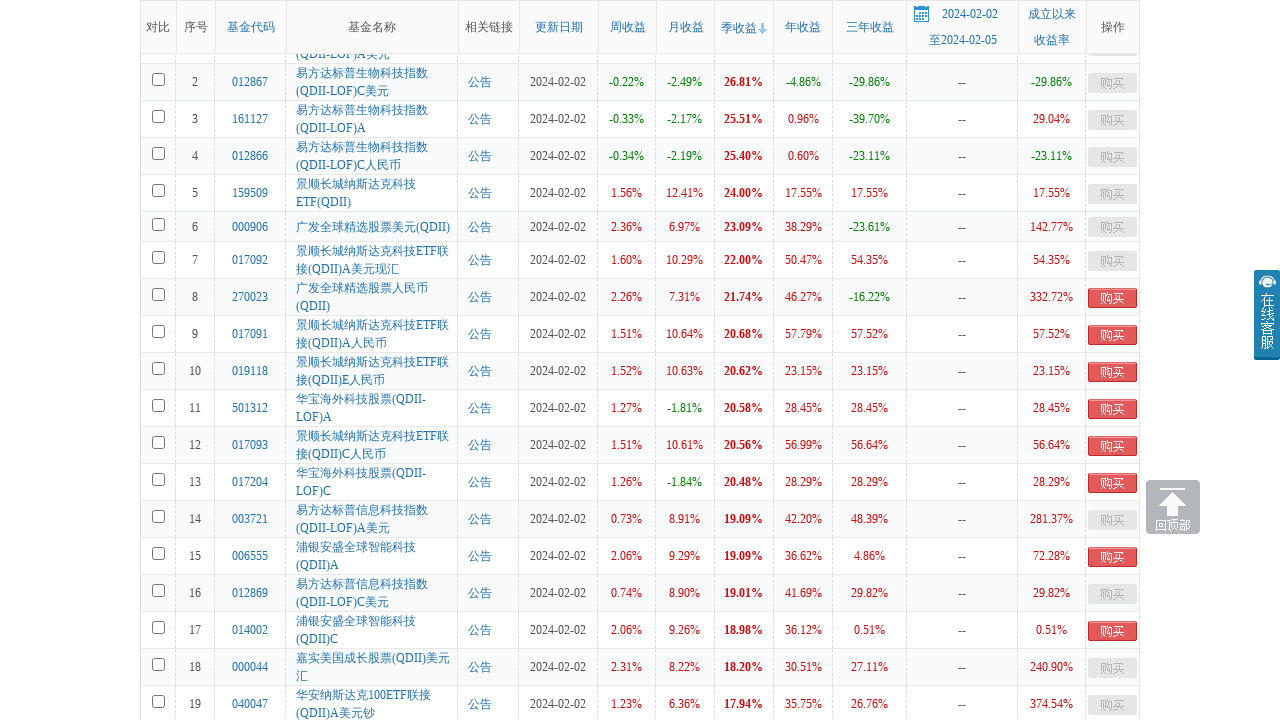

Scrolled page to position 360px
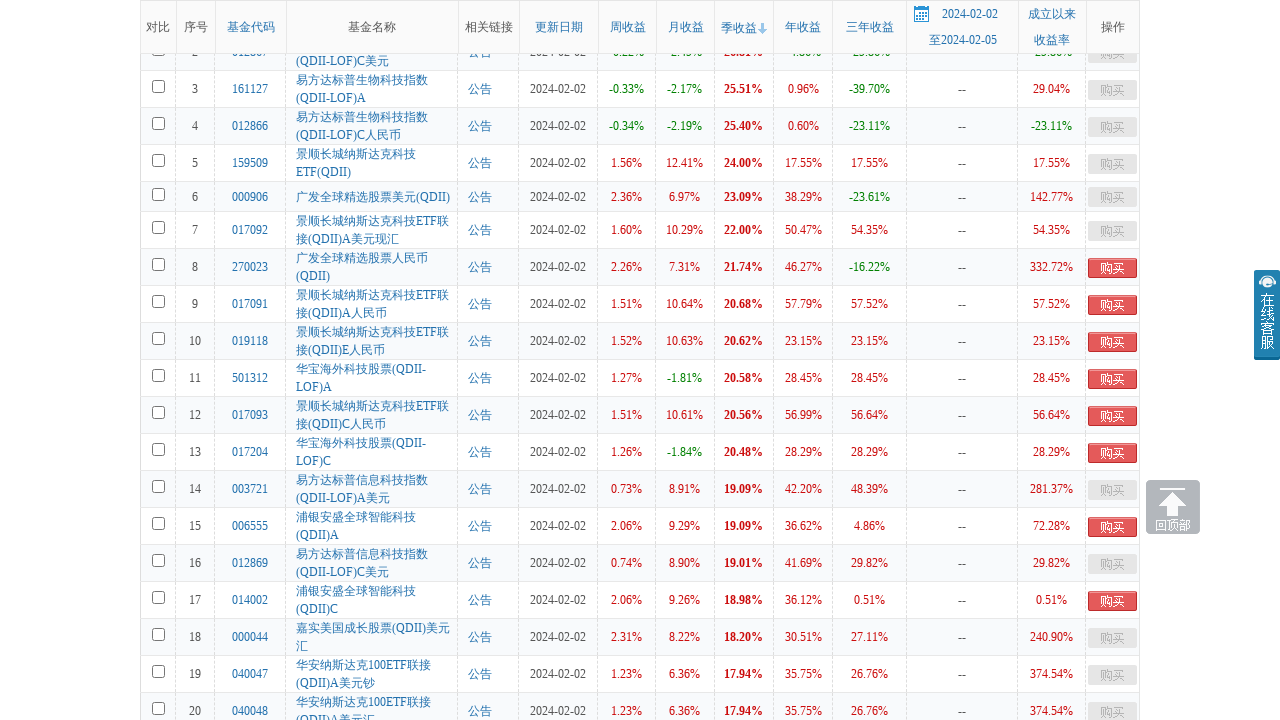

Waited 300ms for dynamic content to load after scroll
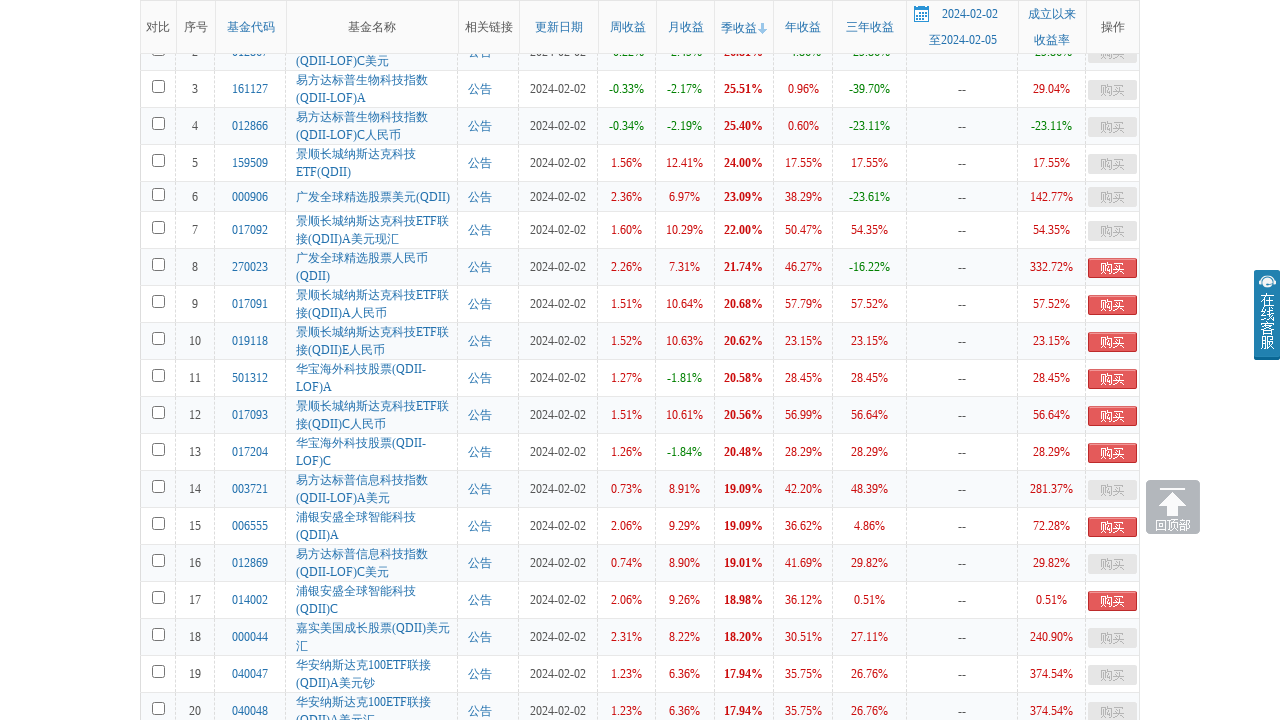

Scrolled page to position 390px
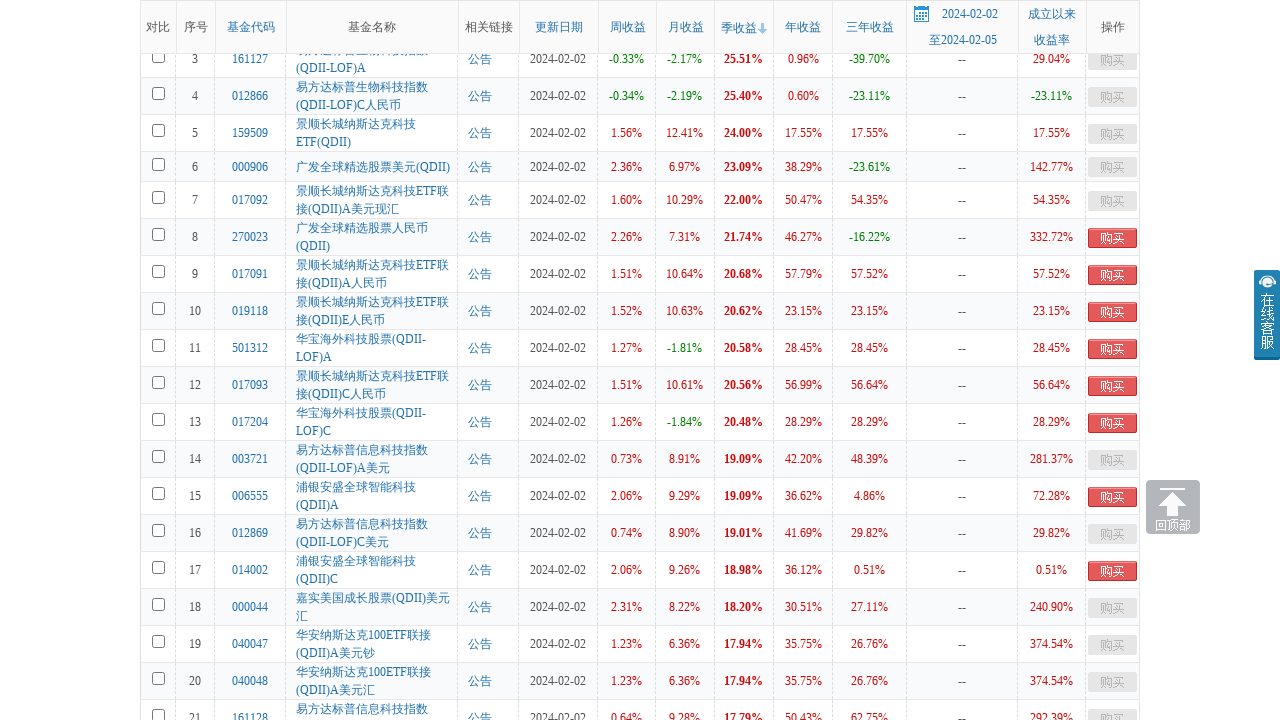

Waited 300ms for dynamic content to load after scroll
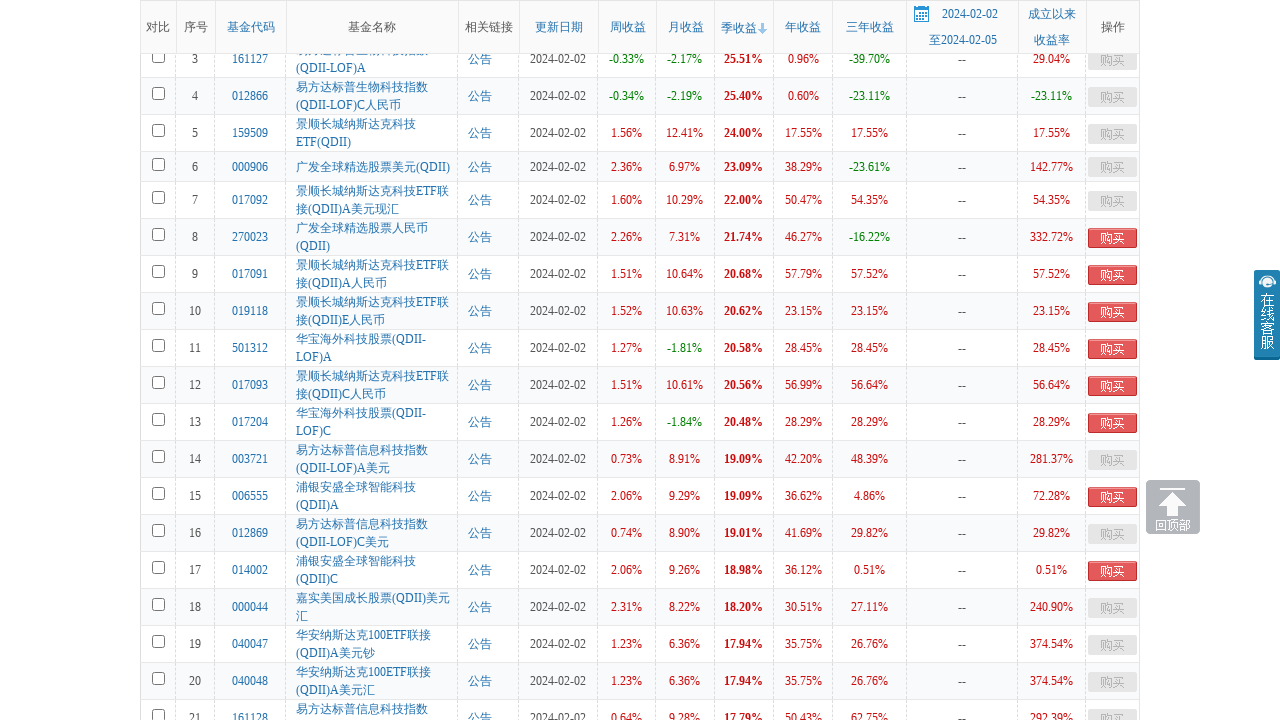

Scrolled page to position 420px
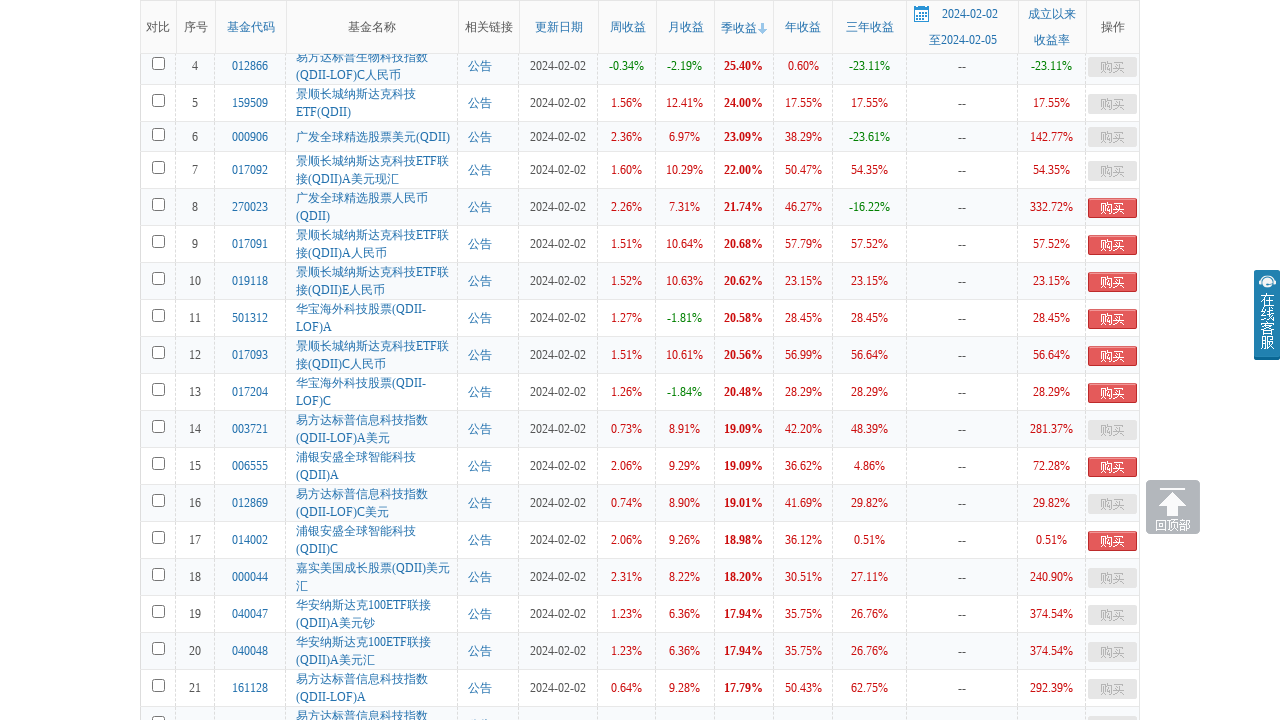

Waited 300ms for dynamic content to load after scroll
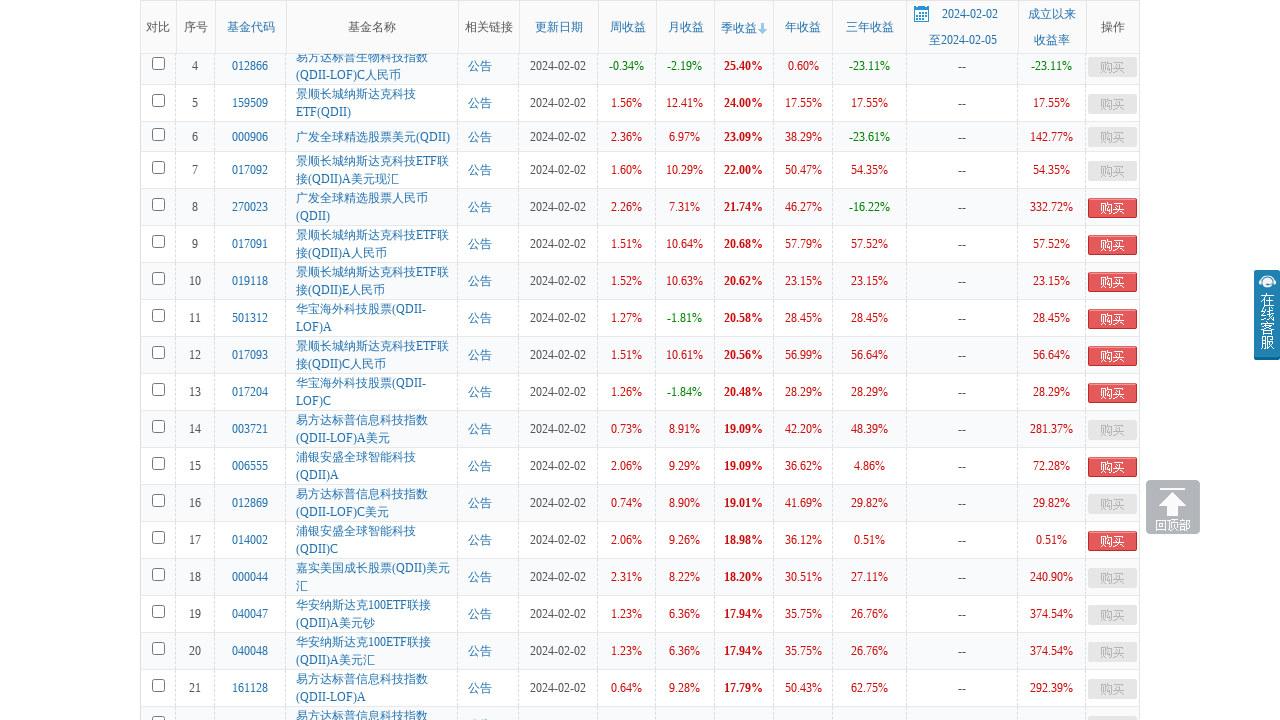

Scrolled page to position 450px
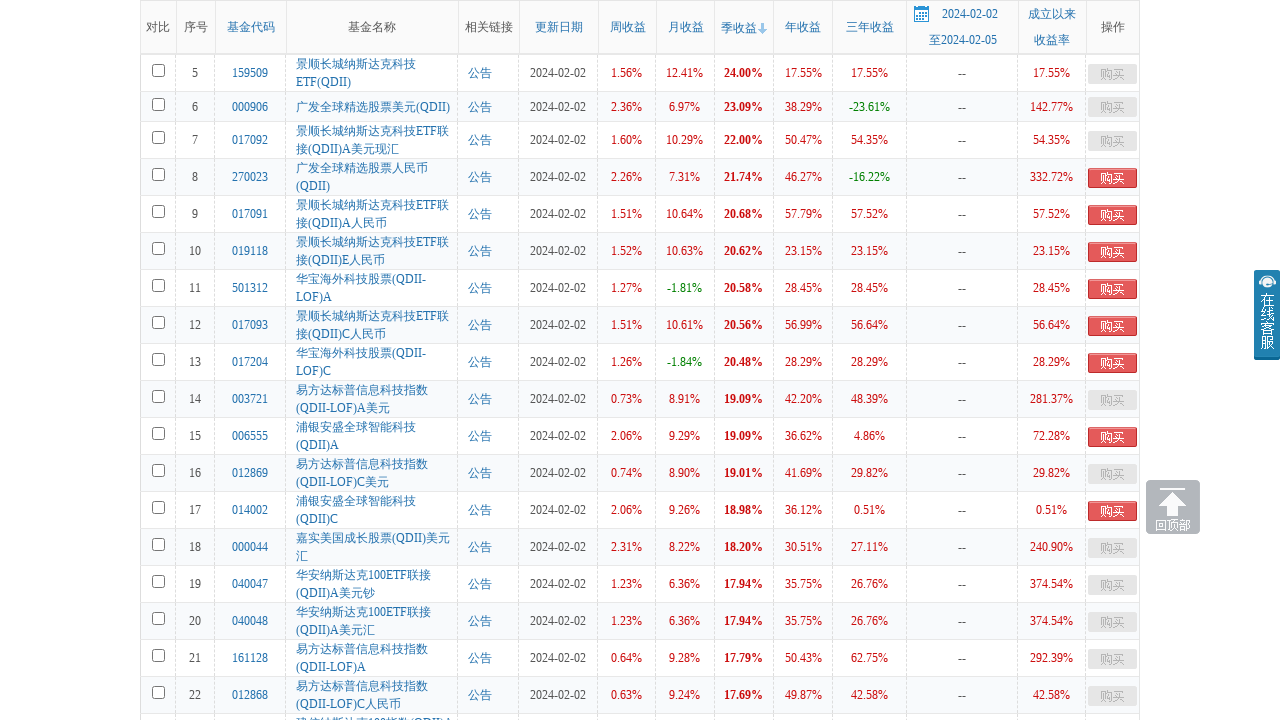

Waited 300ms for dynamic content to load after scroll
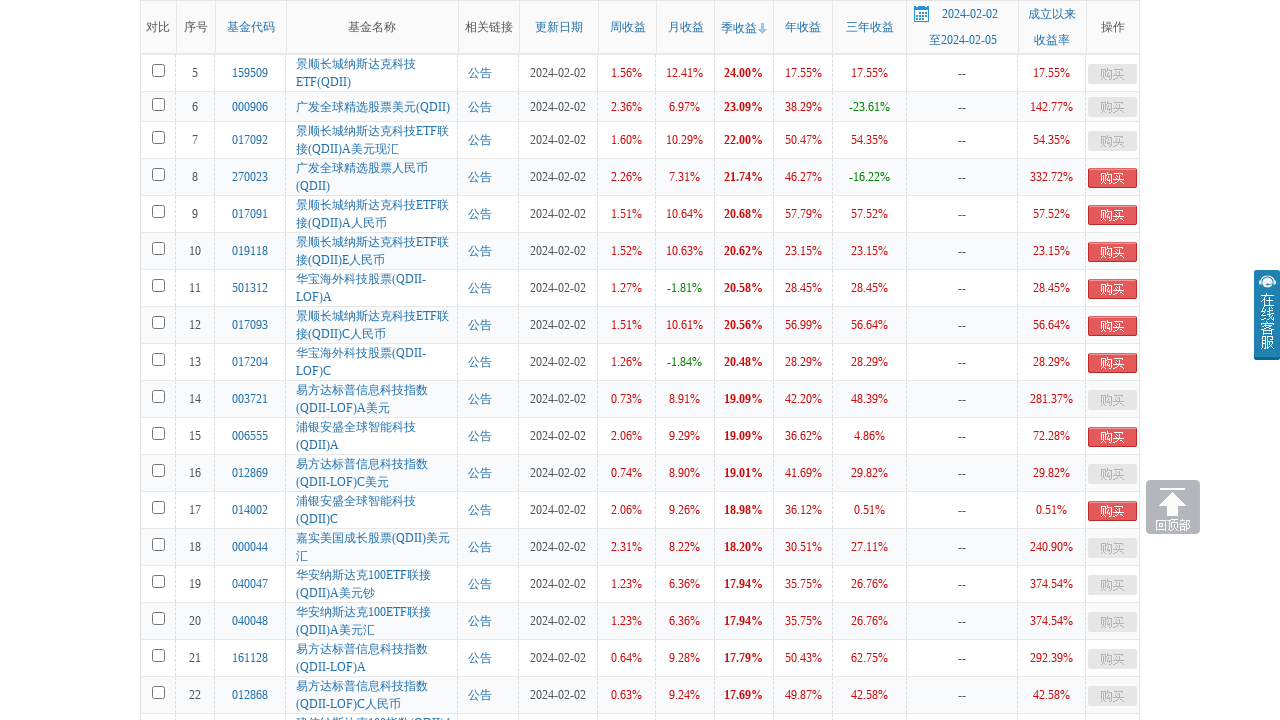

Scrolled page to position 480px
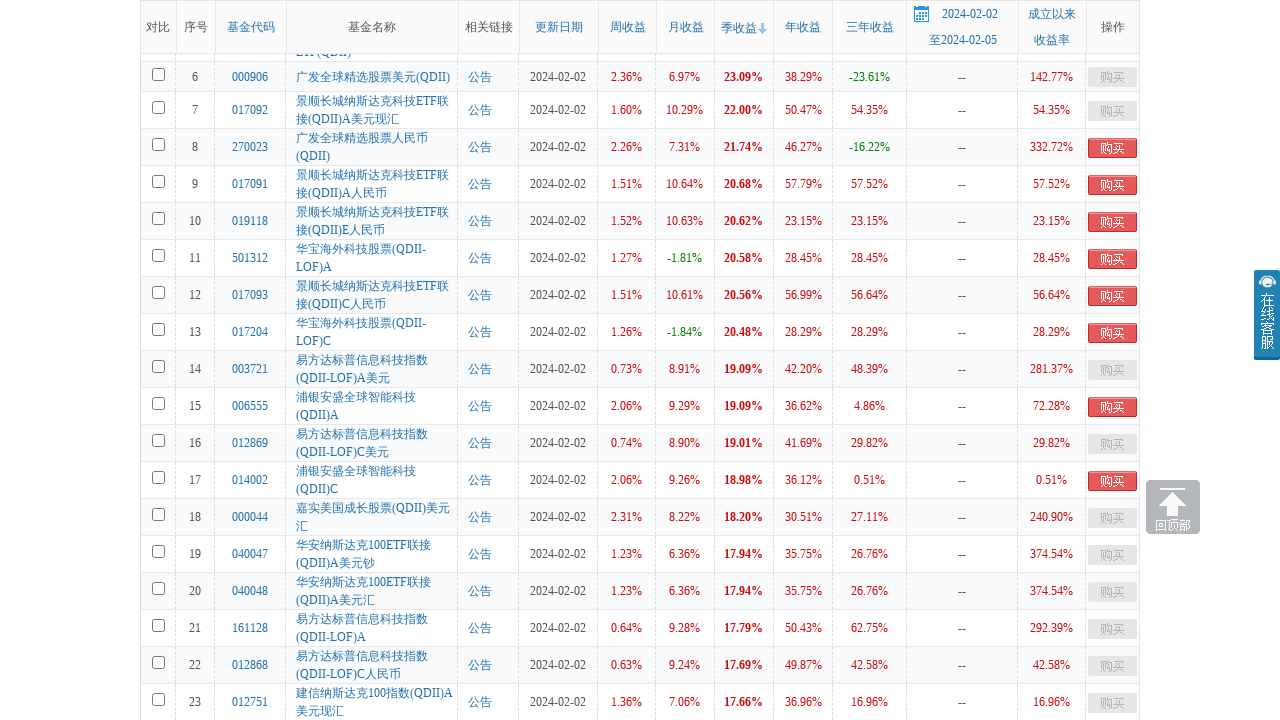

Waited 300ms for dynamic content to load after scroll
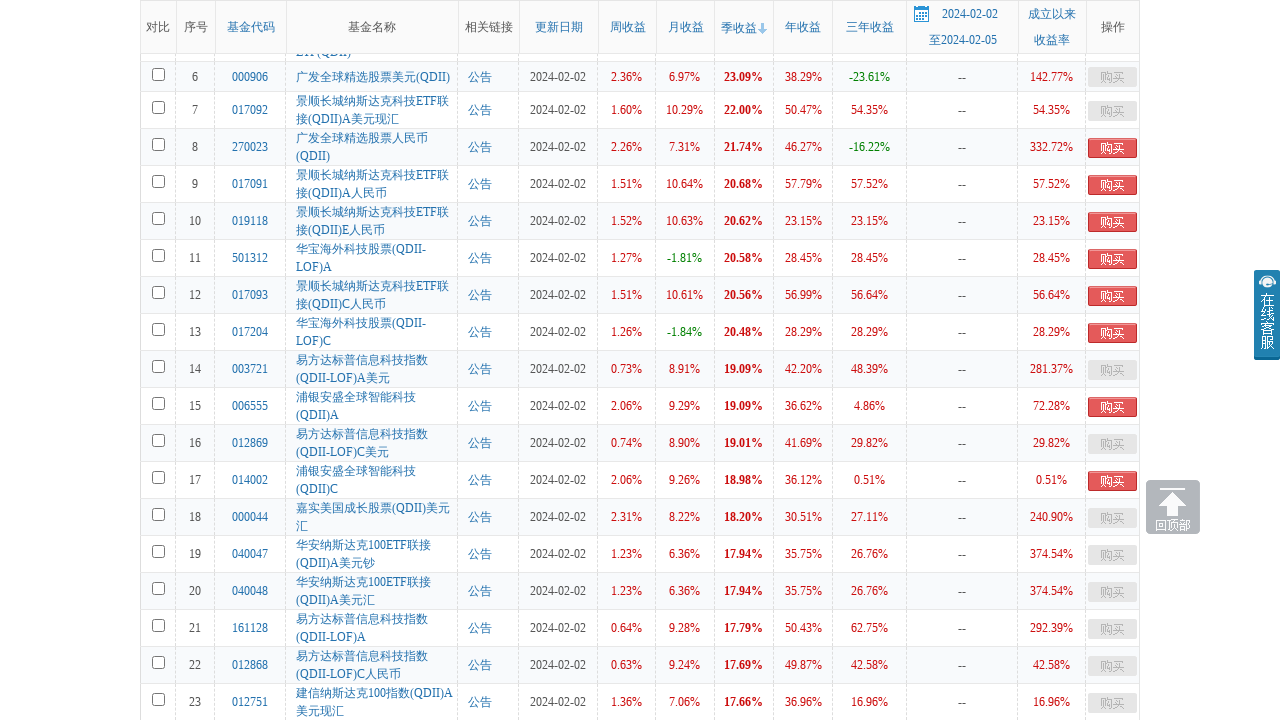

Scrolled page to position 510px
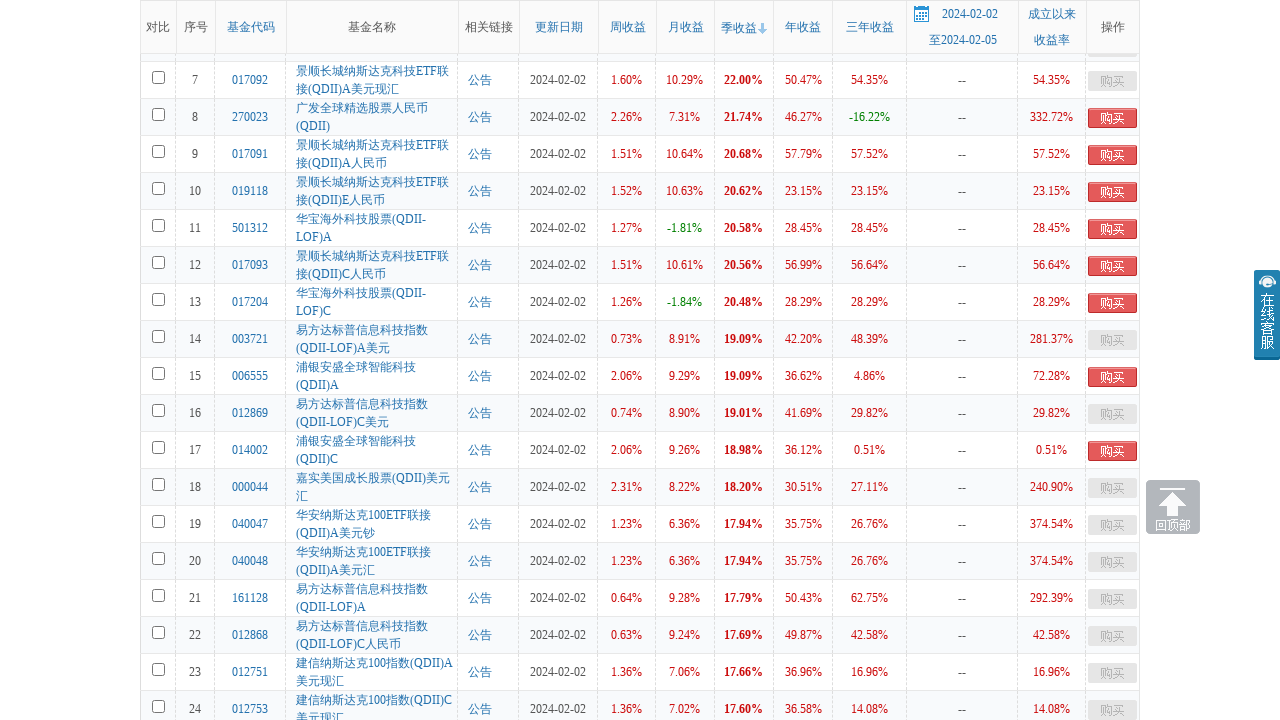

Waited 300ms for dynamic content to load after scroll
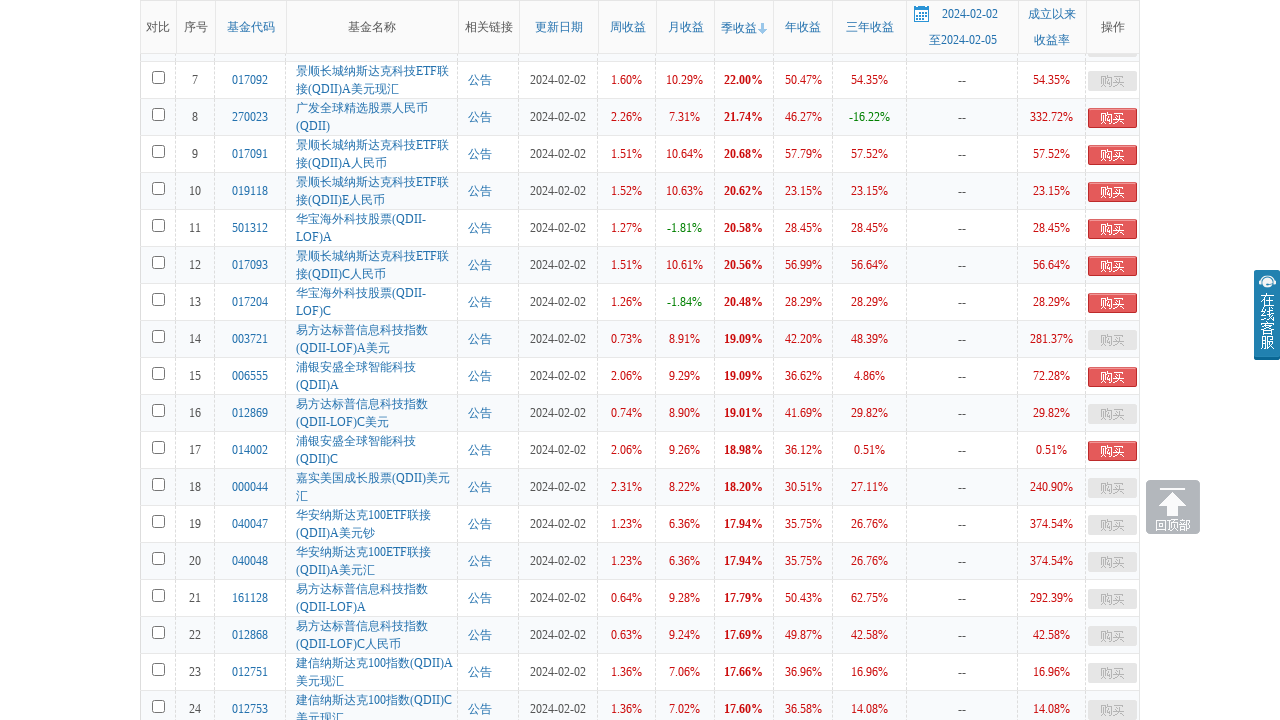

Scrolled page to position 540px
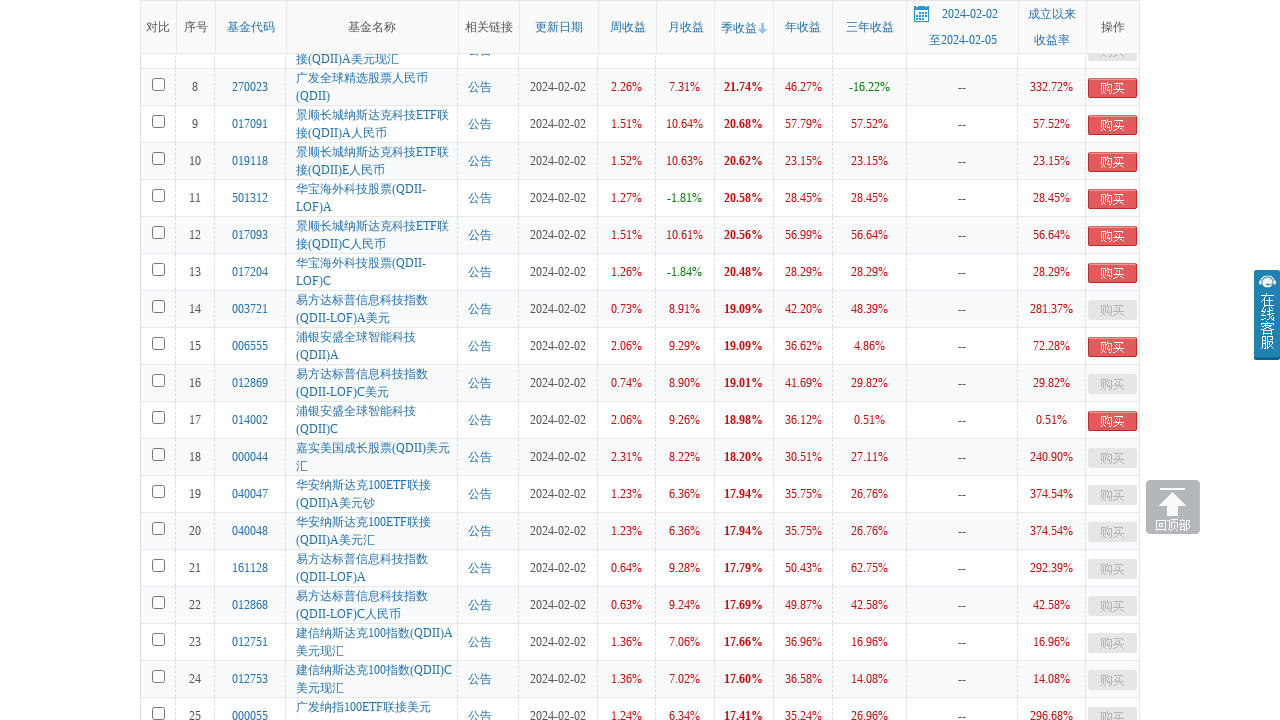

Waited 300ms for dynamic content to load after scroll
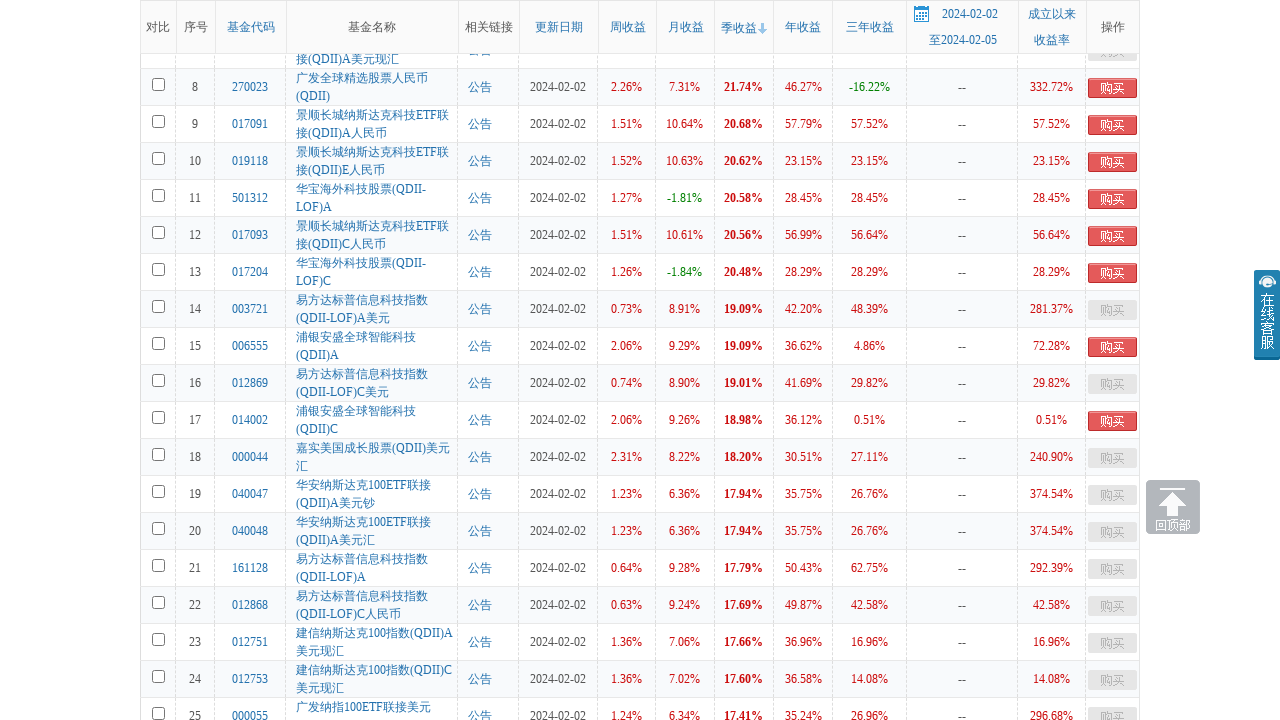

Scrolled page to position 570px
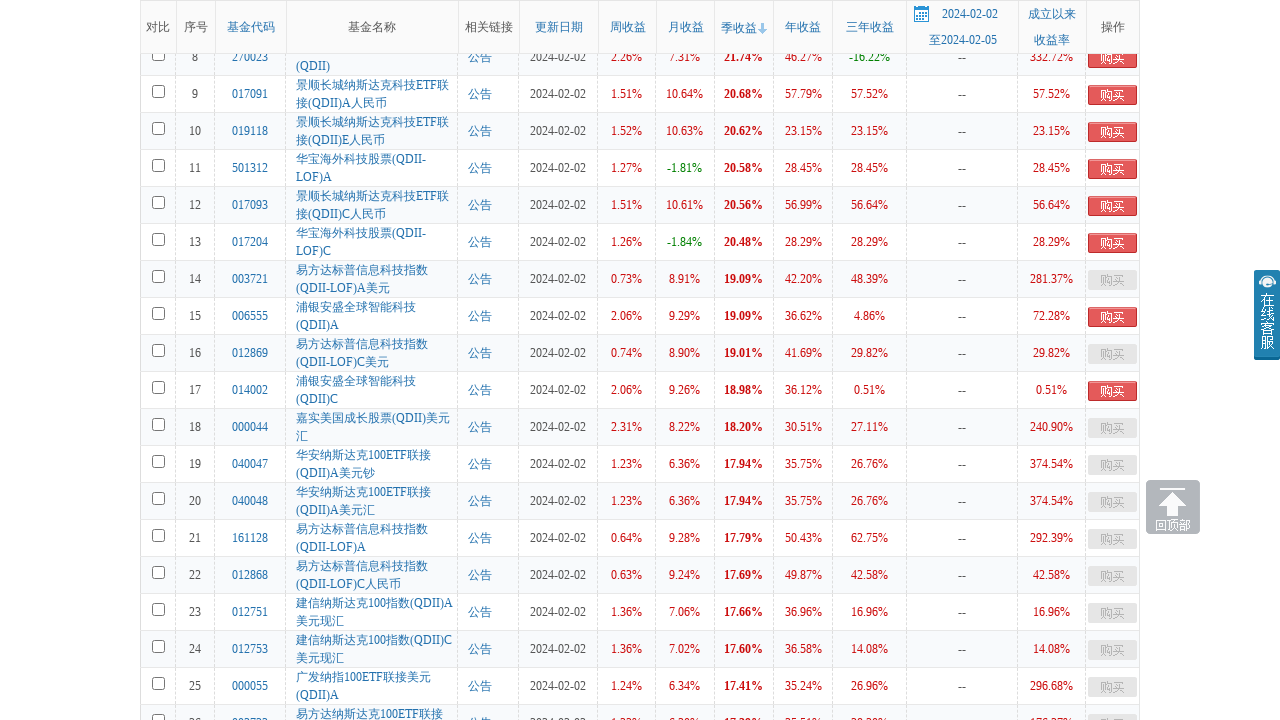

Waited 300ms for dynamic content to load after scroll
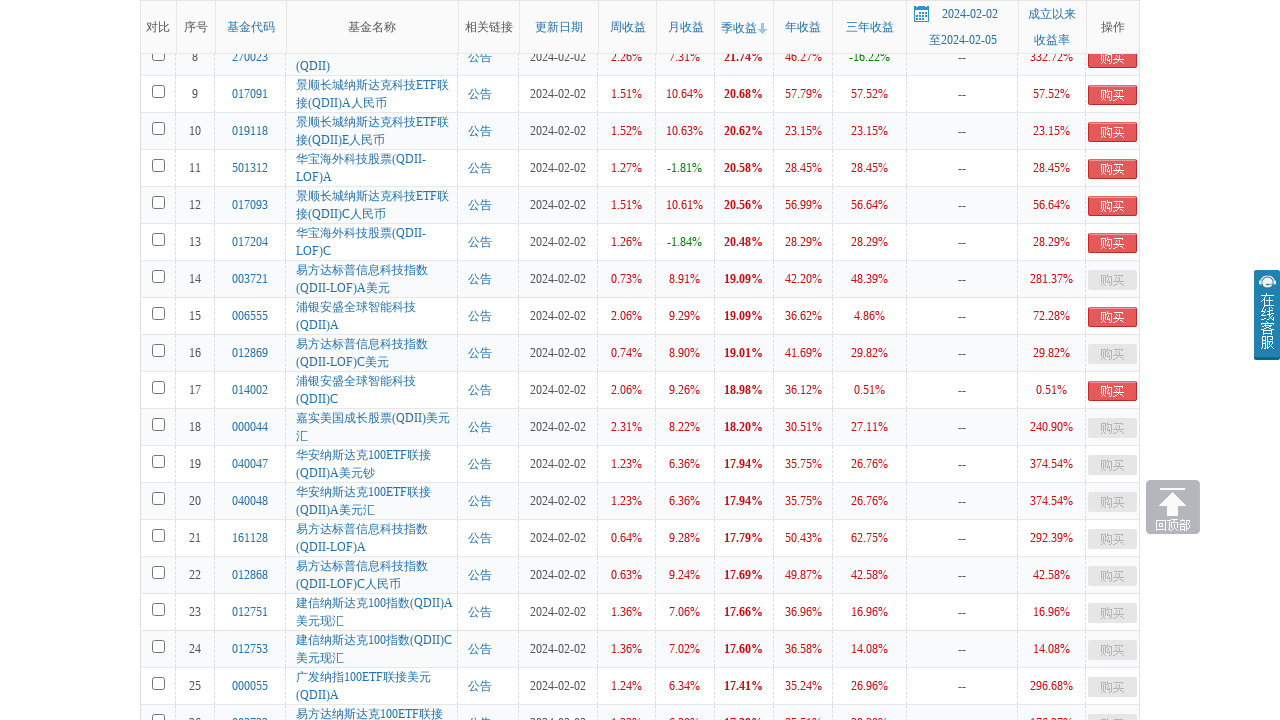

Scrolled page to position 600px
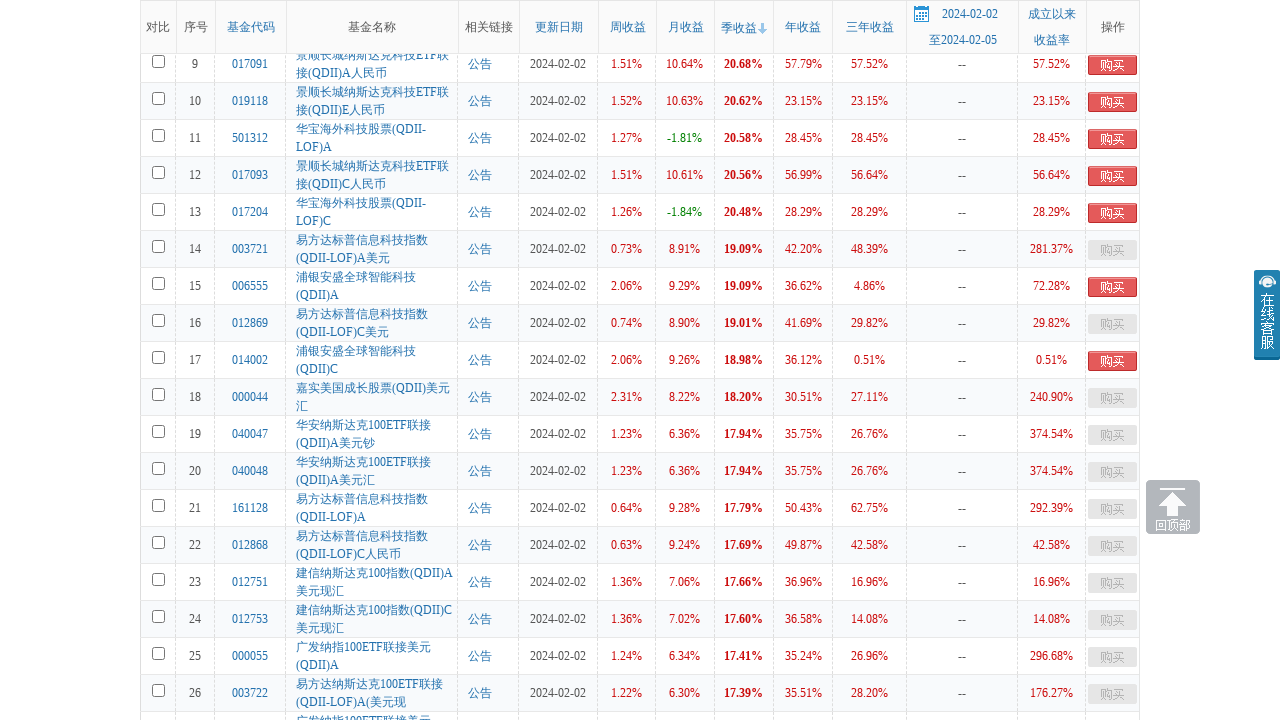

Waited 300ms for dynamic content to load after scroll
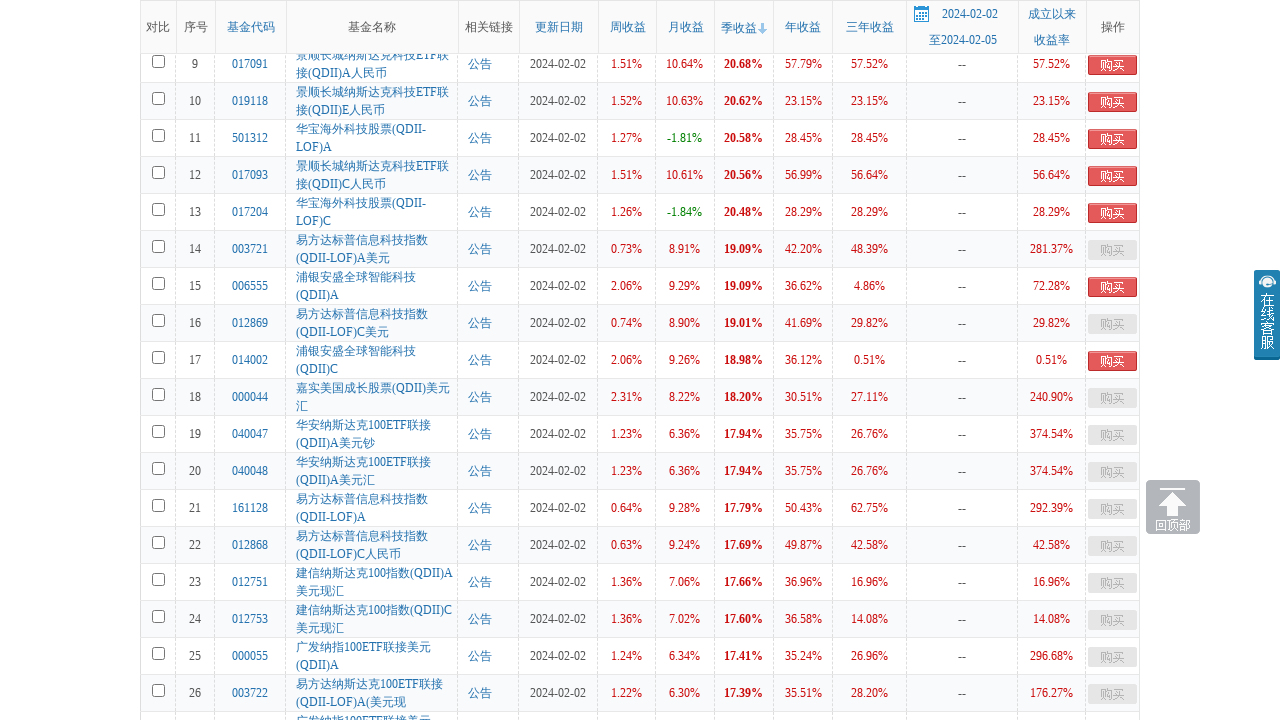

Scrolled page to position 630px
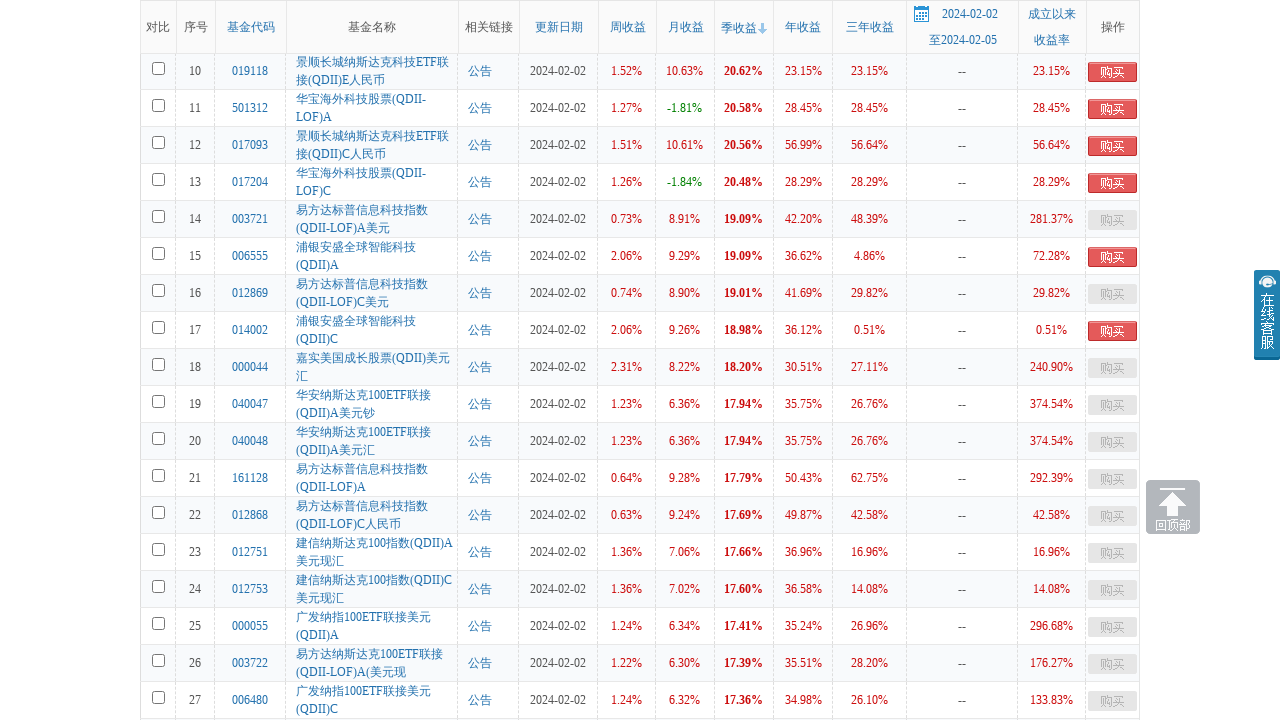

Waited 300ms for dynamic content to load after scroll
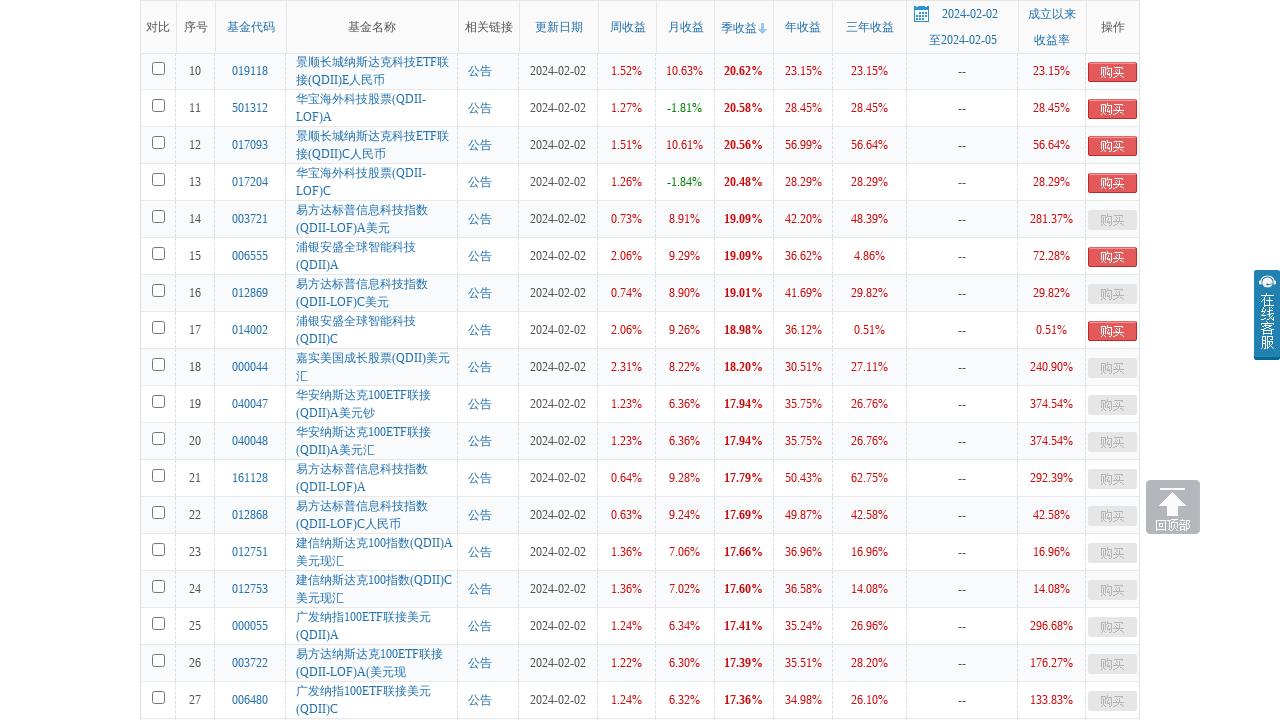

Scrolled page to position 660px
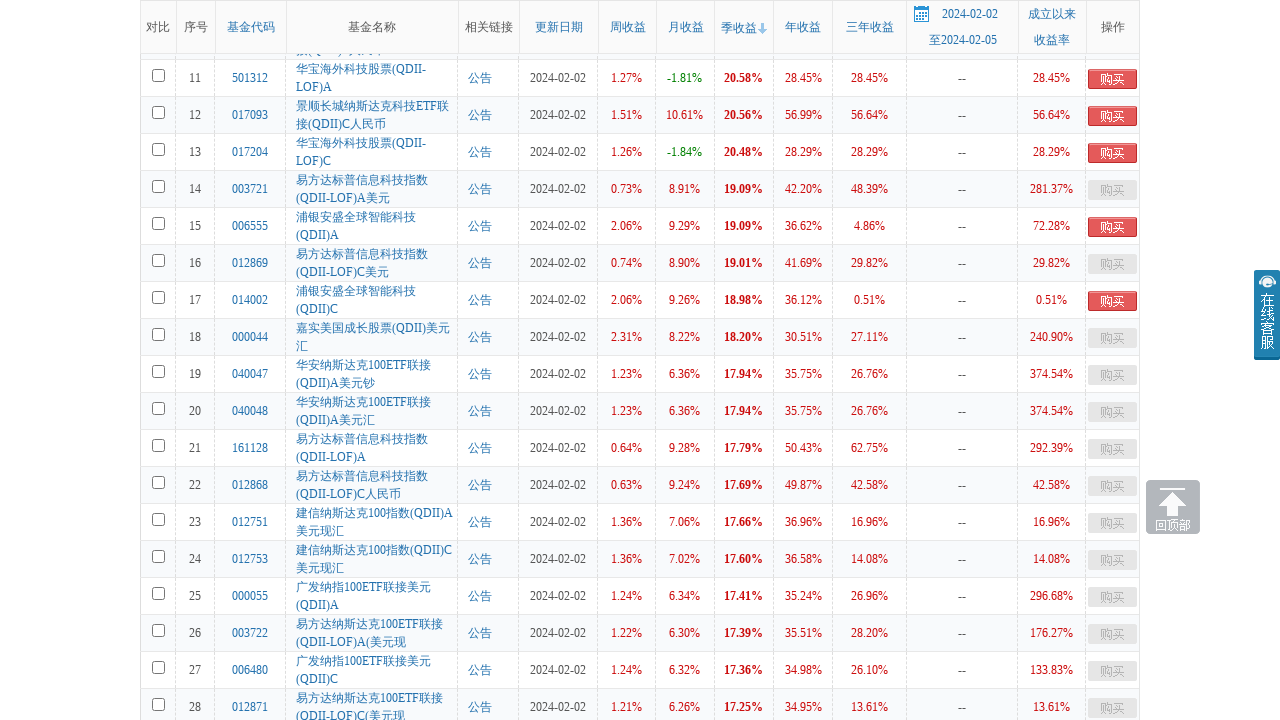

Waited 300ms for dynamic content to load after scroll
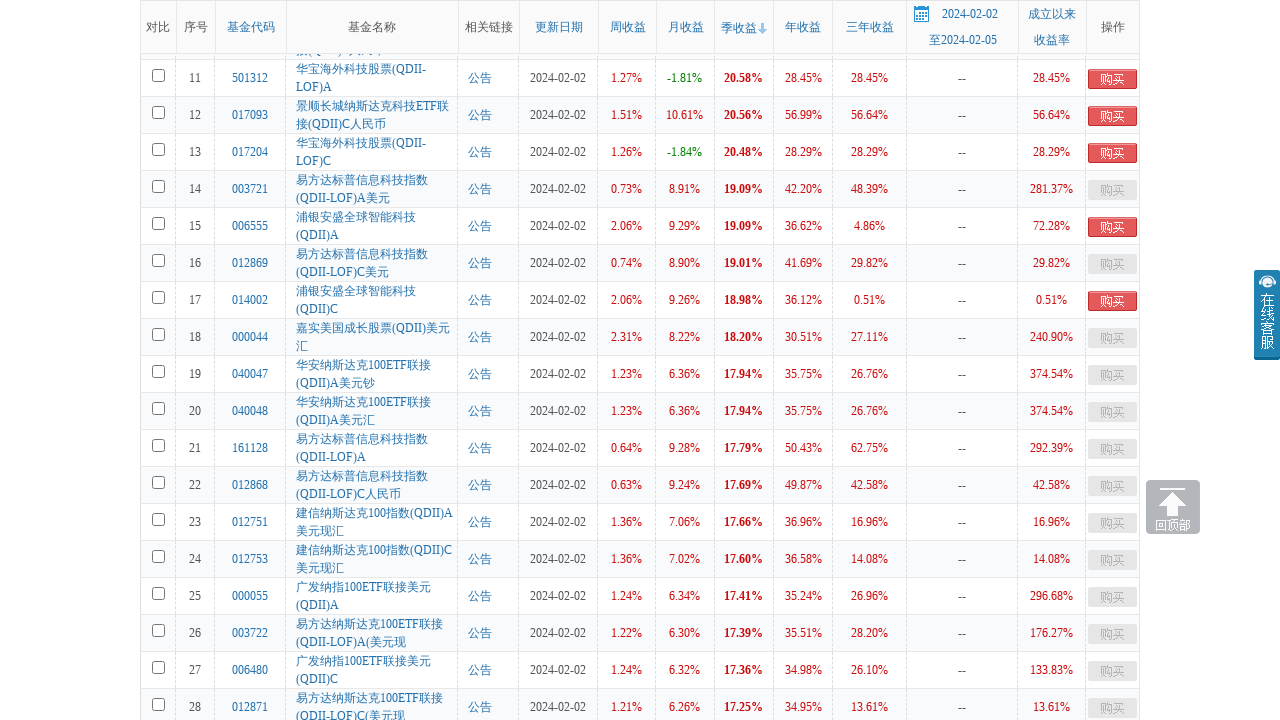

Scrolled page to position 690px
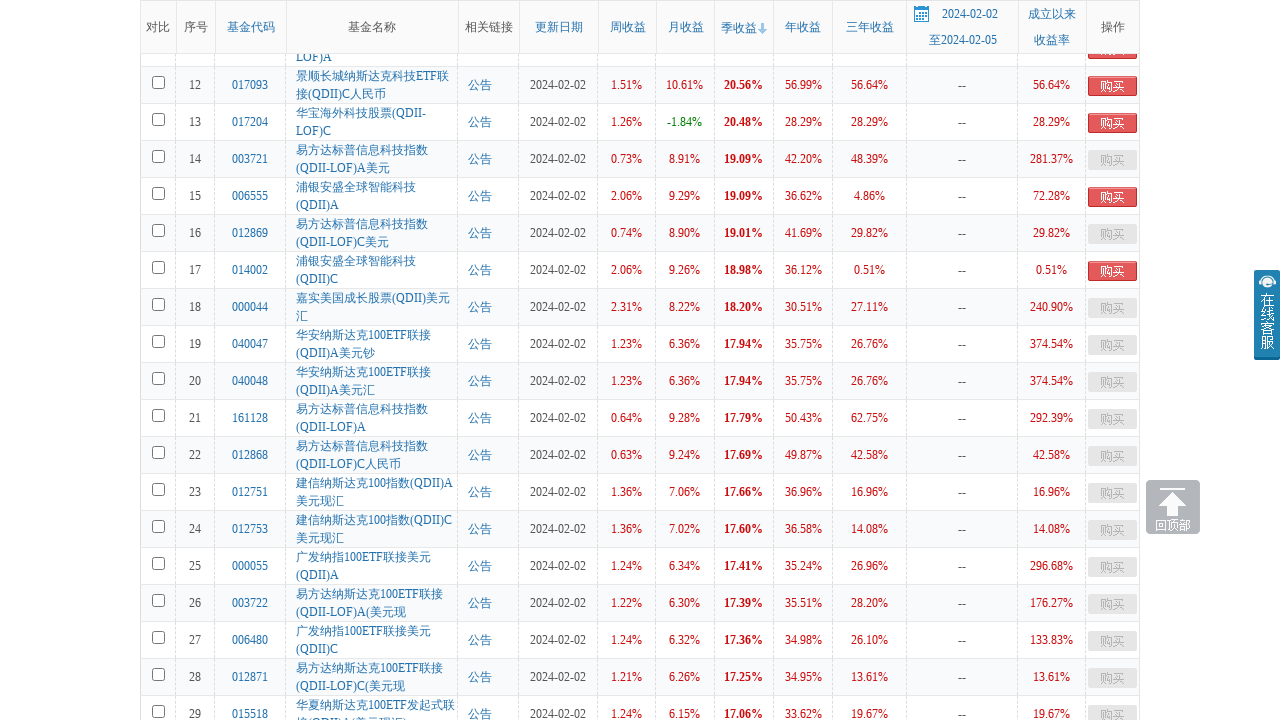

Waited 300ms for dynamic content to load after scroll
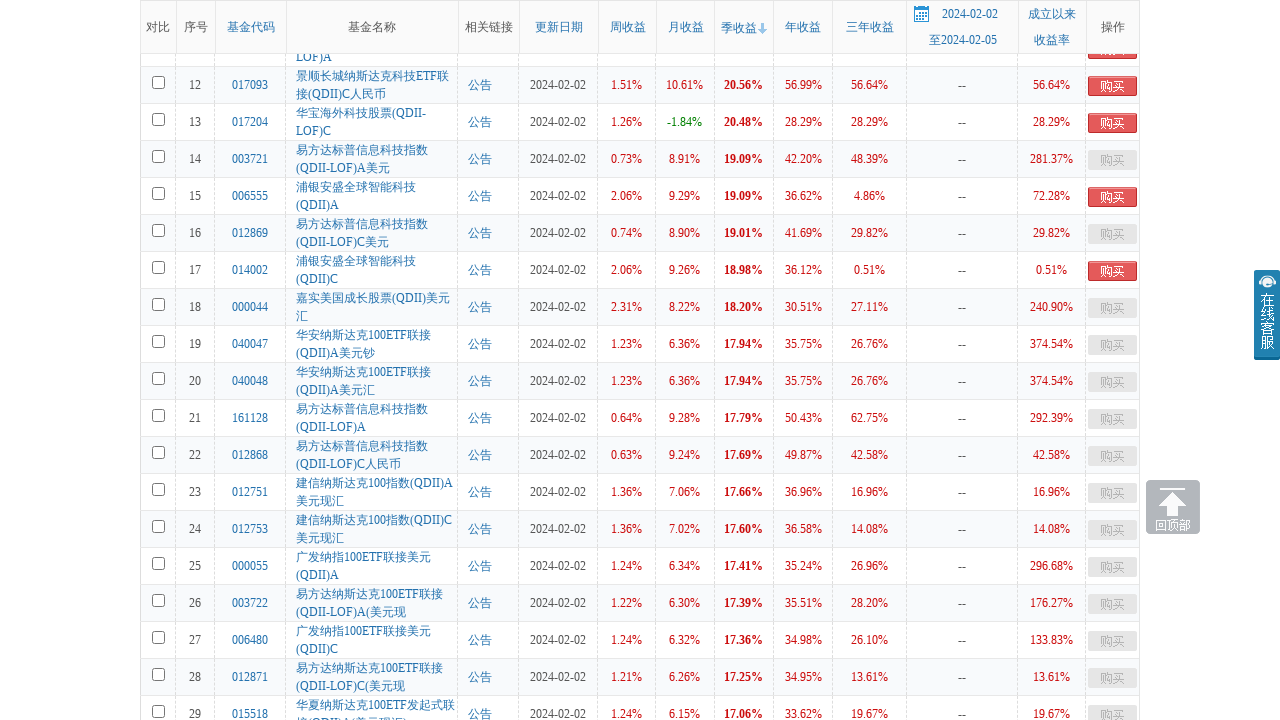

Scrolled page to position 720px
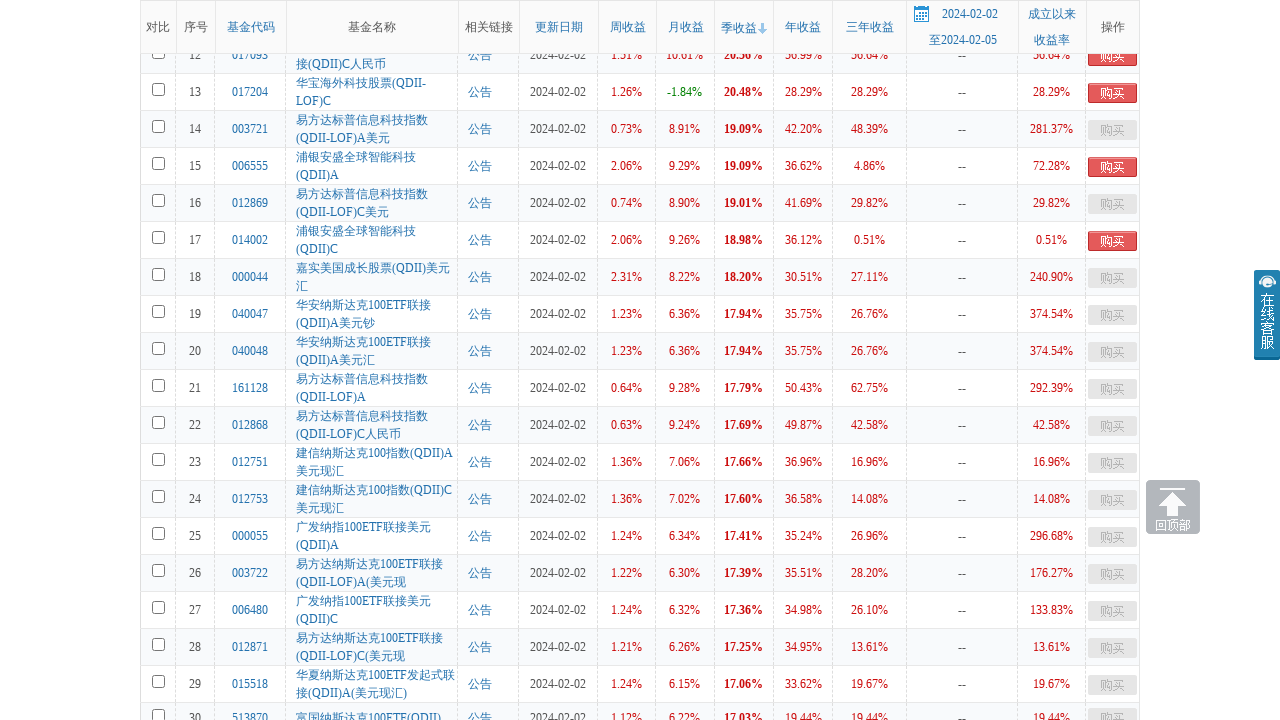

Waited 300ms for dynamic content to load after scroll
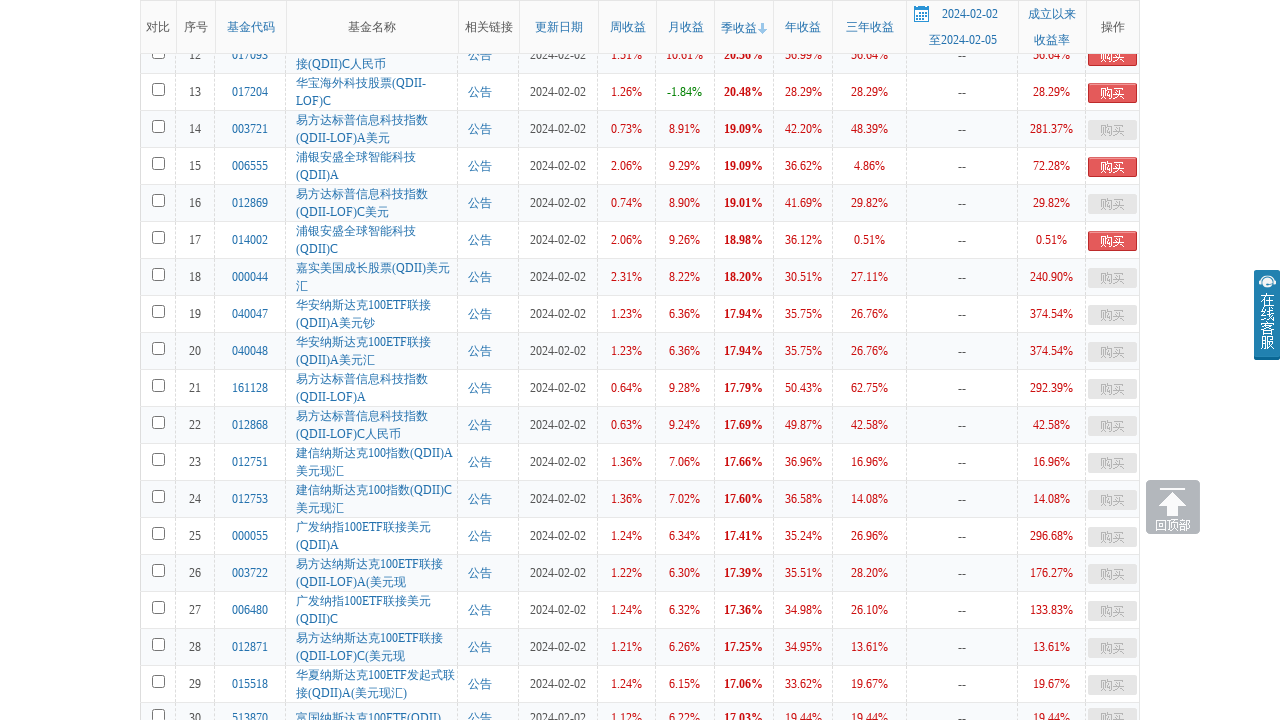

Scrolled page to position 750px
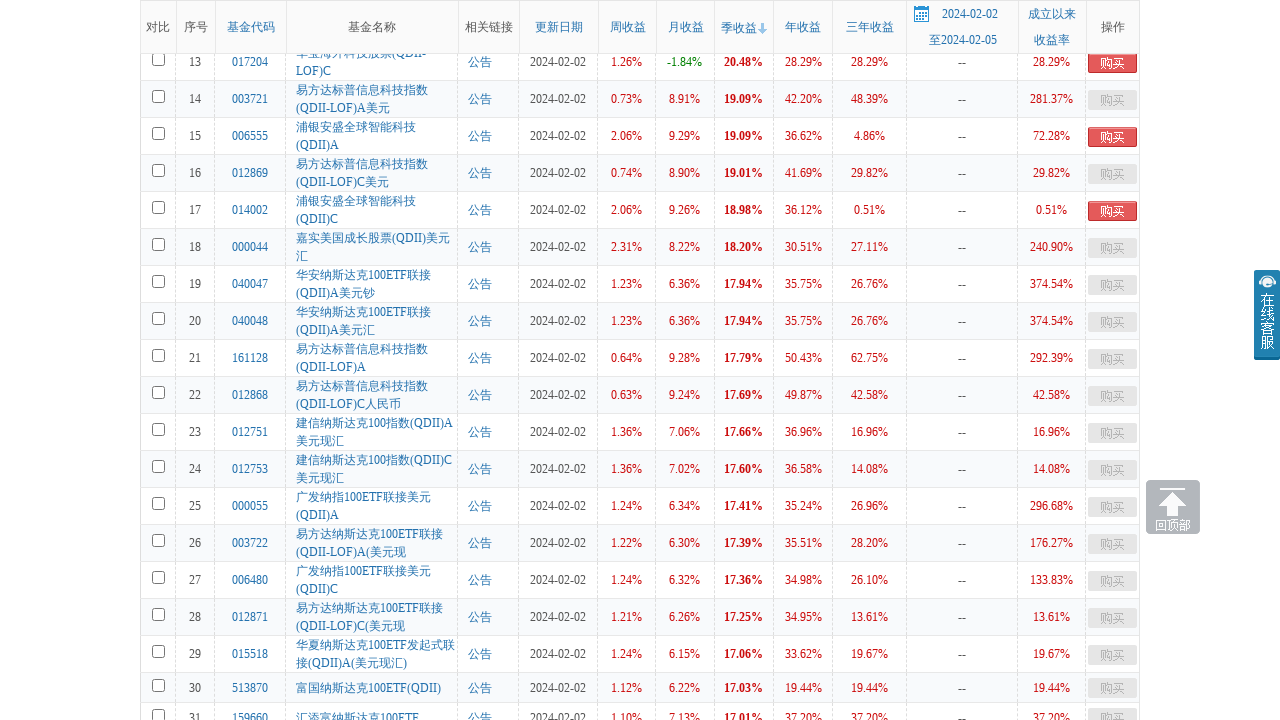

Waited 300ms for dynamic content to load after scroll
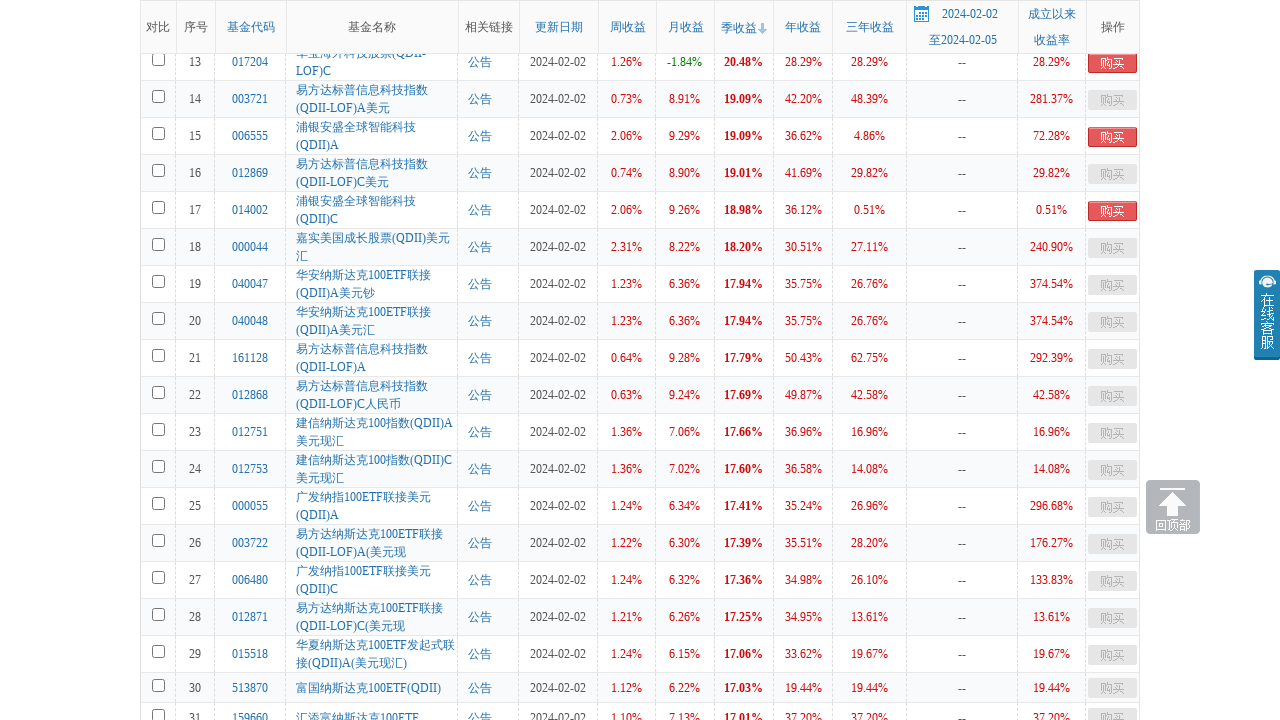

Scrolled page to position 780px
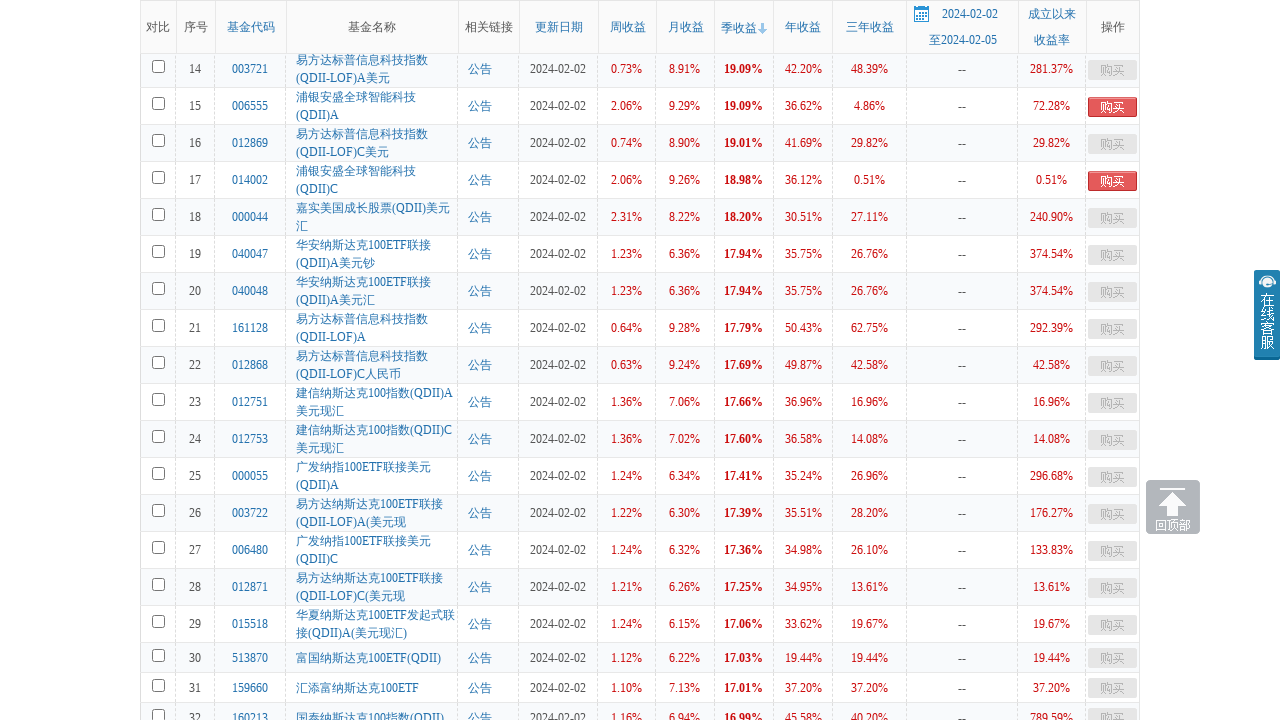

Waited 300ms for dynamic content to load after scroll
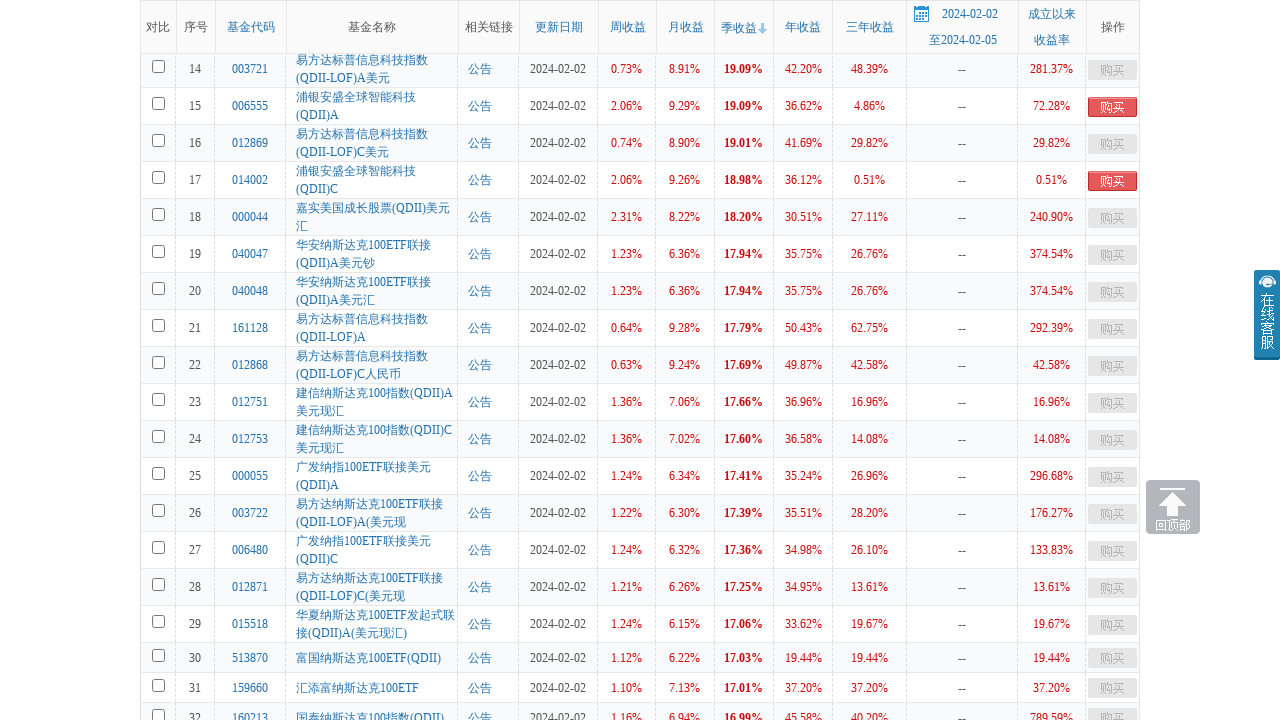

Scrolled page to position 810px
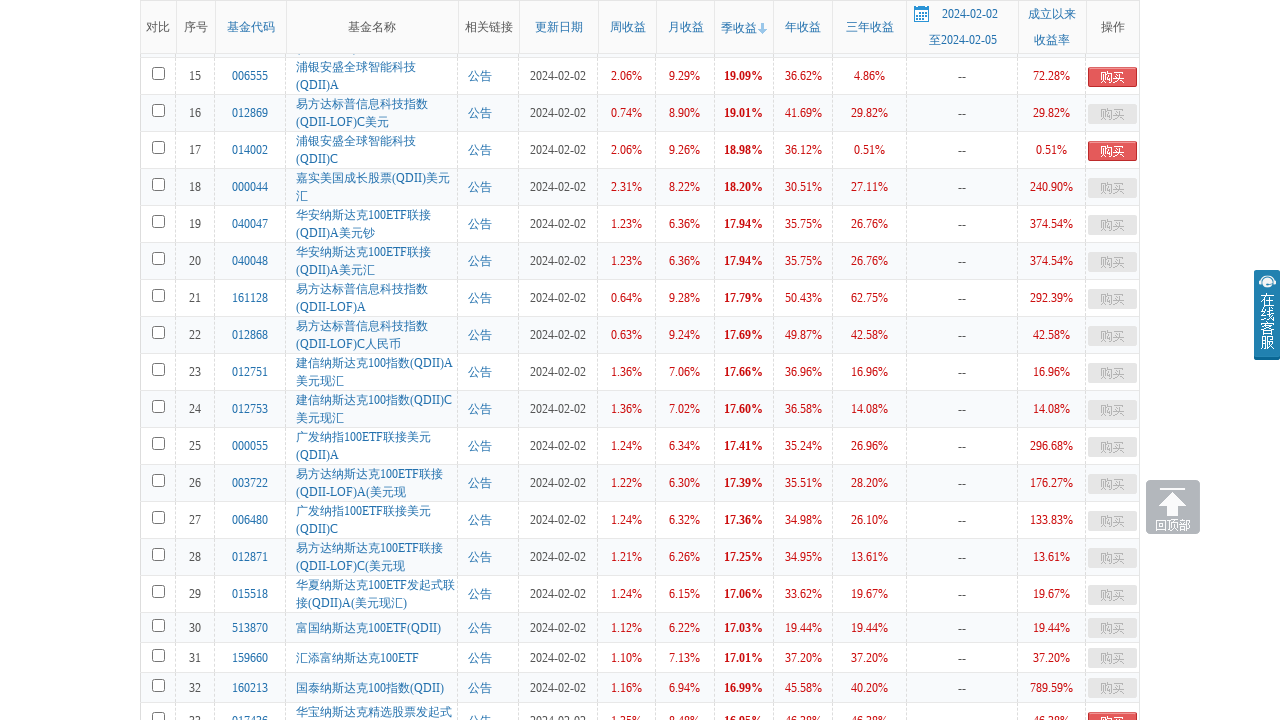

Waited 300ms for dynamic content to load after scroll
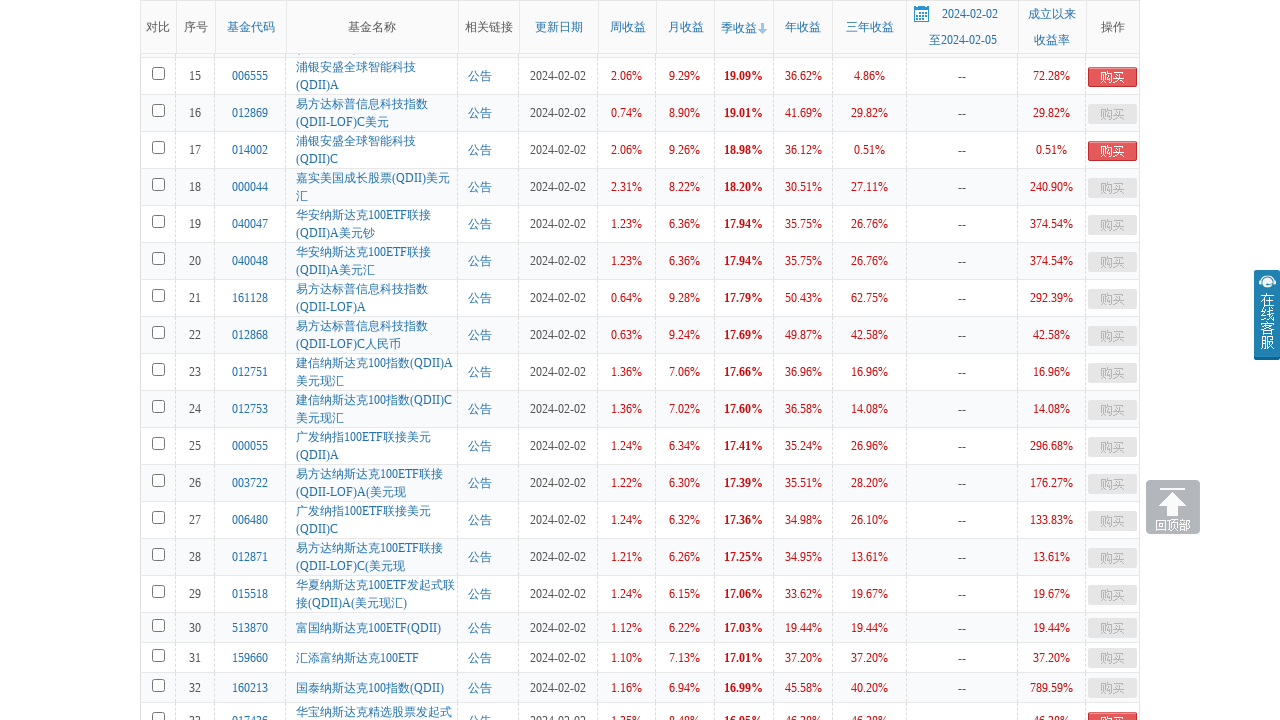

Scrolled page to position 840px
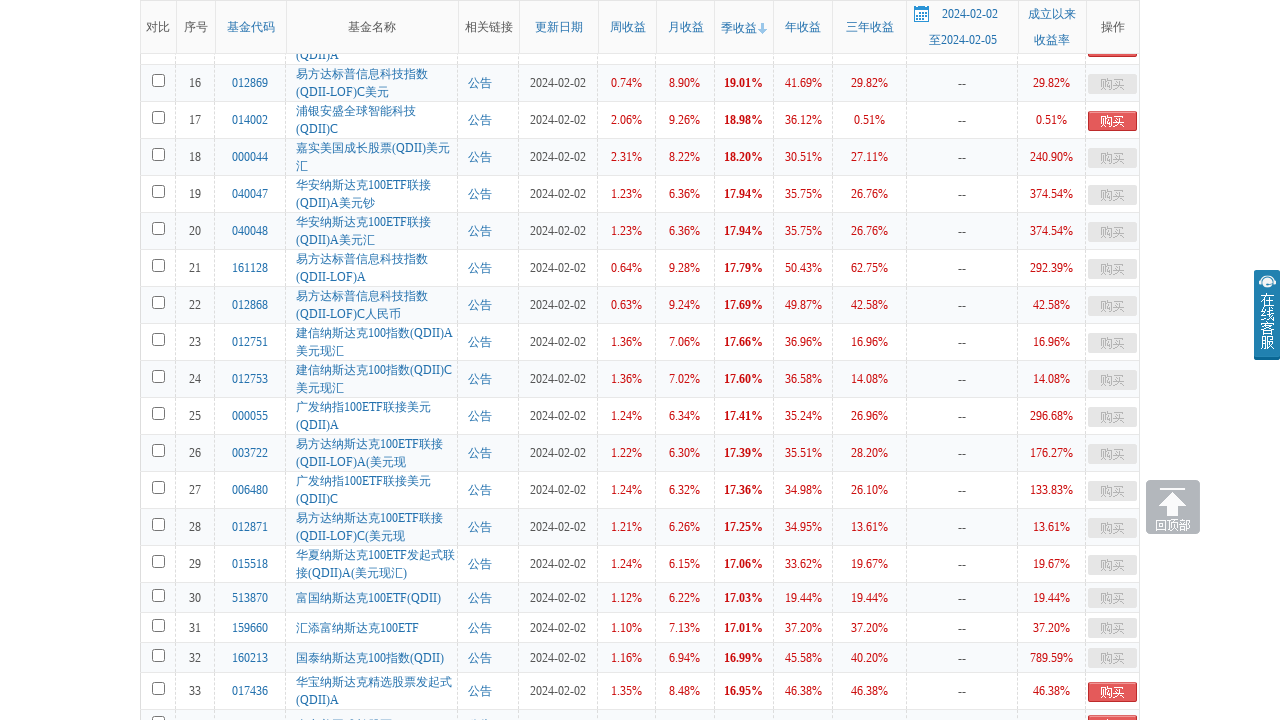

Waited 300ms for dynamic content to load after scroll
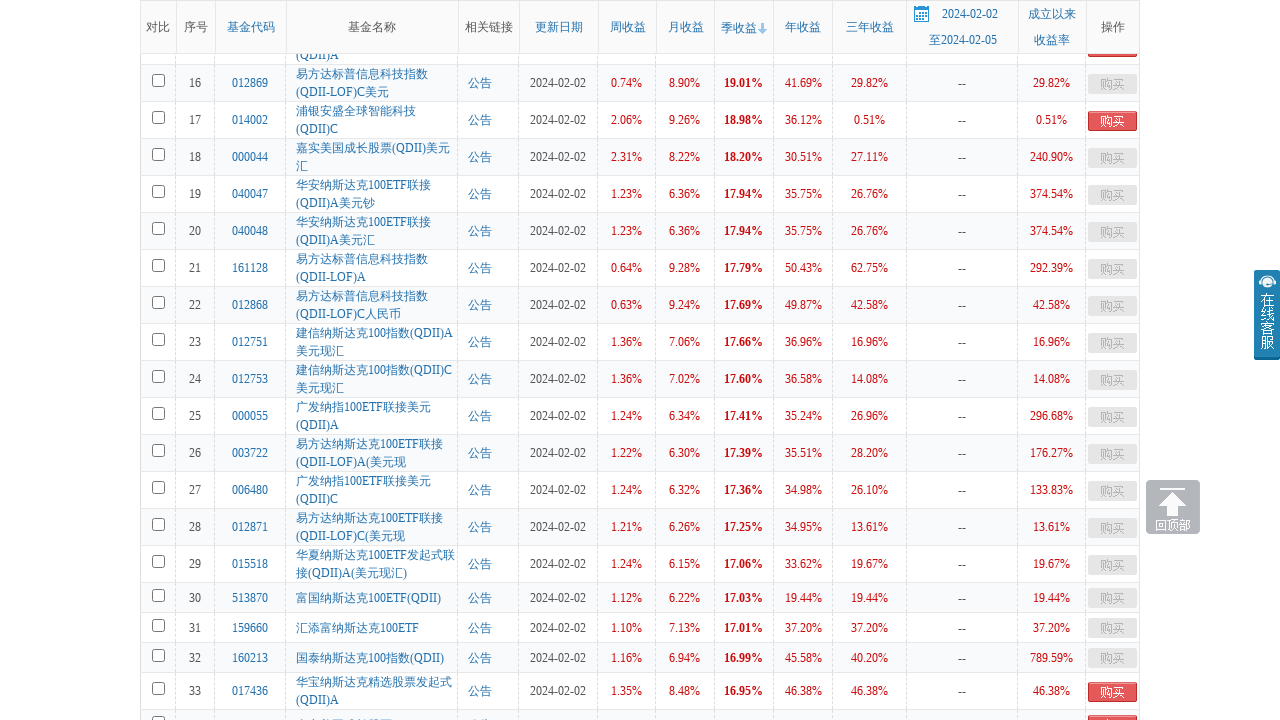

Scrolled page to position 870px
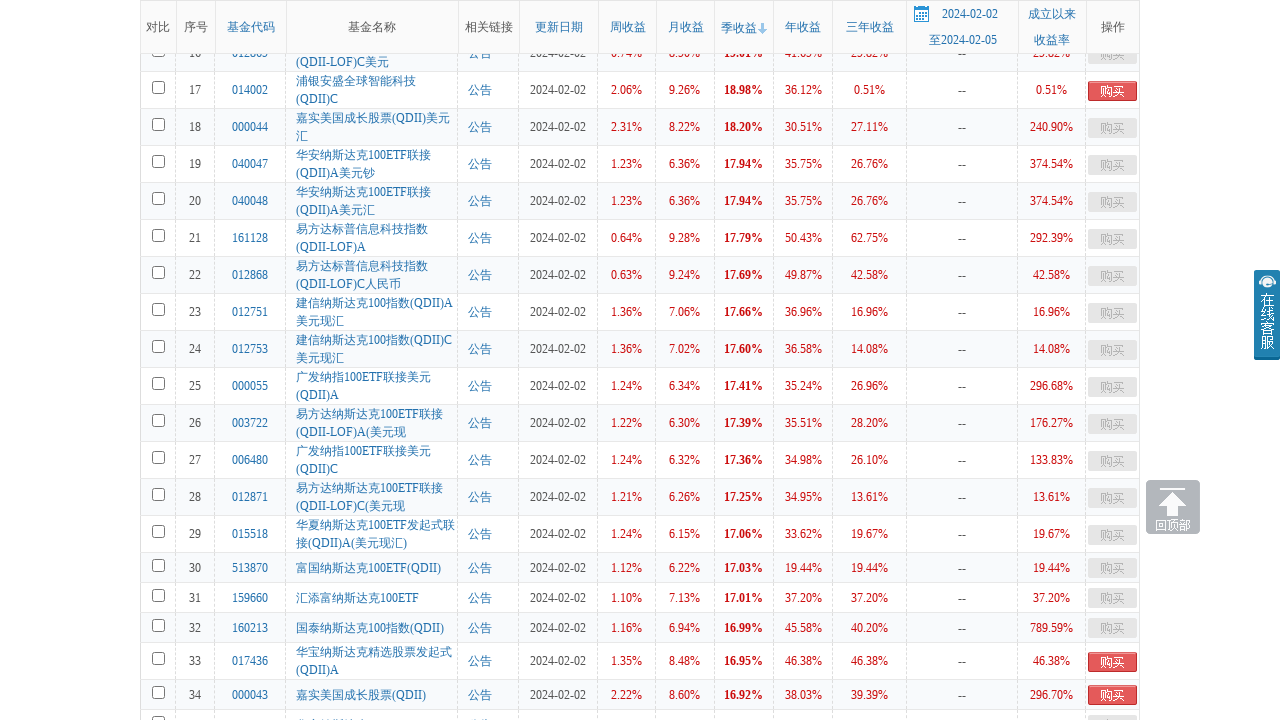

Waited 300ms for dynamic content to load after scroll
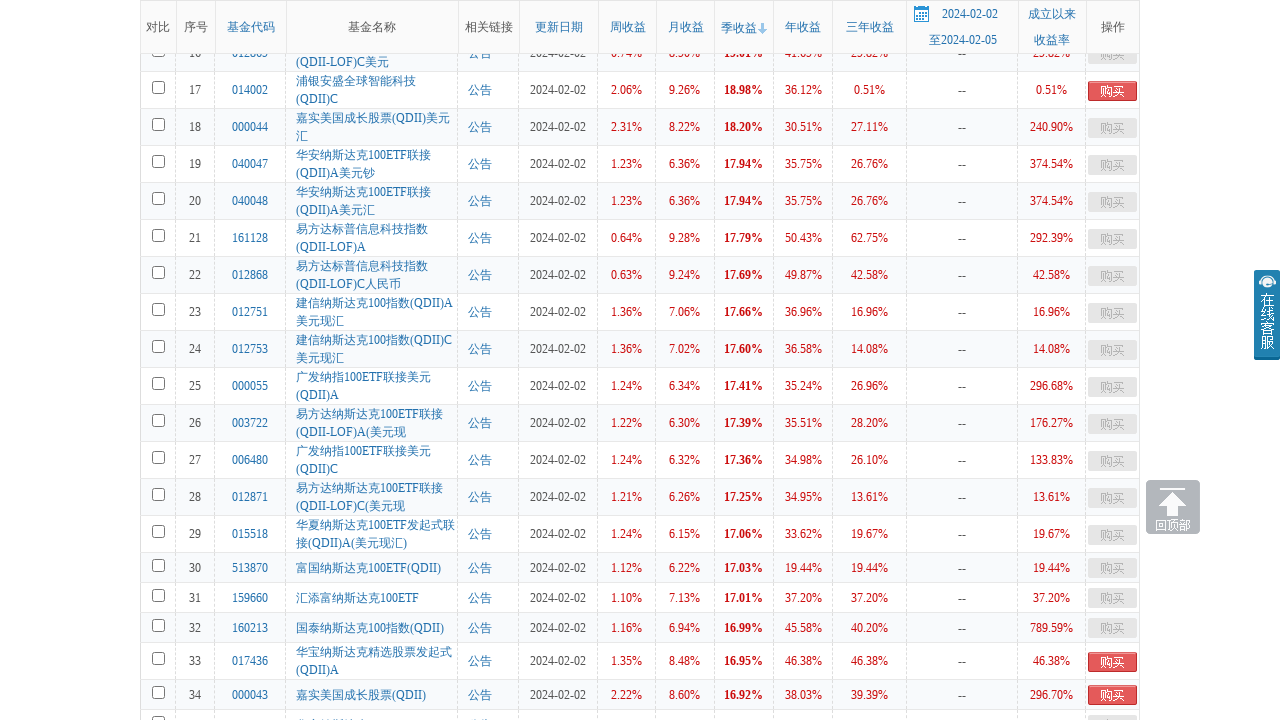

Scrolled page to position 900px
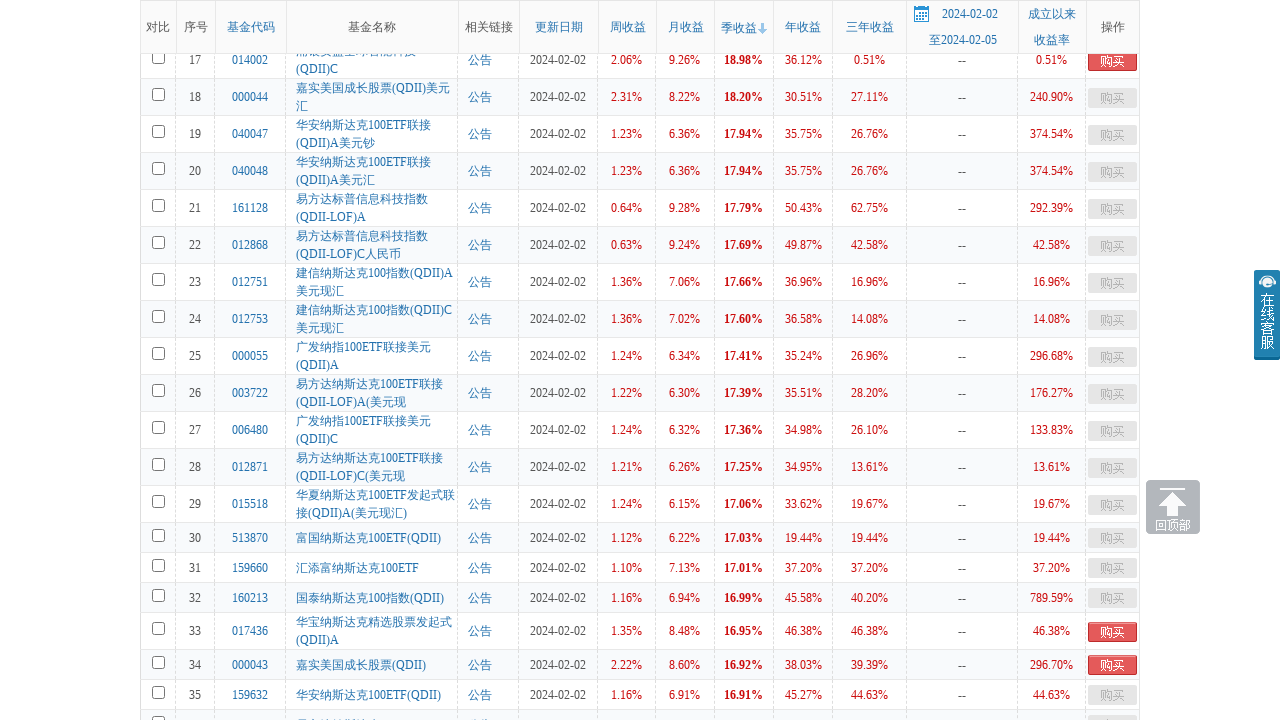

Waited 300ms for dynamic content to load after scroll
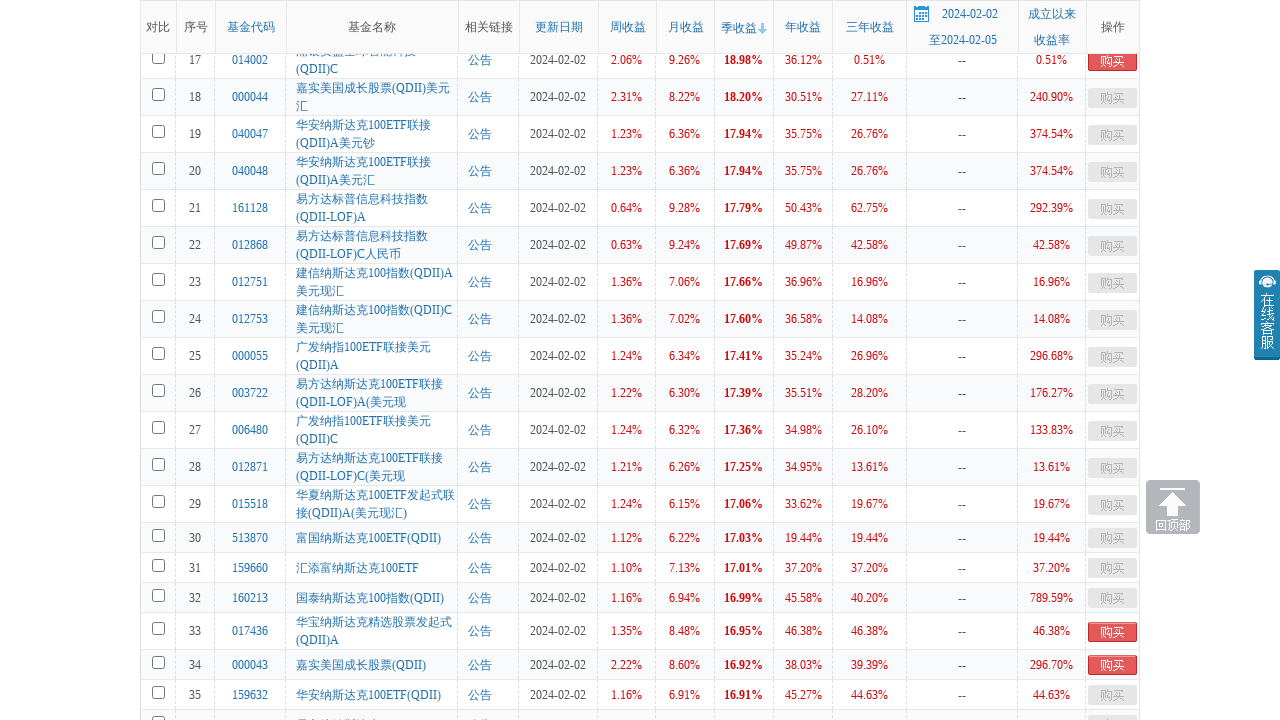

Scrolled page to position 930px
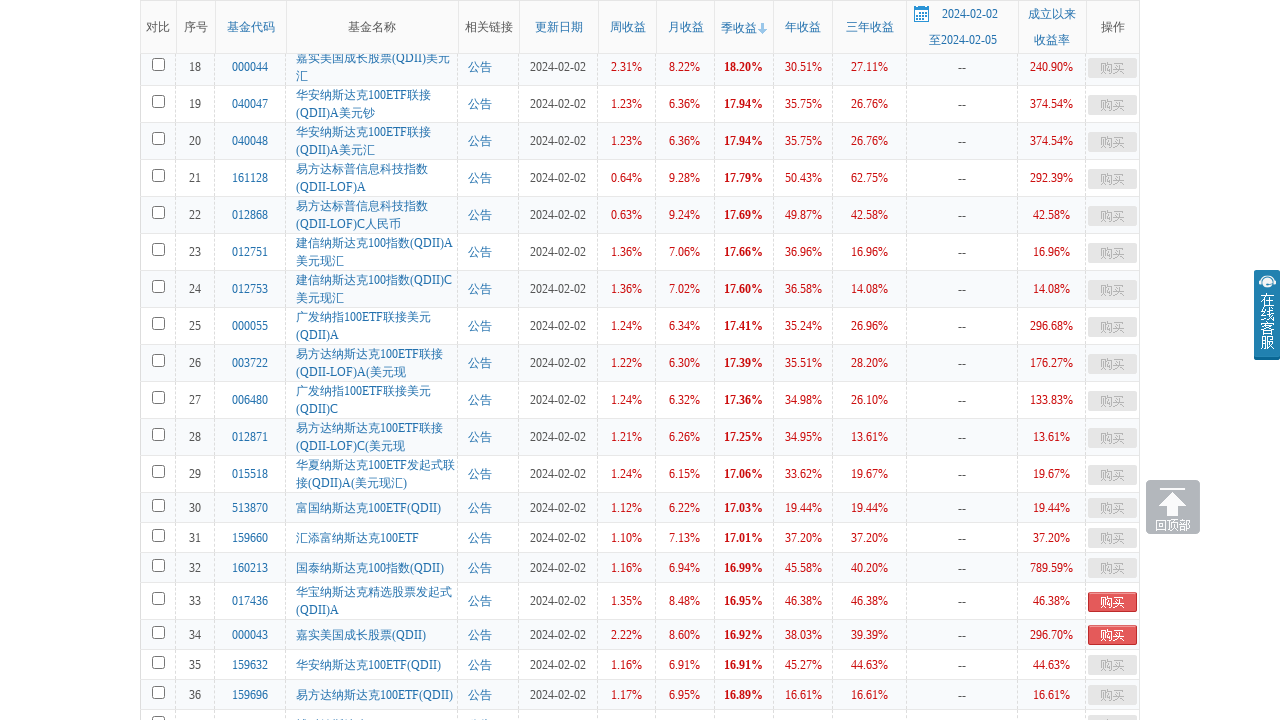

Waited 300ms for dynamic content to load after scroll
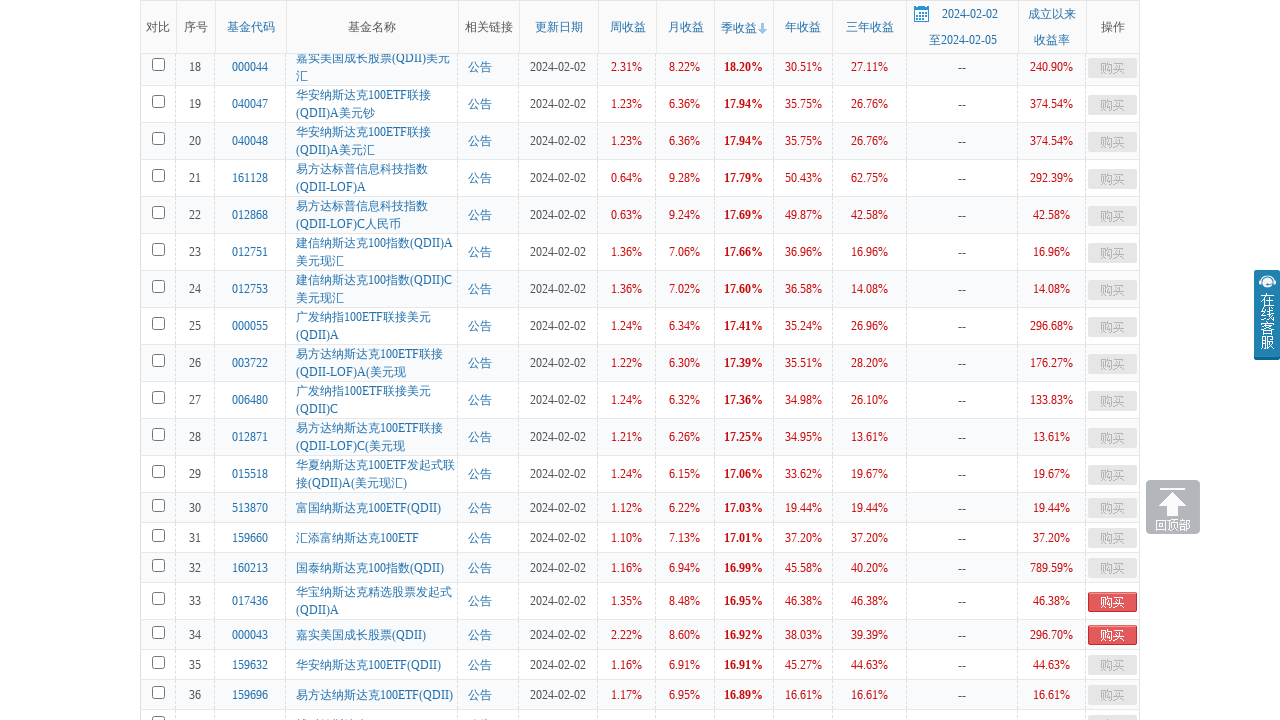

Scrolled page to position 960px
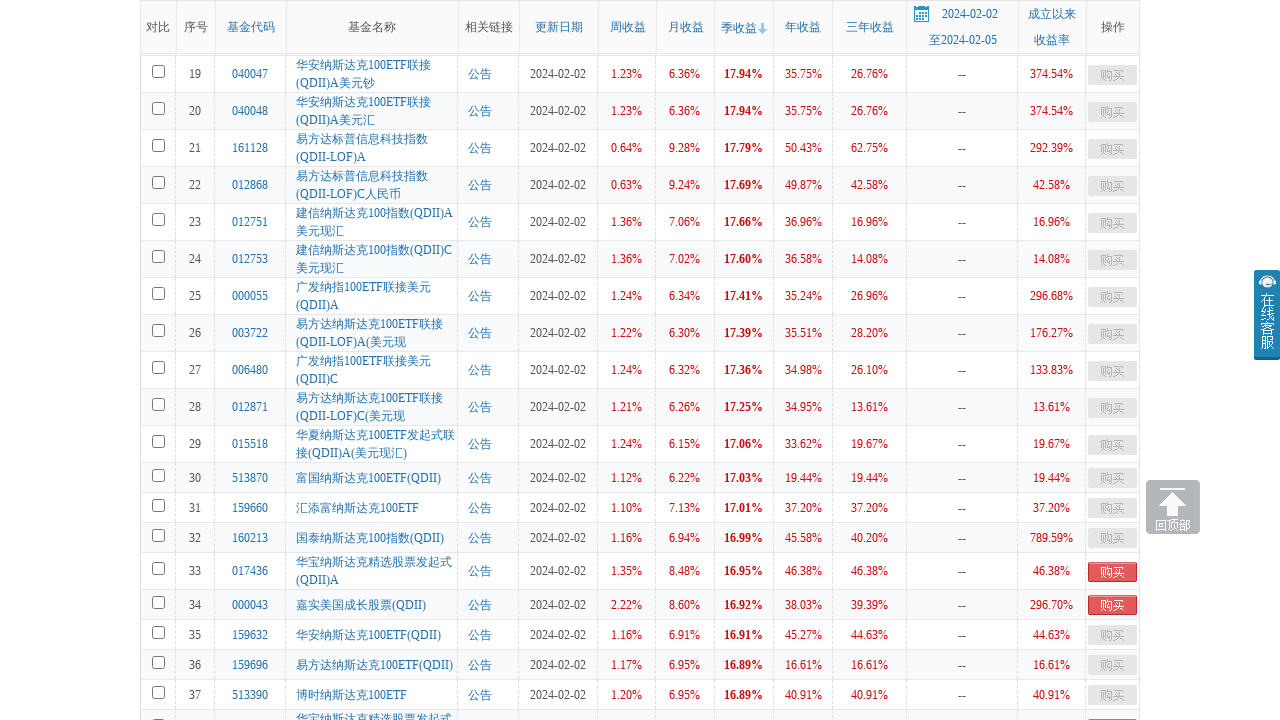

Waited 300ms for dynamic content to load after scroll
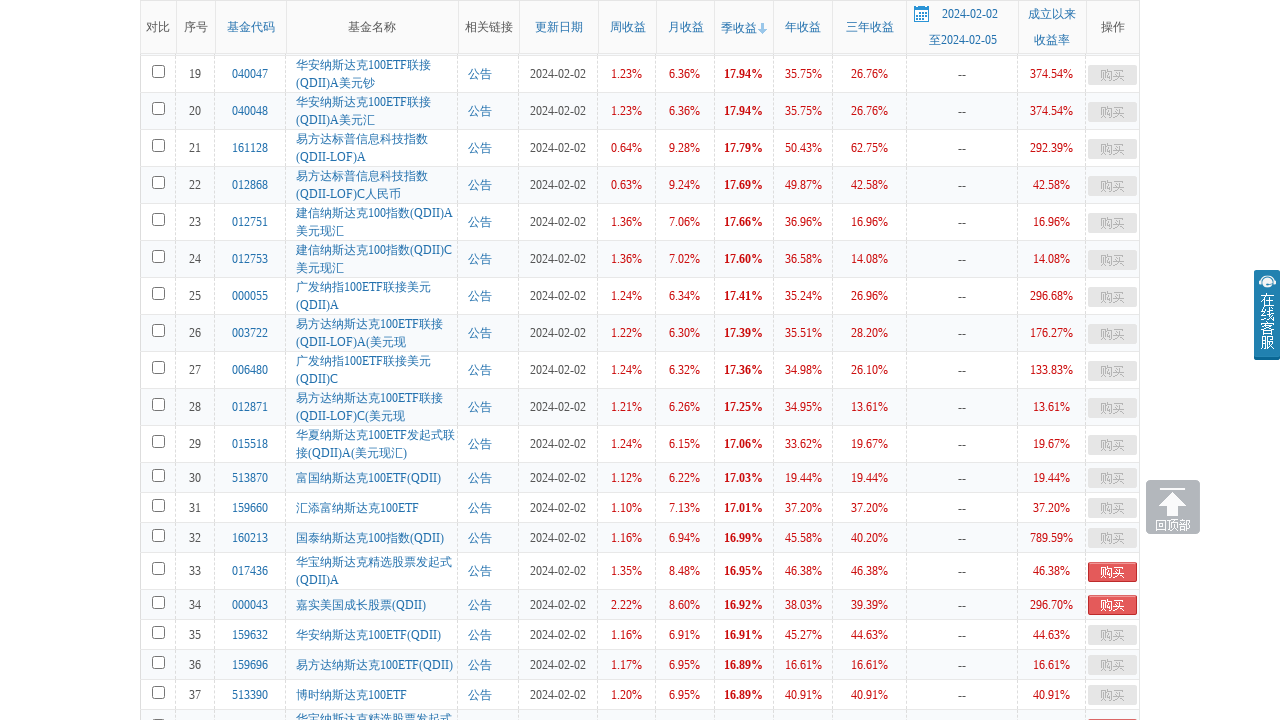

Scrolled page to position 990px
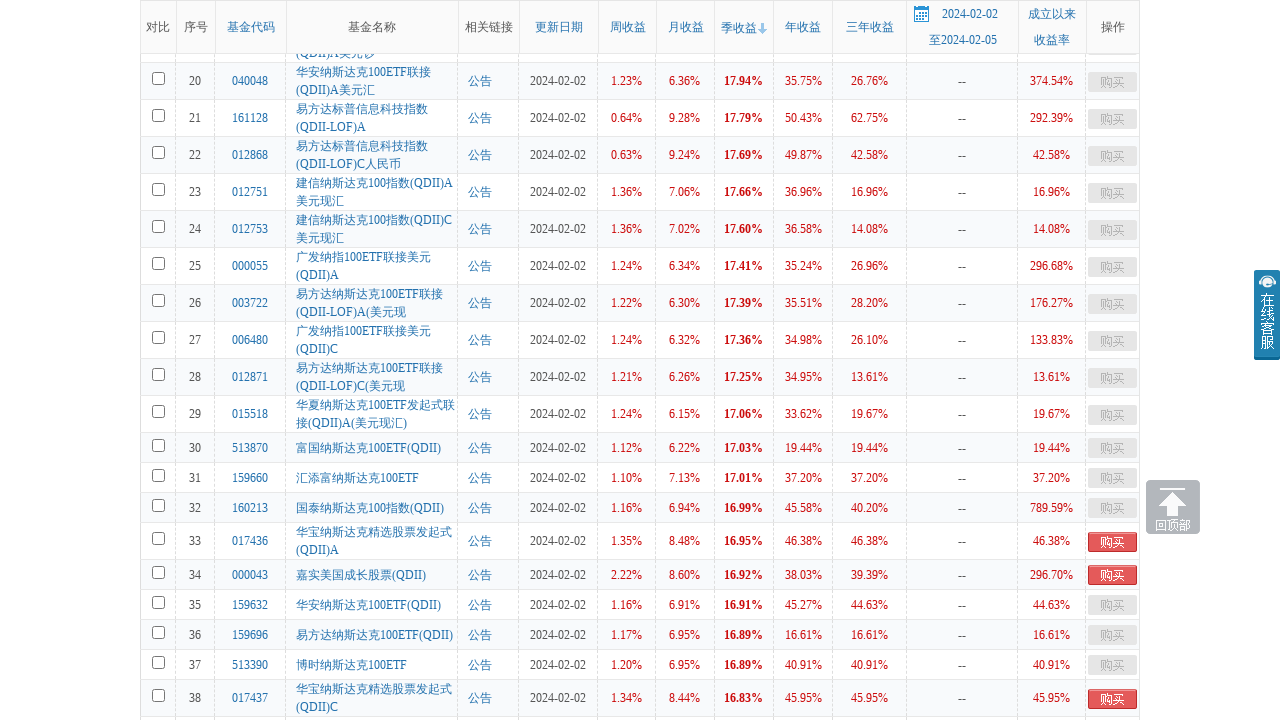

Waited 300ms for dynamic content to load after scroll
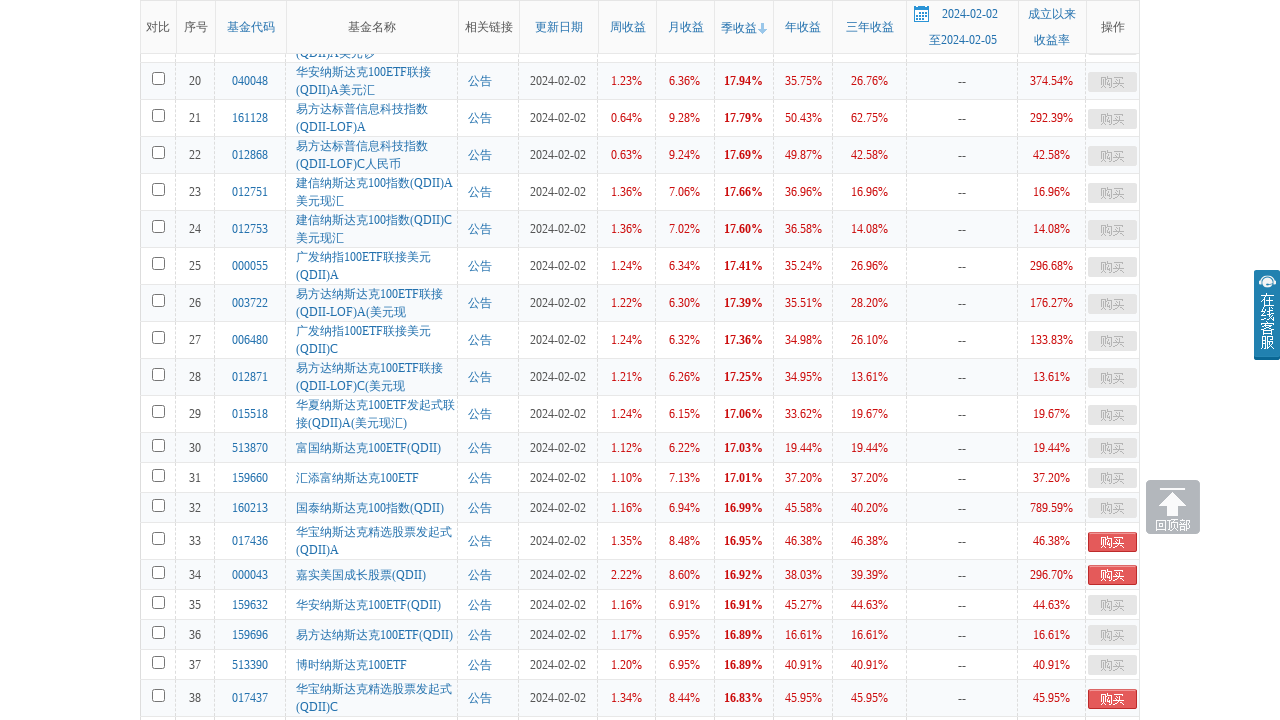

Scrolled page to position 1020px
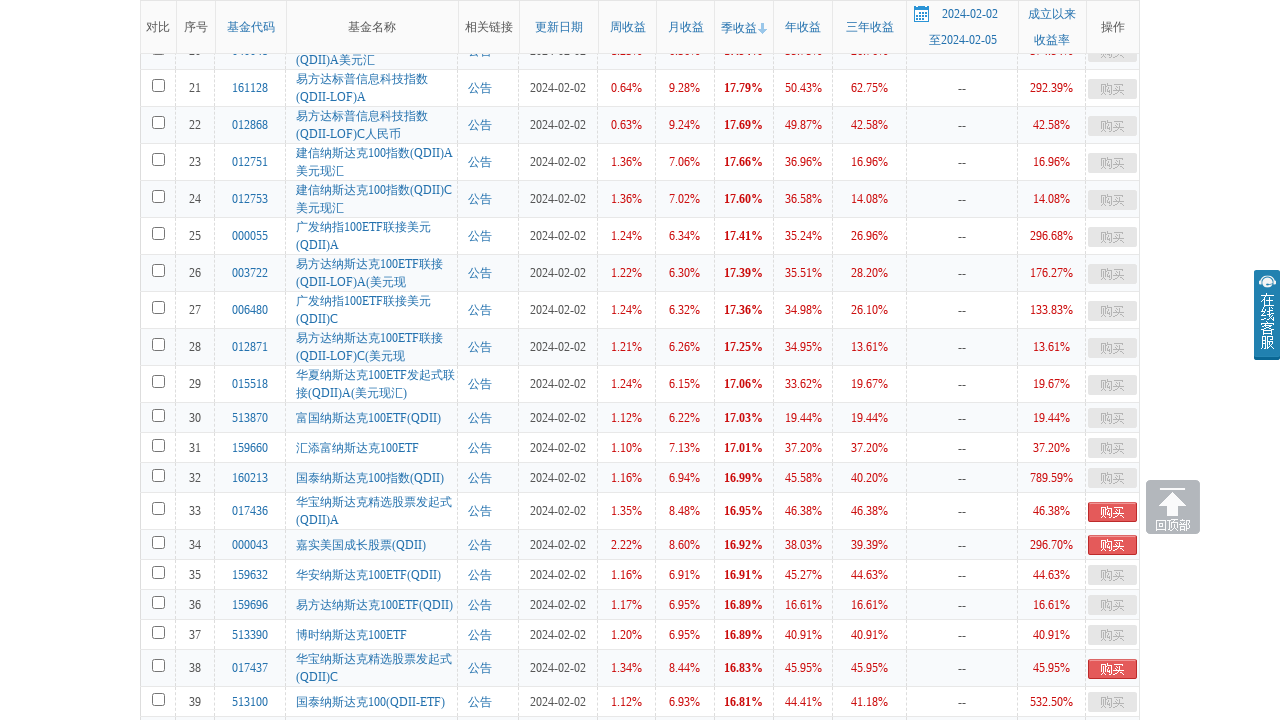

Waited 300ms for dynamic content to load after scroll
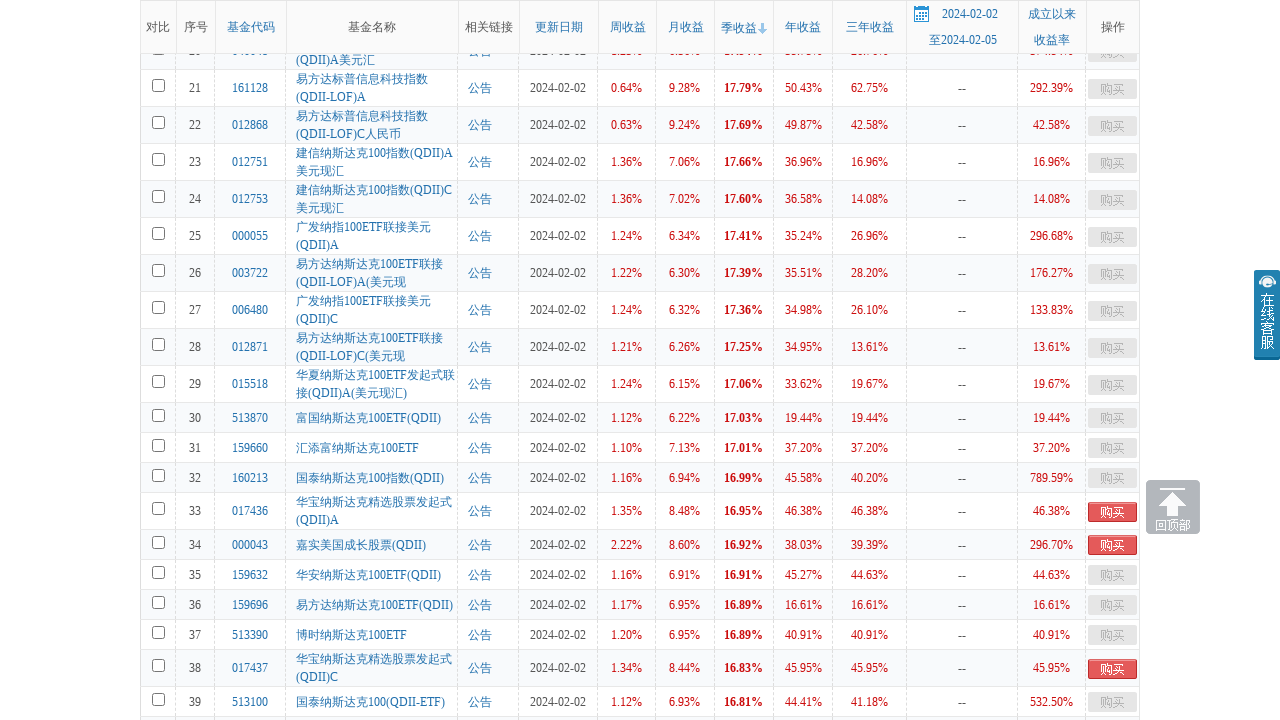

Scrolled page to position 1050px
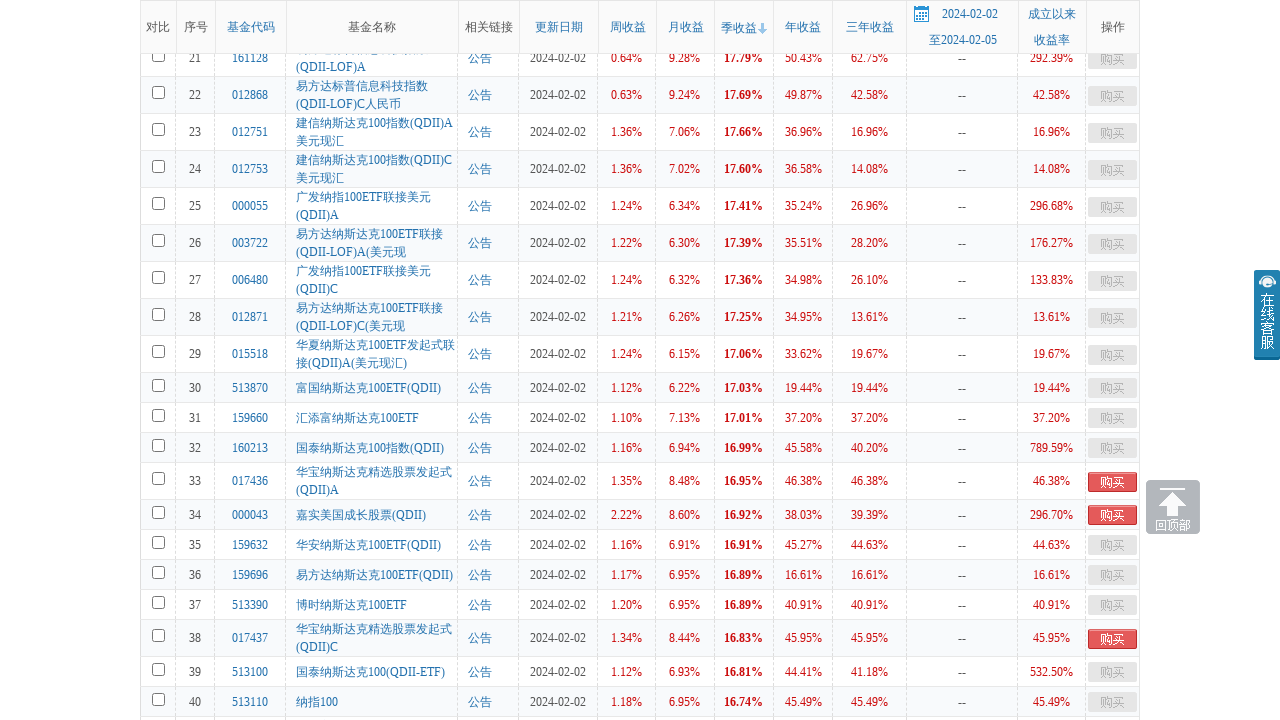

Waited 300ms for dynamic content to load after scroll
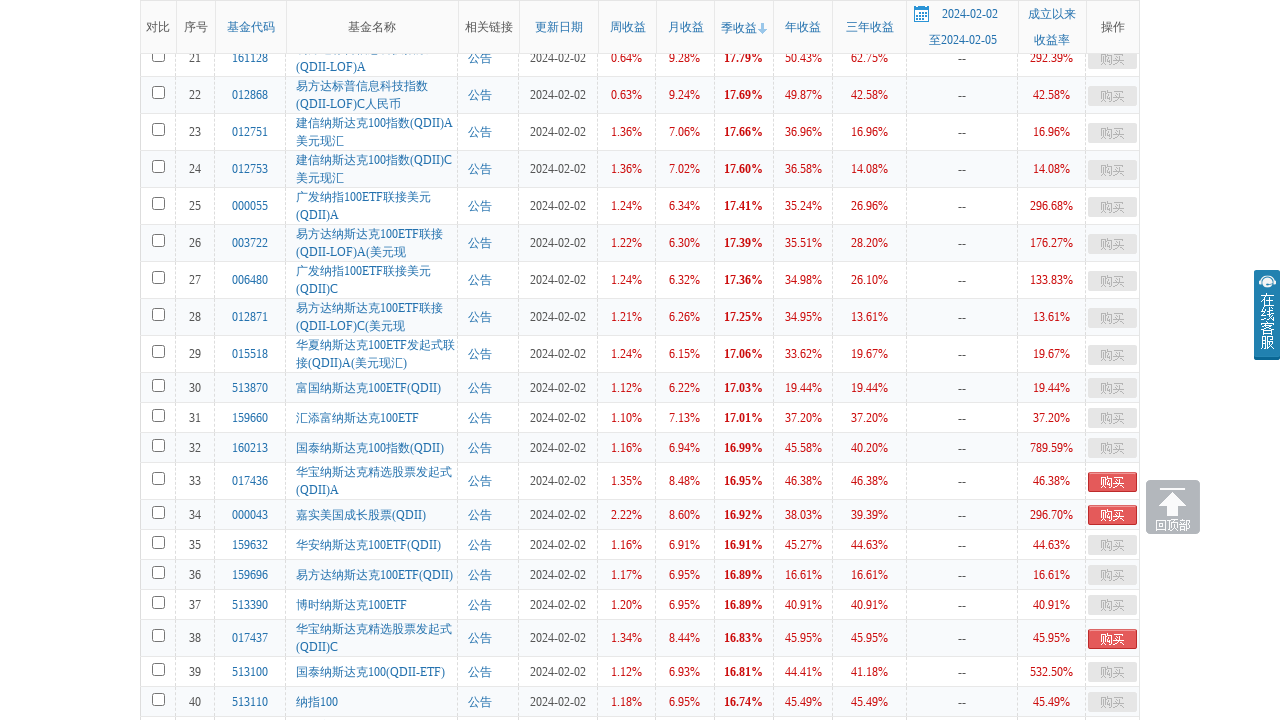

Scrolled page to position 1080px
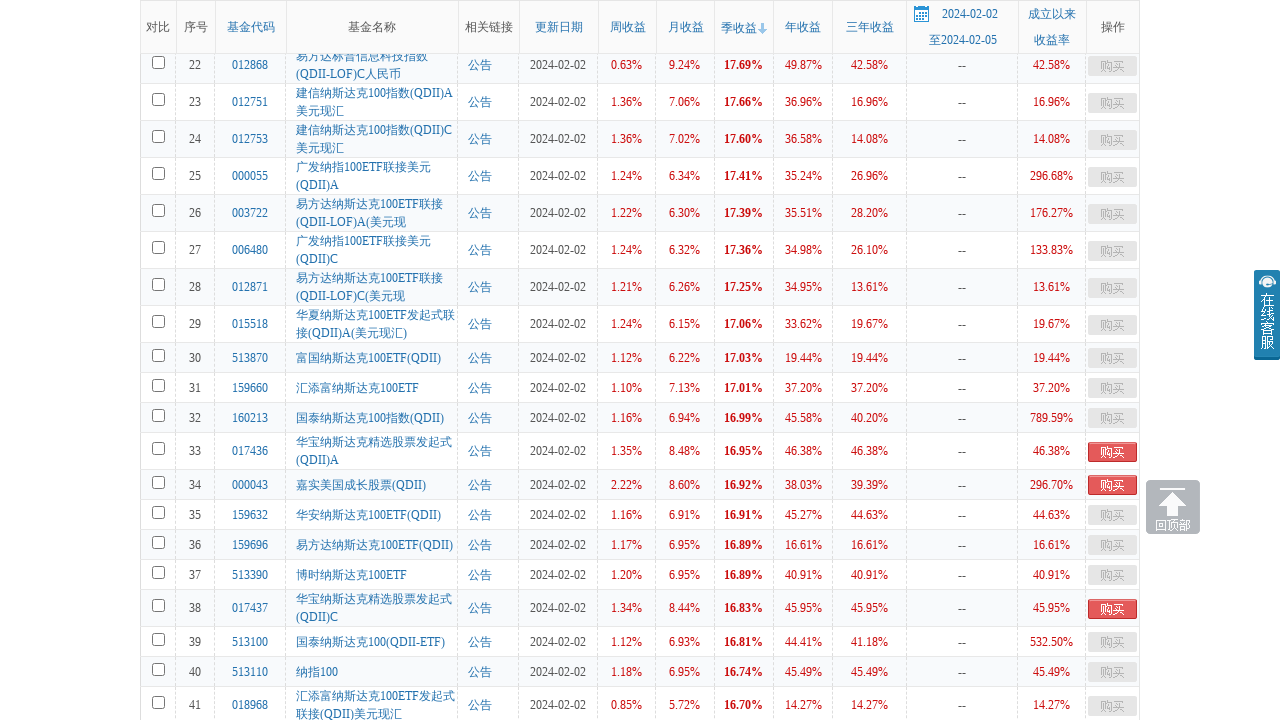

Waited 300ms for dynamic content to load after scroll
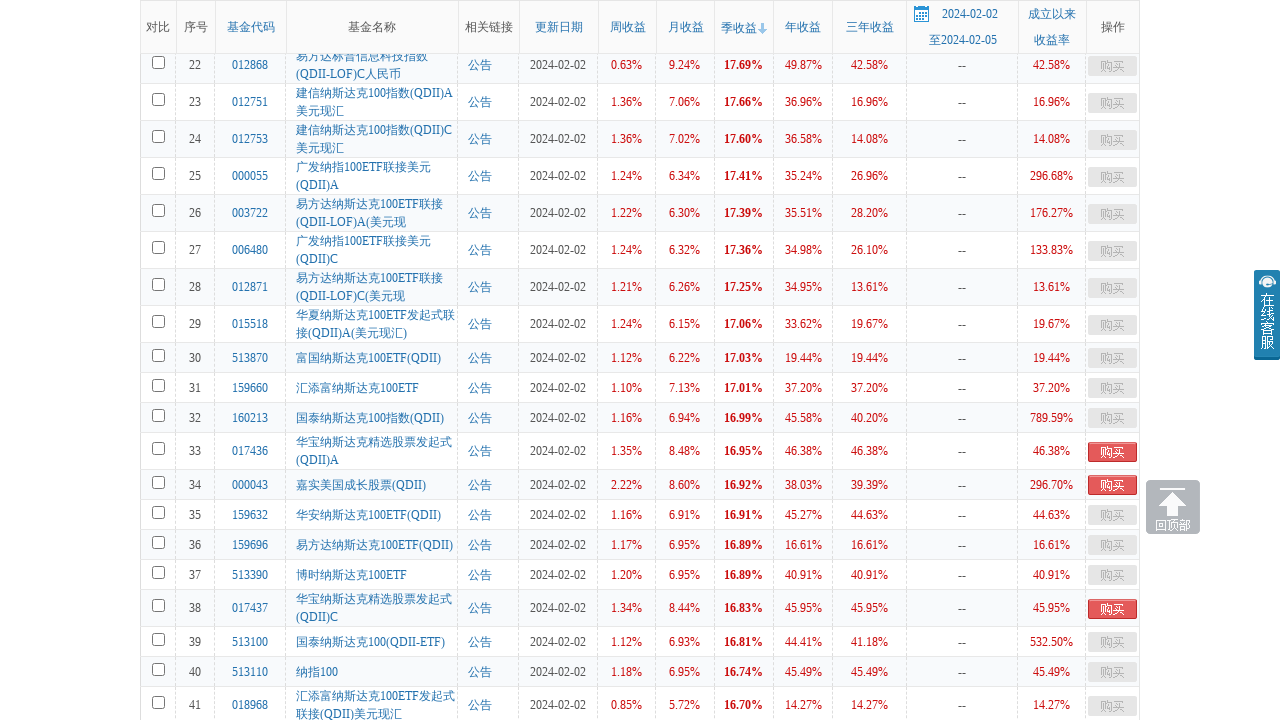

Scrolled page to position 1110px
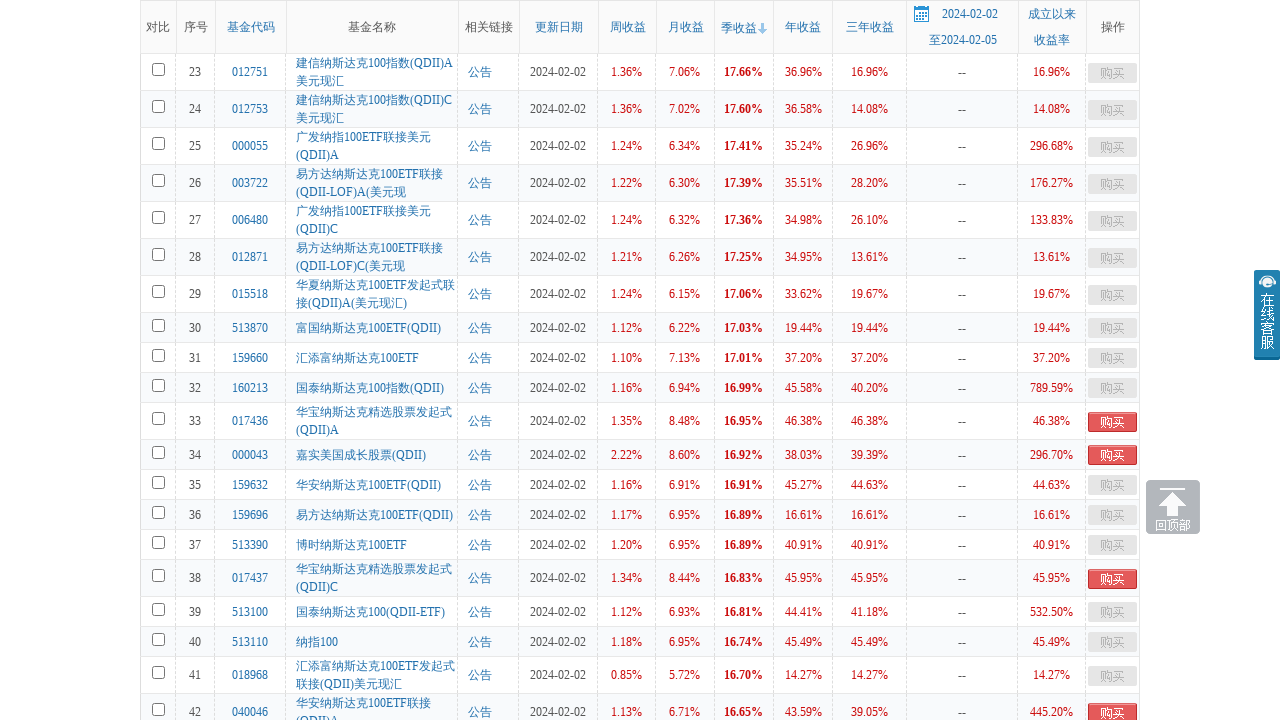

Waited 300ms for dynamic content to load after scroll
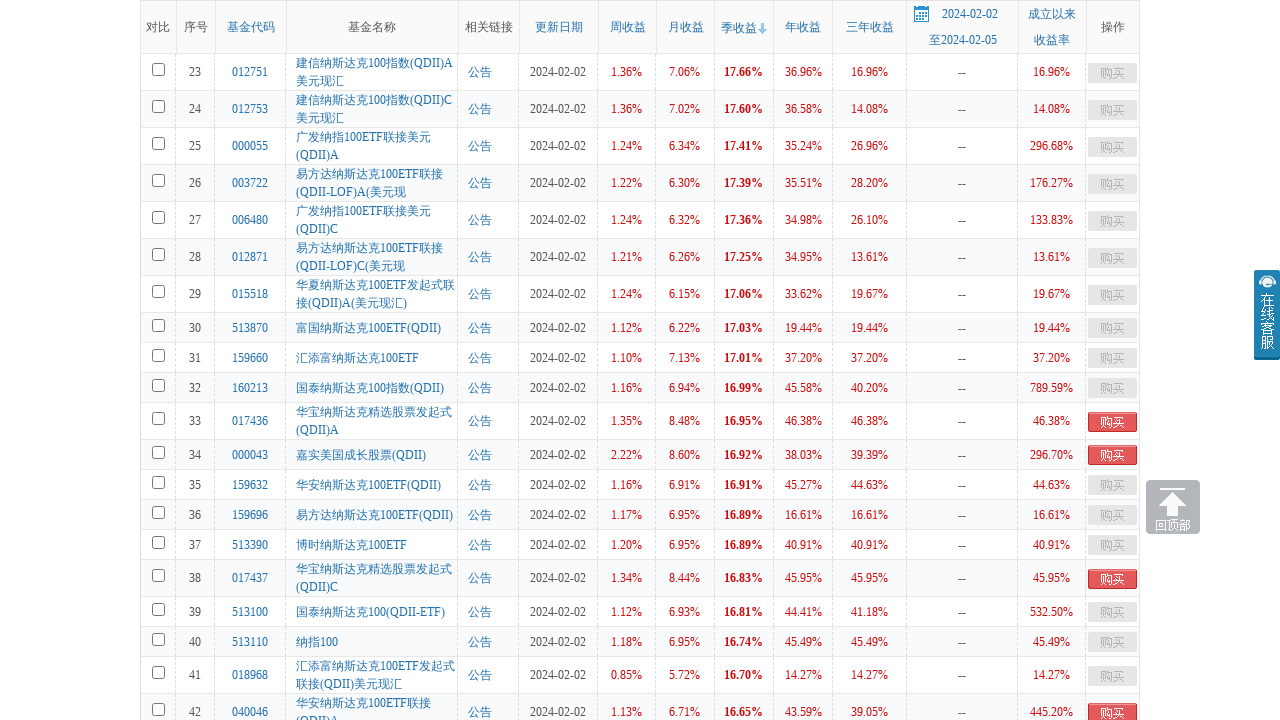

Scrolled page to position 1140px
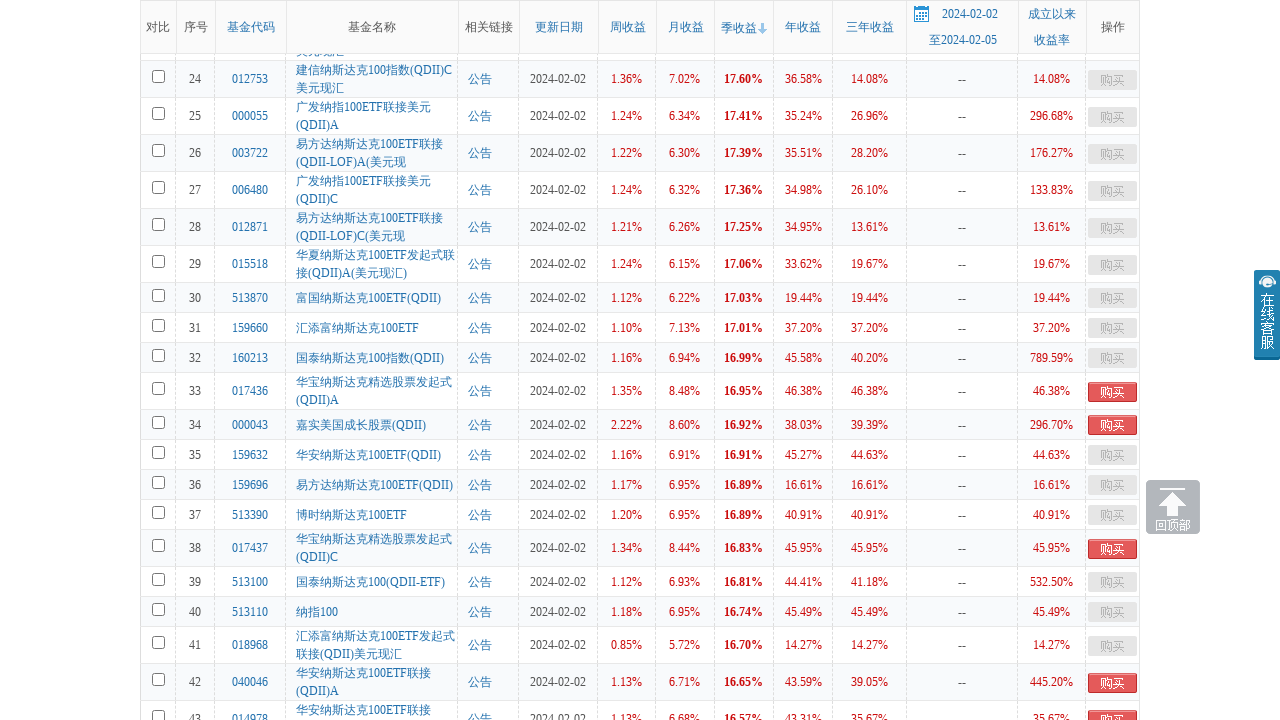

Waited 300ms for dynamic content to load after scroll
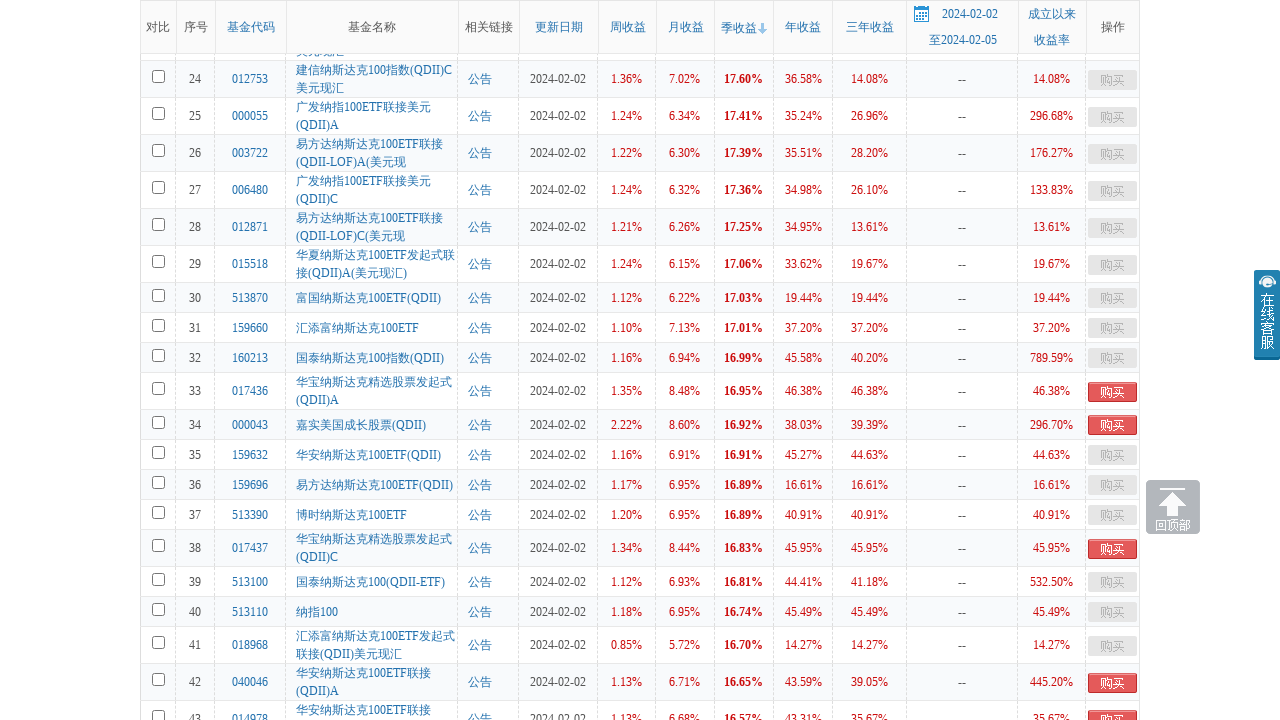

Scrolled page to position 1170px
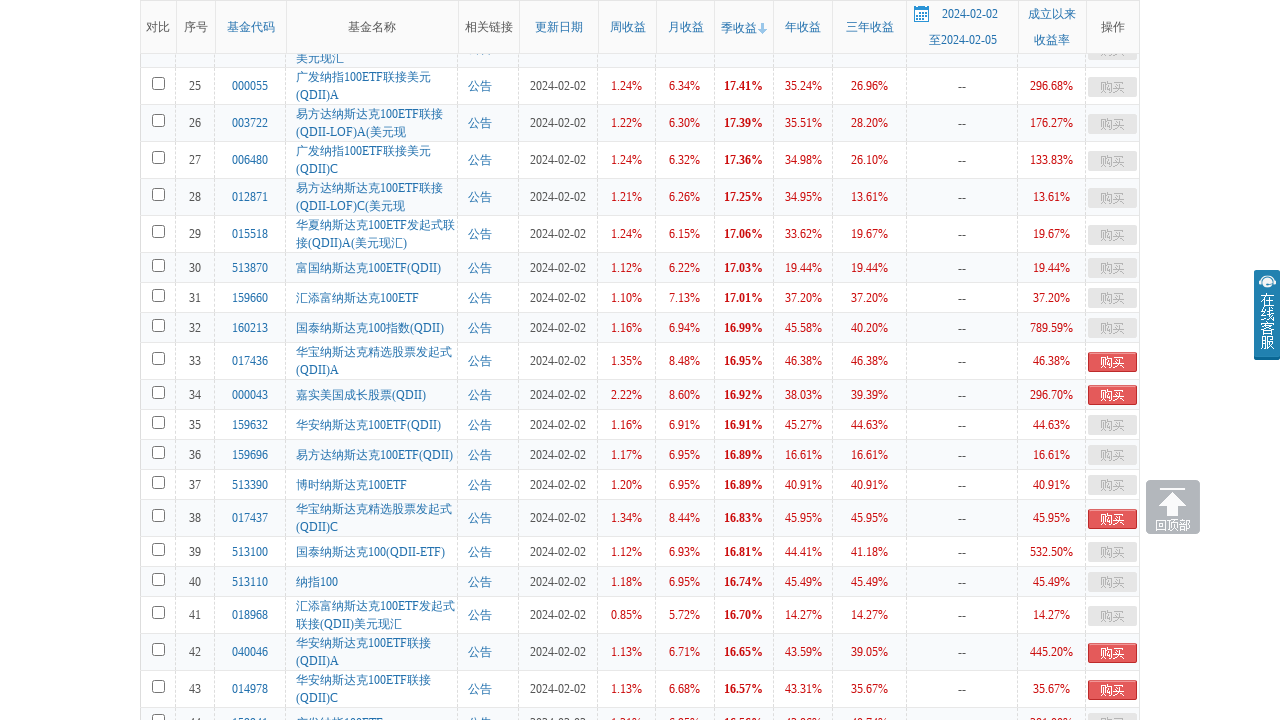

Waited 300ms for dynamic content to load after scroll
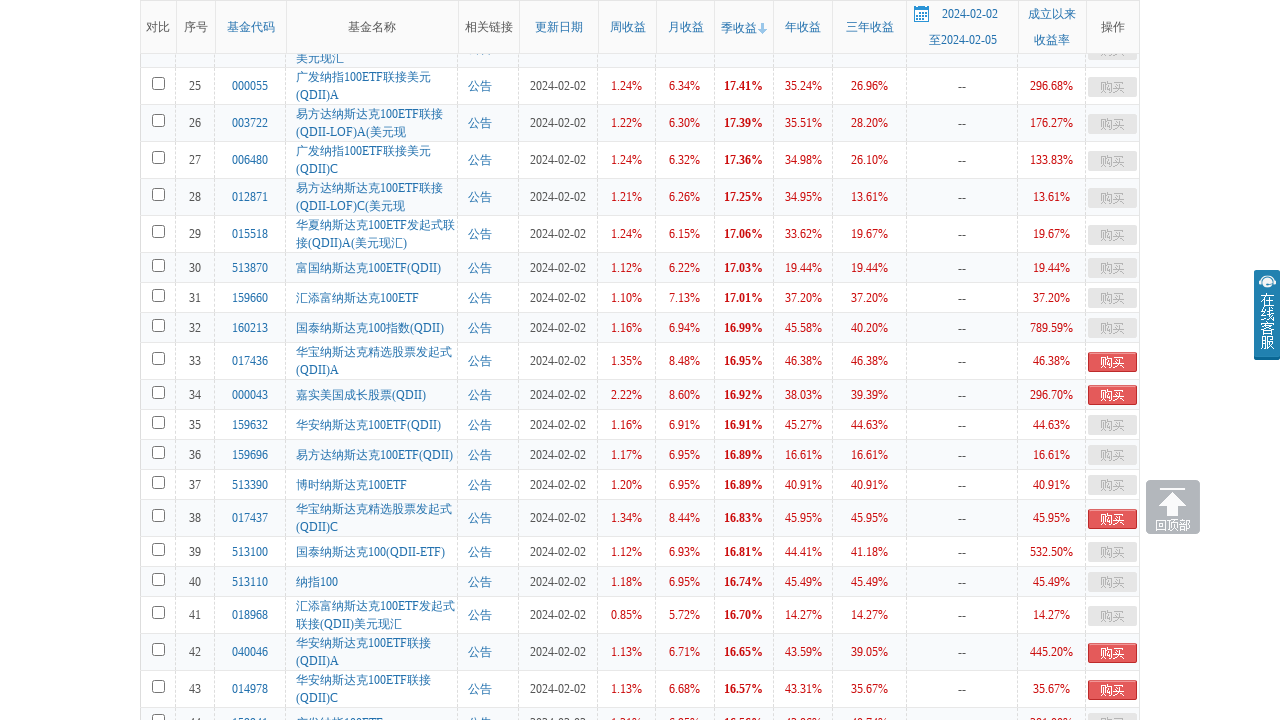

Waited 1000ms for final content to load after all scrolling completed
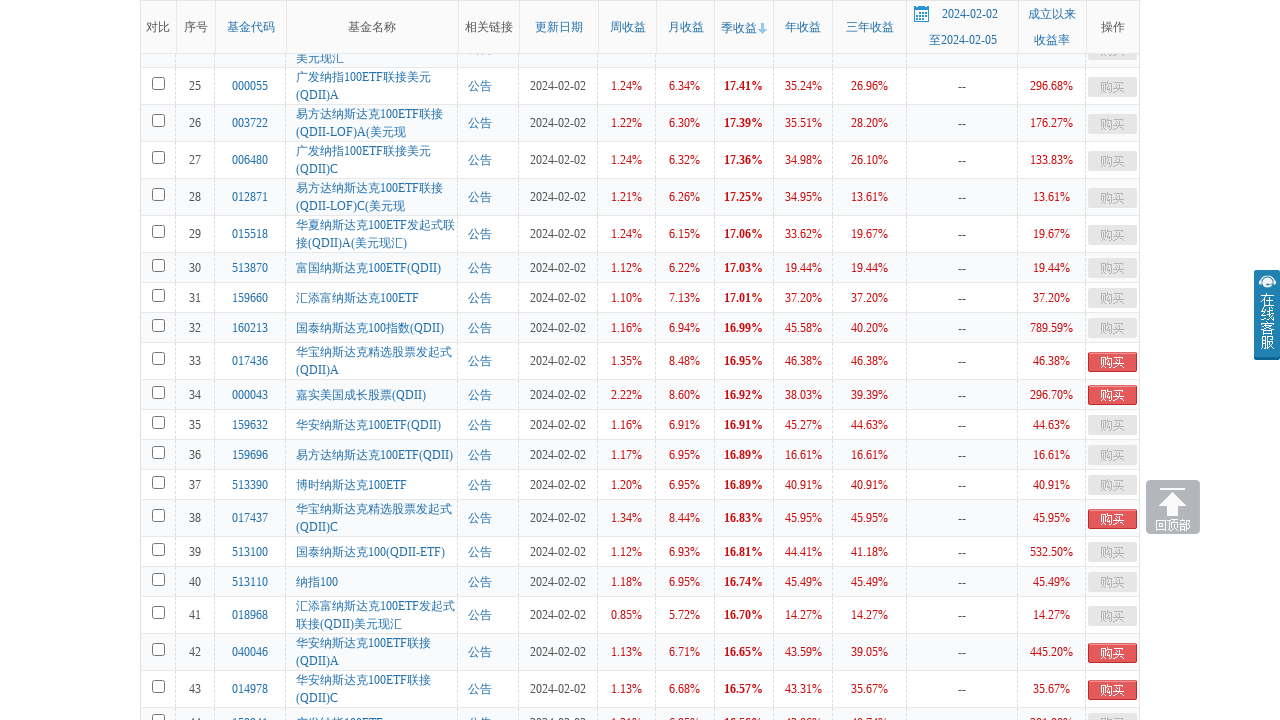

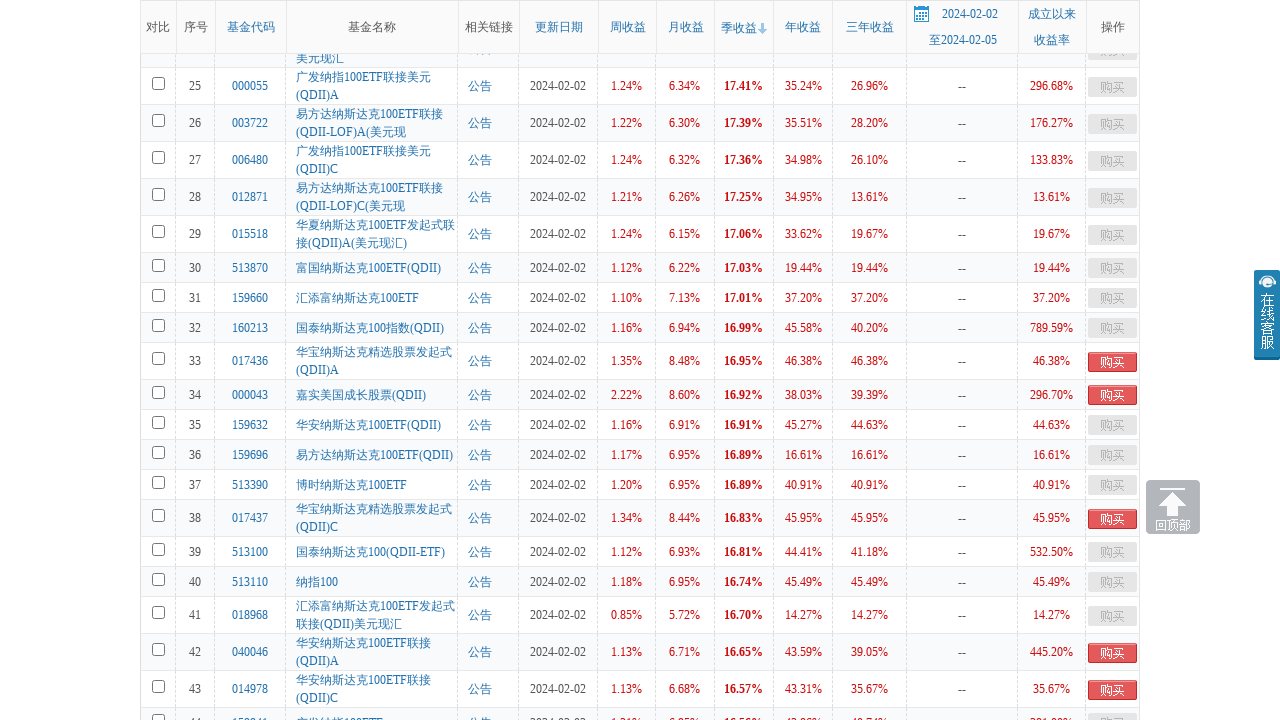